Tests the 99 Bottles of Beer lyrics page by navigating to it, clicking the lyrics submenu link, and verifying that the song lyrics content is displayed correctly on the page.

Starting URL: http://www.99-bottles-of-beer.net/lyrics.html

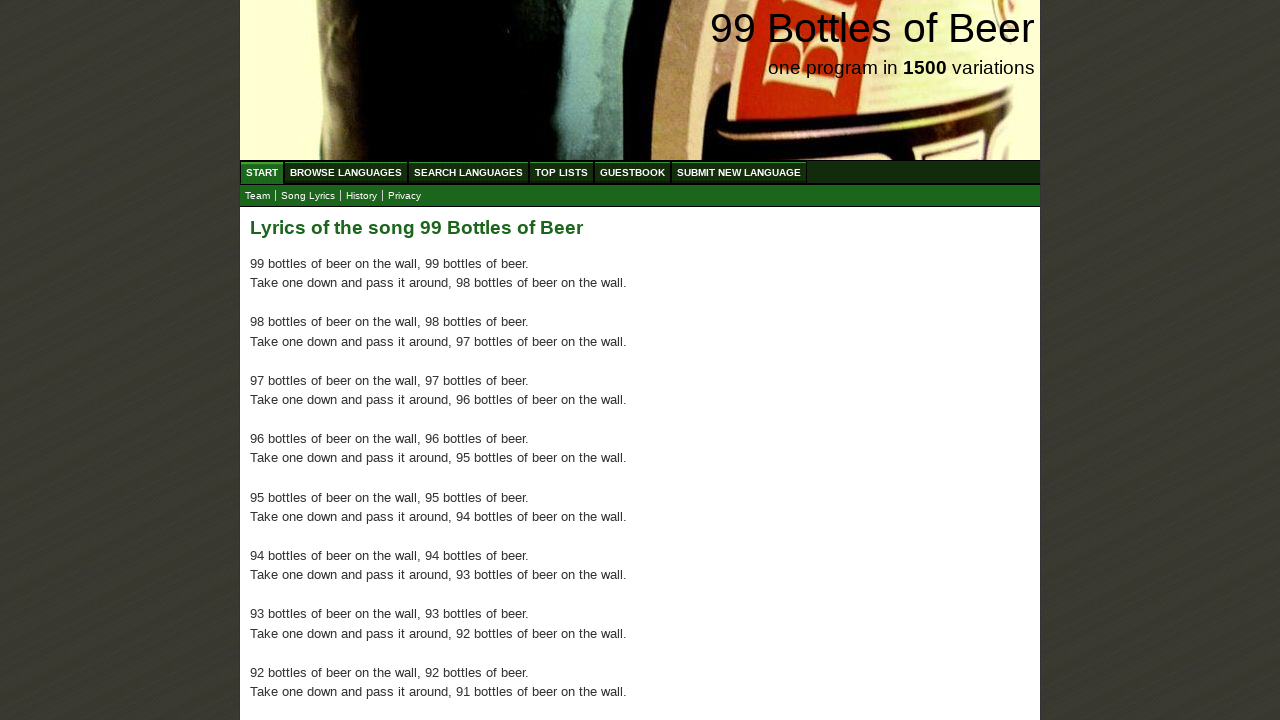

Clicked on the Lyrics link in the submenu at (308, 196) on xpath=//ul[@id='submenu']/li/a[@href='lyrics.html']
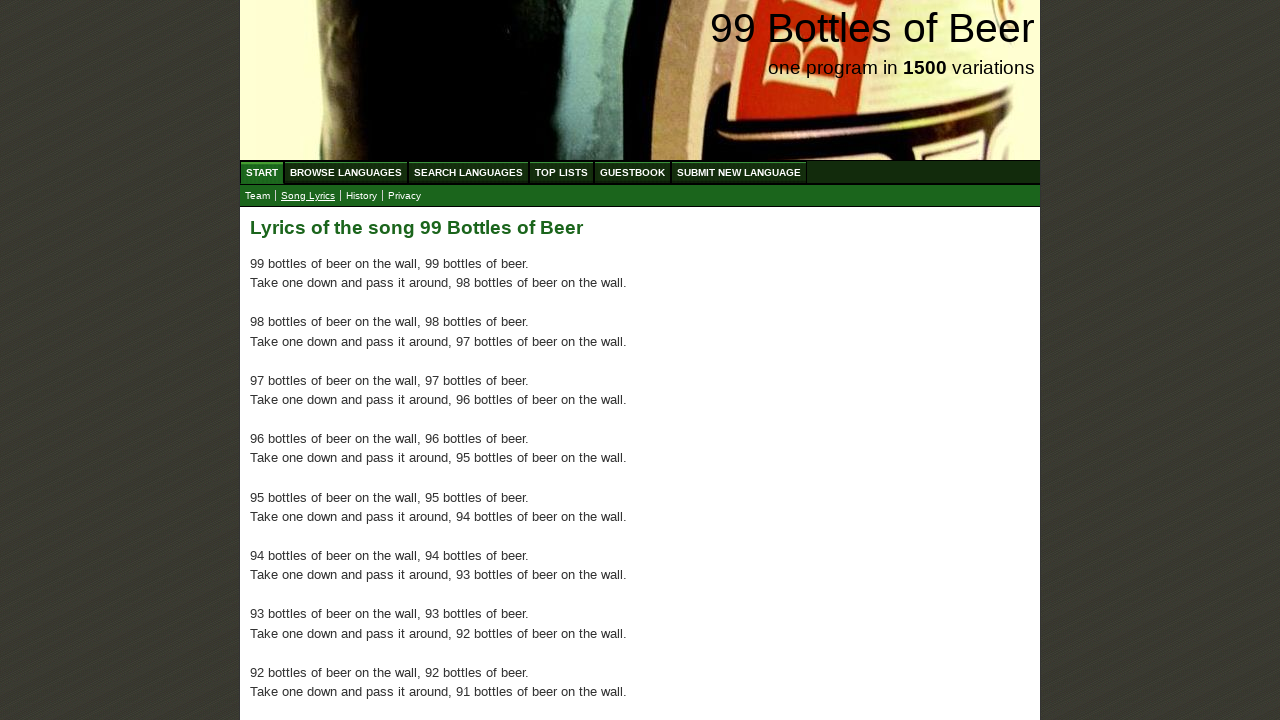

Waited for first lyrics paragraph to load
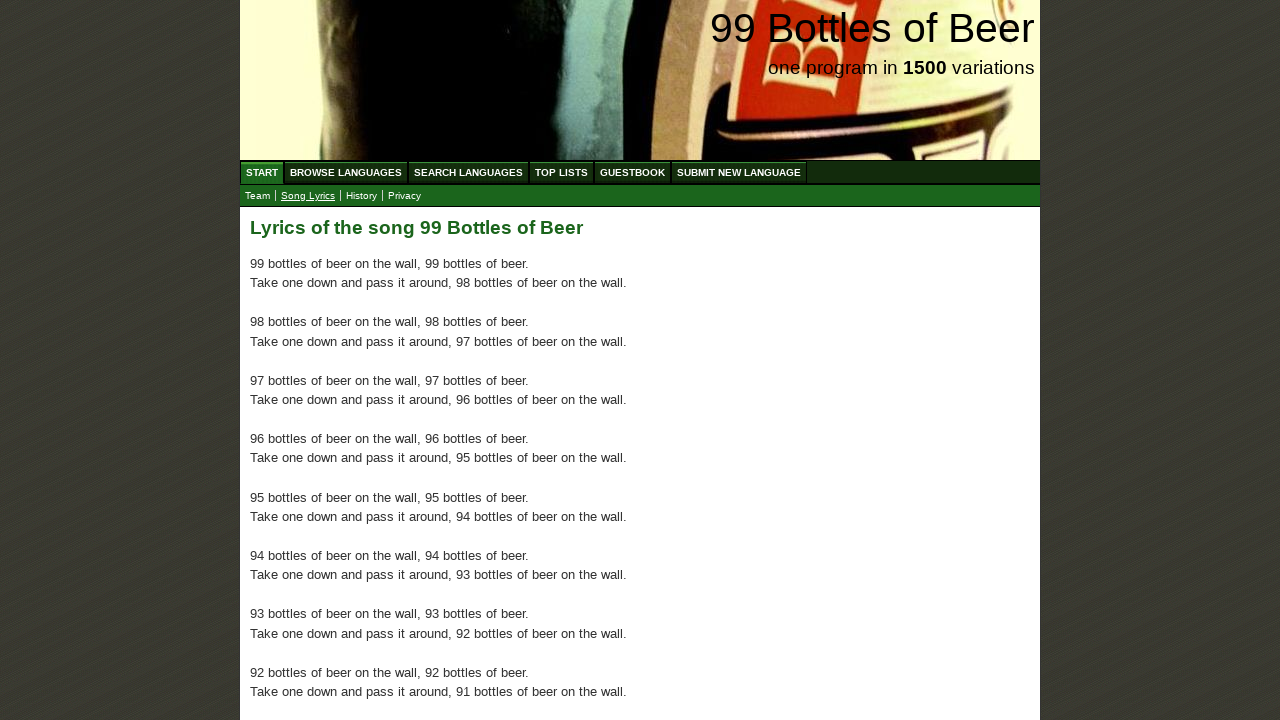

Verified lyrics paragraph 1 is present
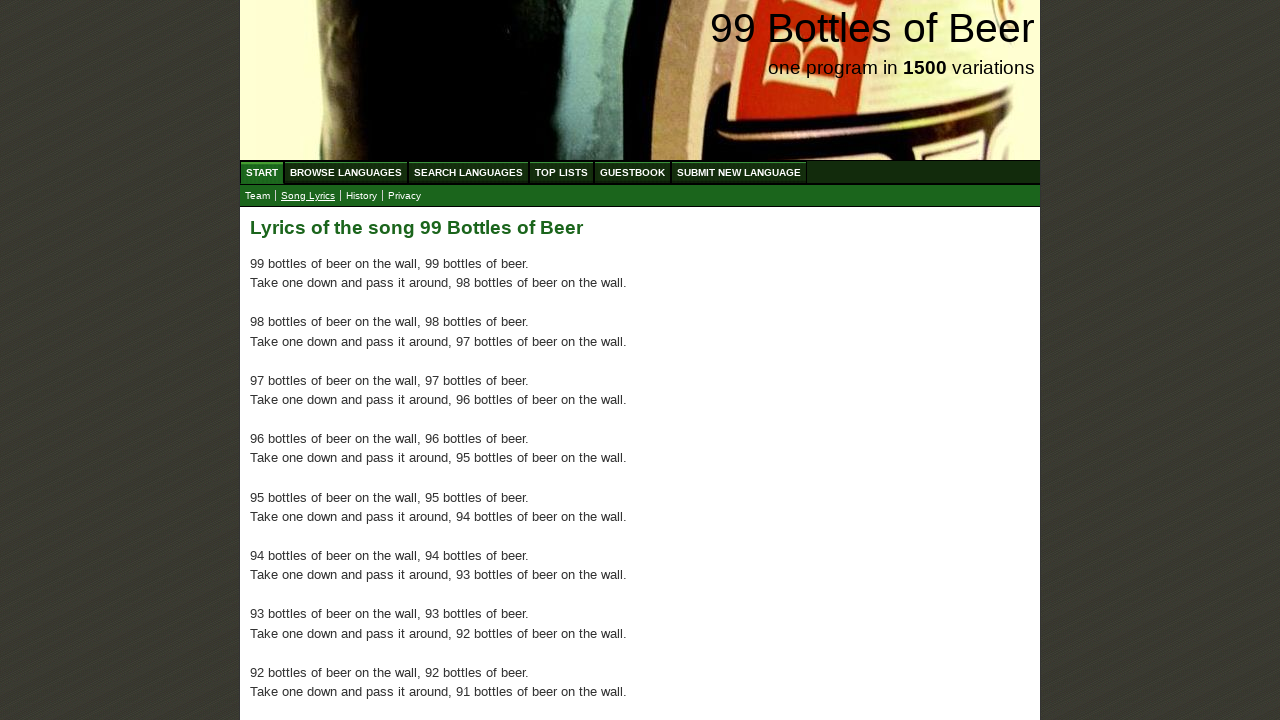

Verified lyrics paragraph 2 is present
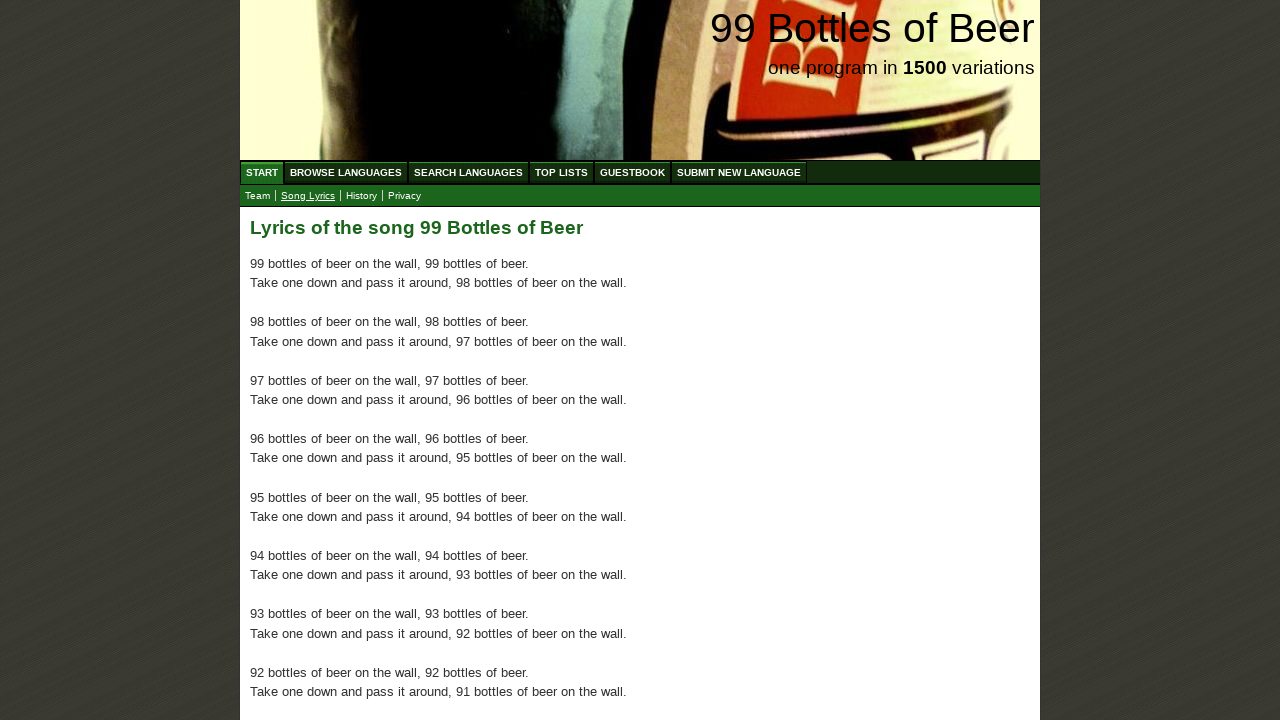

Verified lyrics paragraph 3 is present
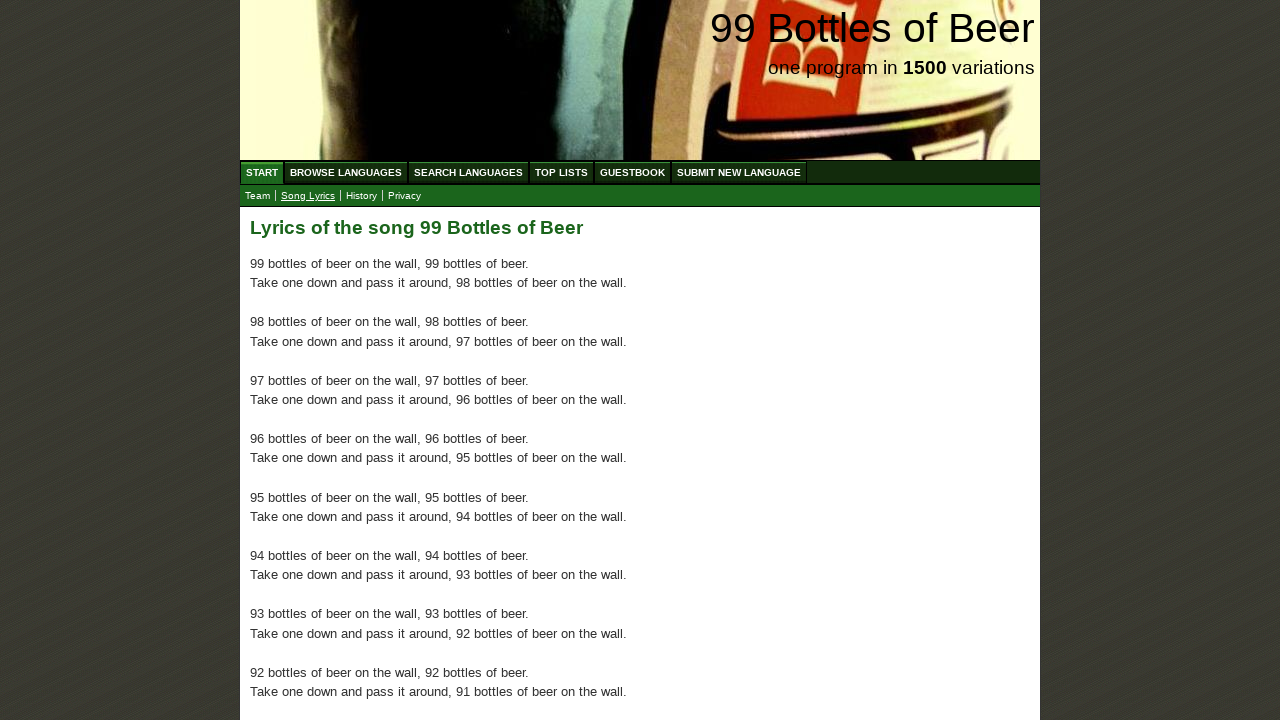

Verified lyrics paragraph 4 is present
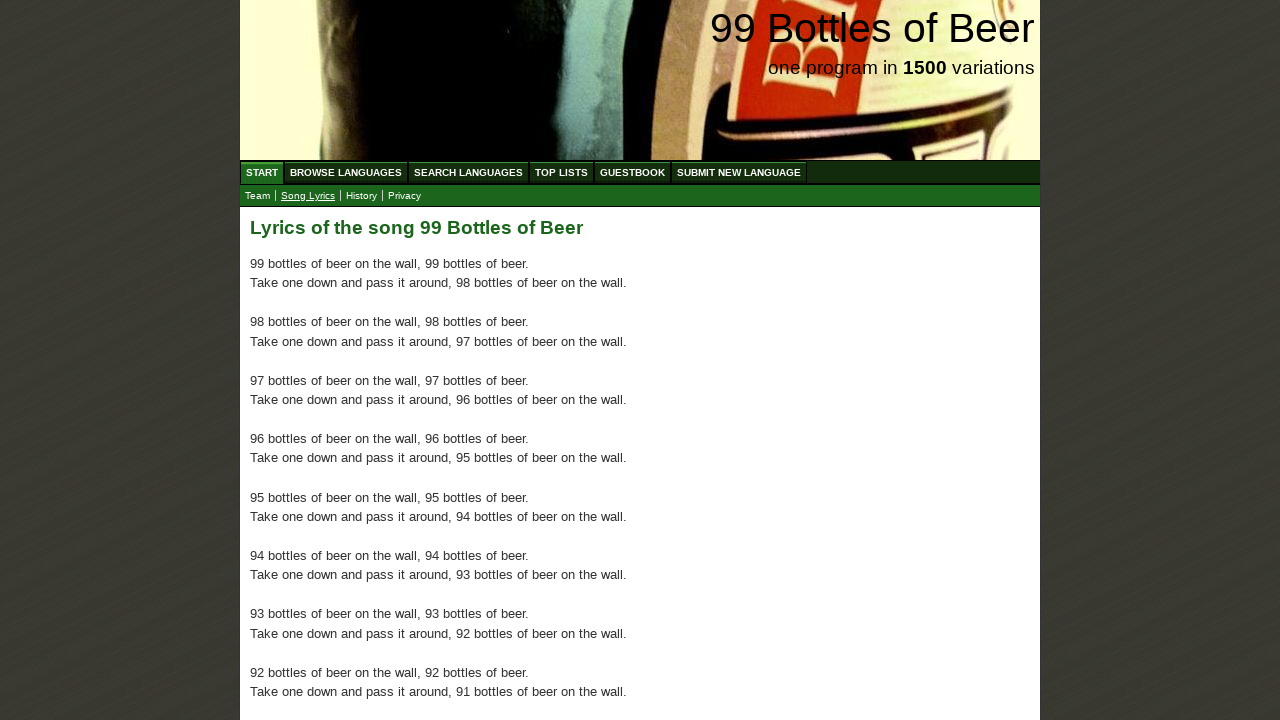

Verified lyrics paragraph 5 is present
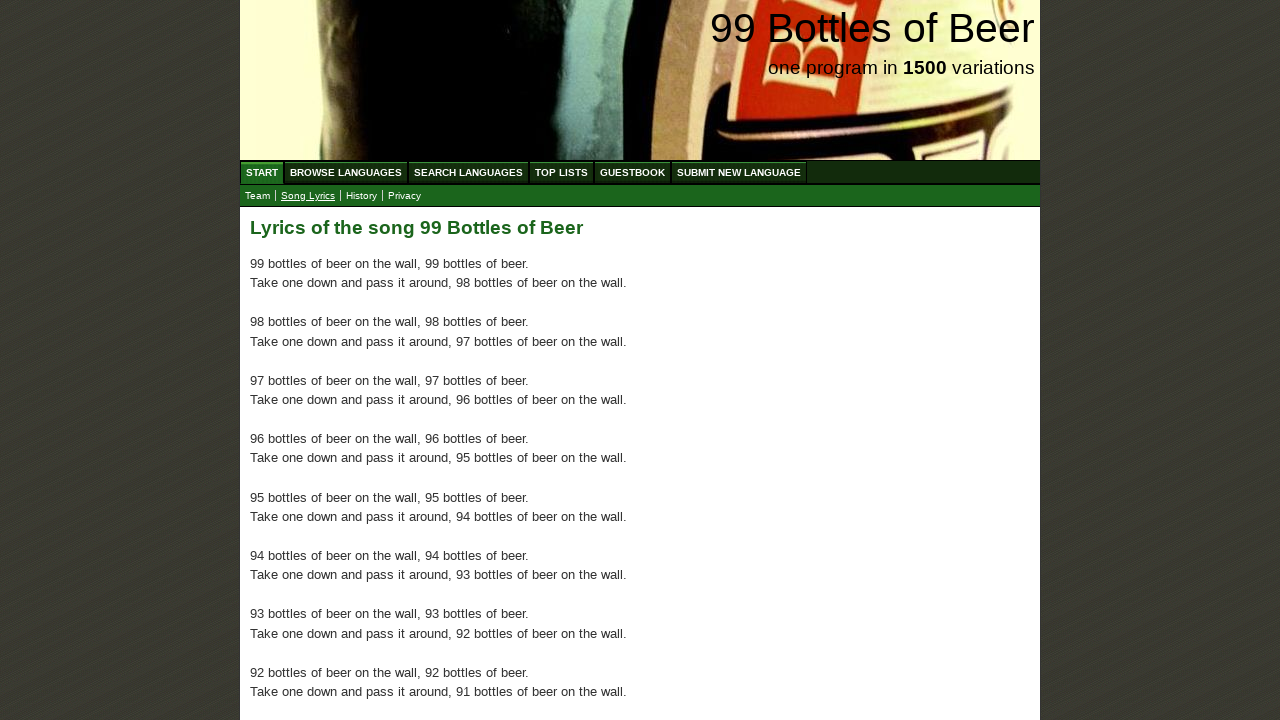

Verified lyrics paragraph 6 is present
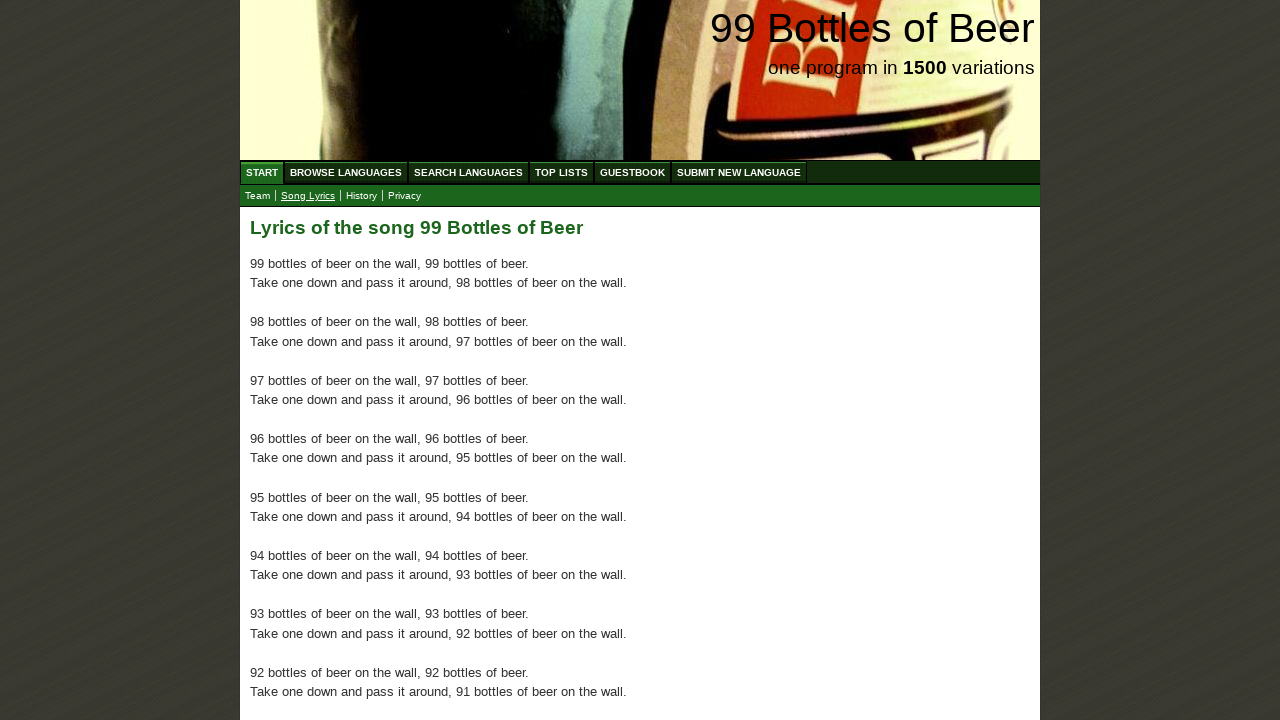

Verified lyrics paragraph 7 is present
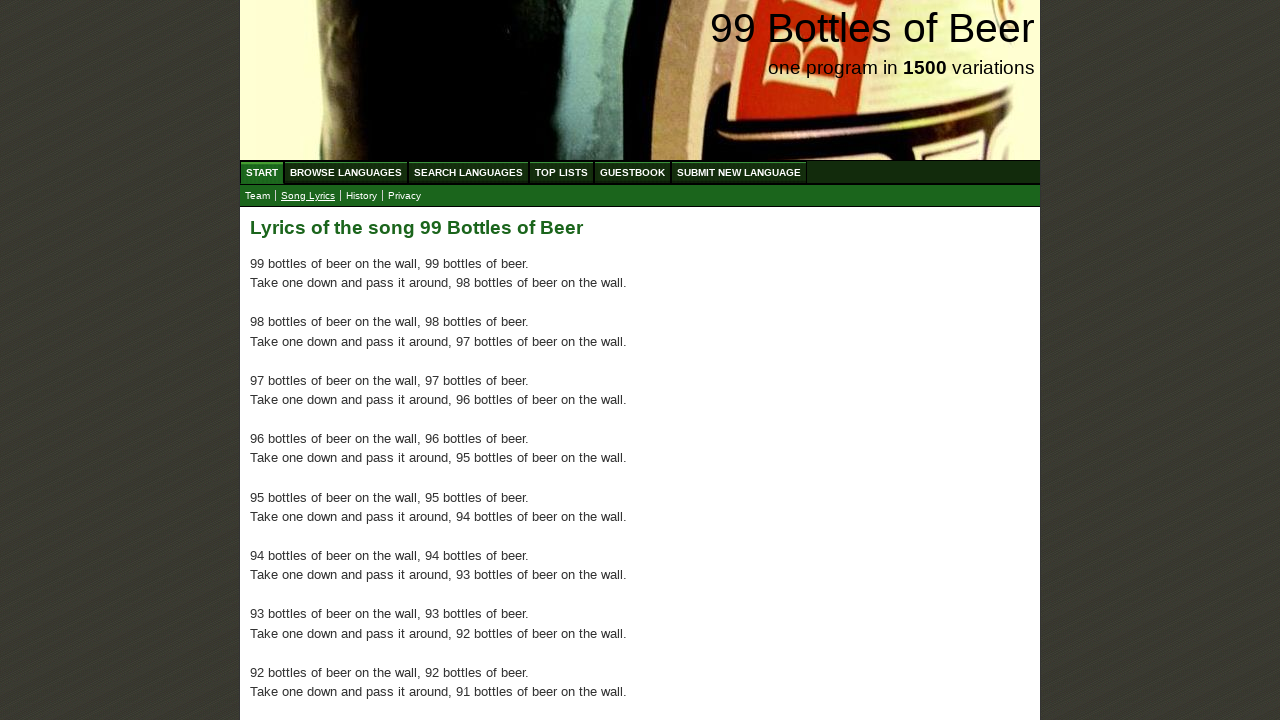

Verified lyrics paragraph 8 is present
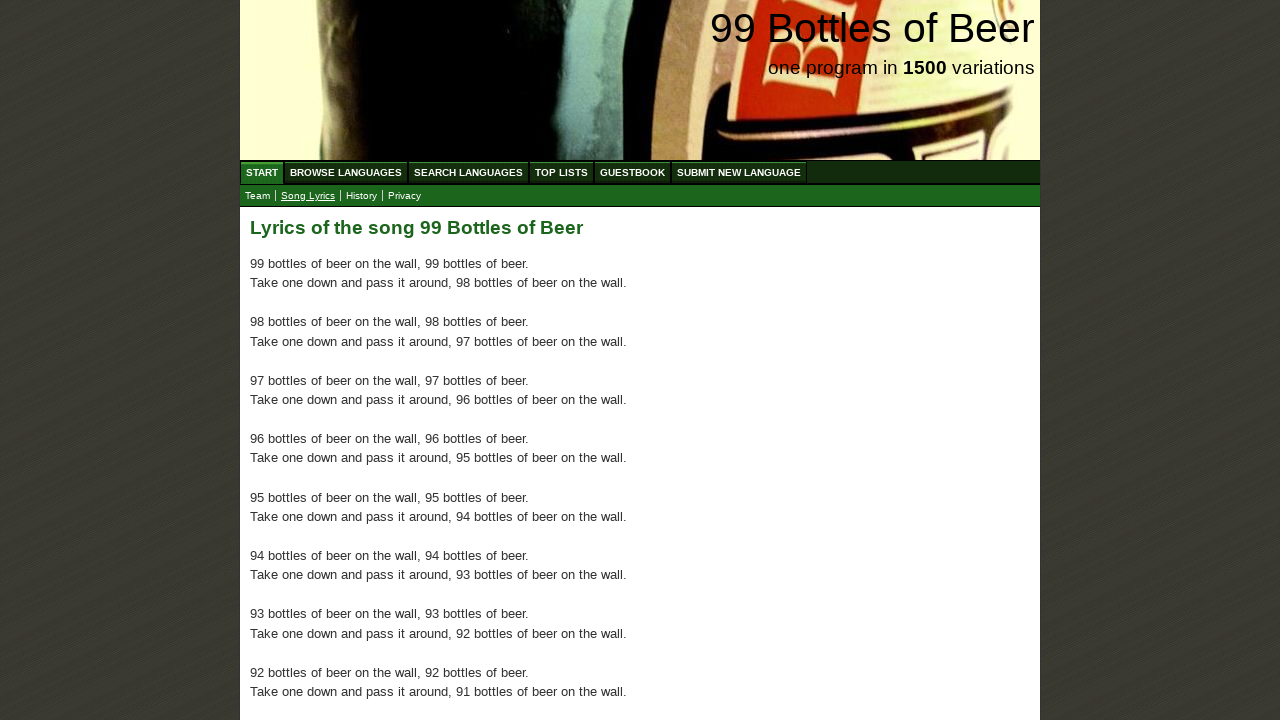

Verified lyrics paragraph 9 is present
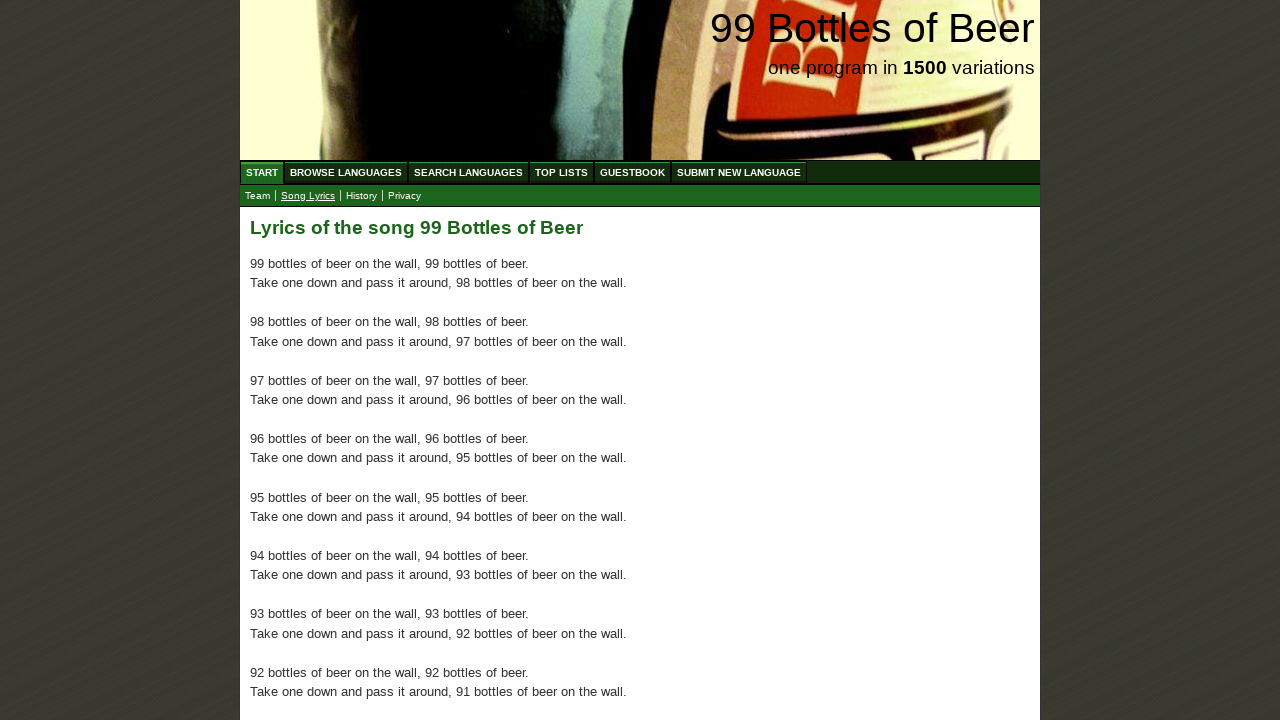

Verified lyrics paragraph 10 is present
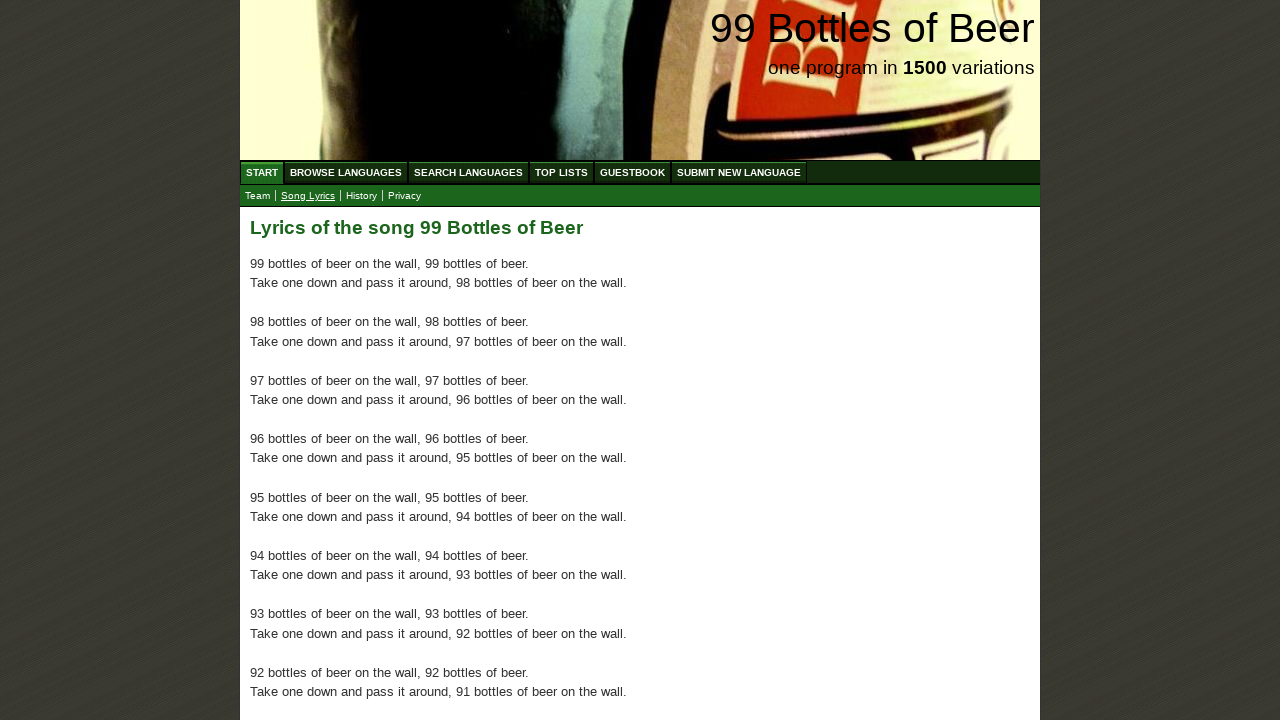

Verified lyrics paragraph 11 is present
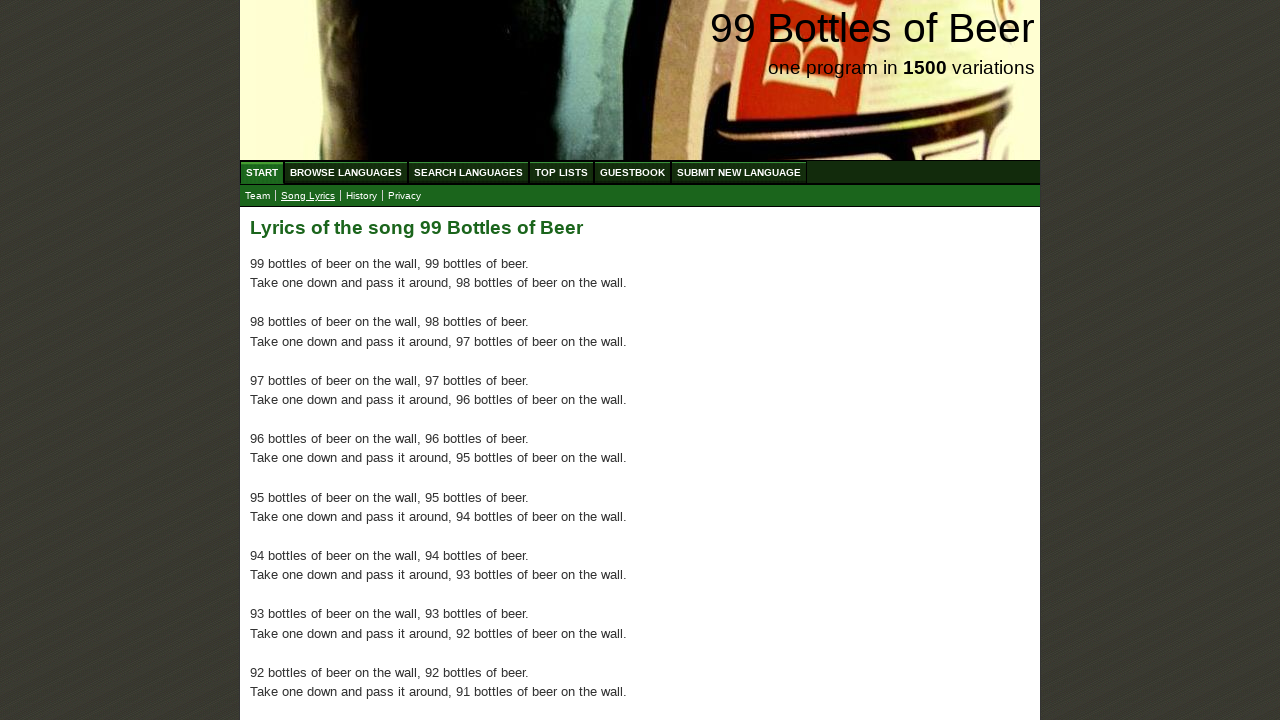

Verified lyrics paragraph 12 is present
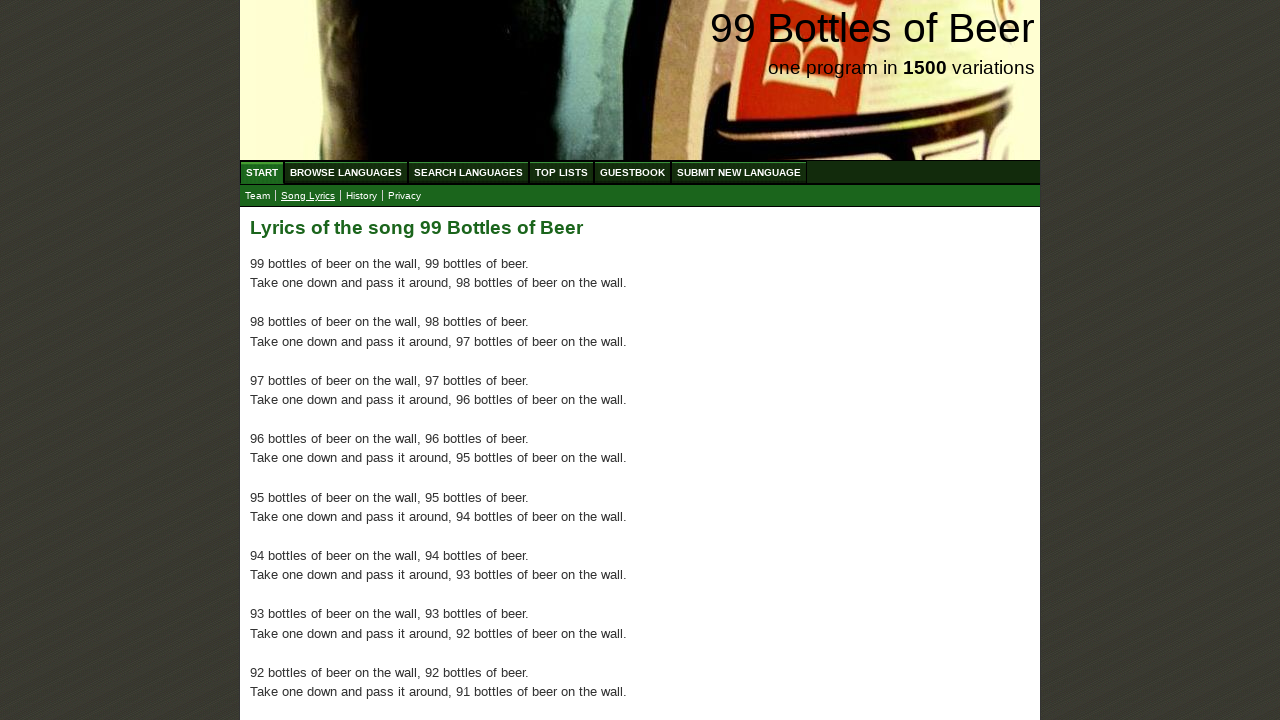

Verified lyrics paragraph 13 is present
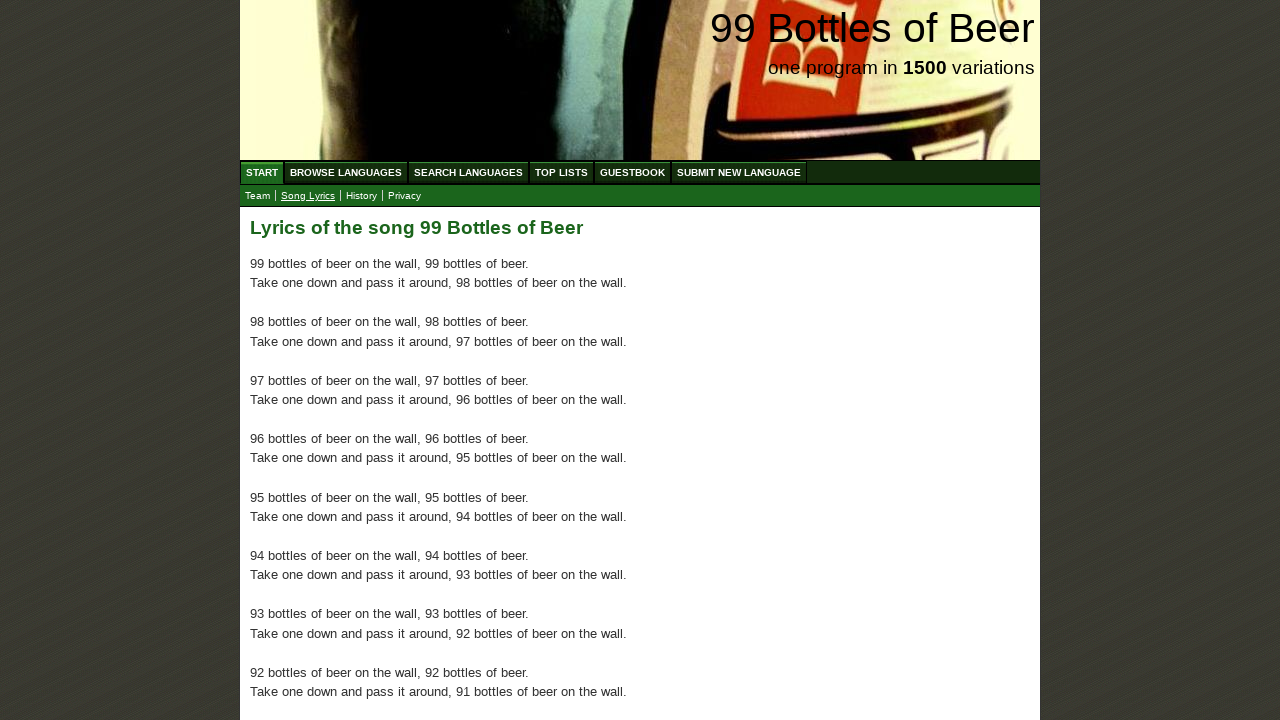

Verified lyrics paragraph 14 is present
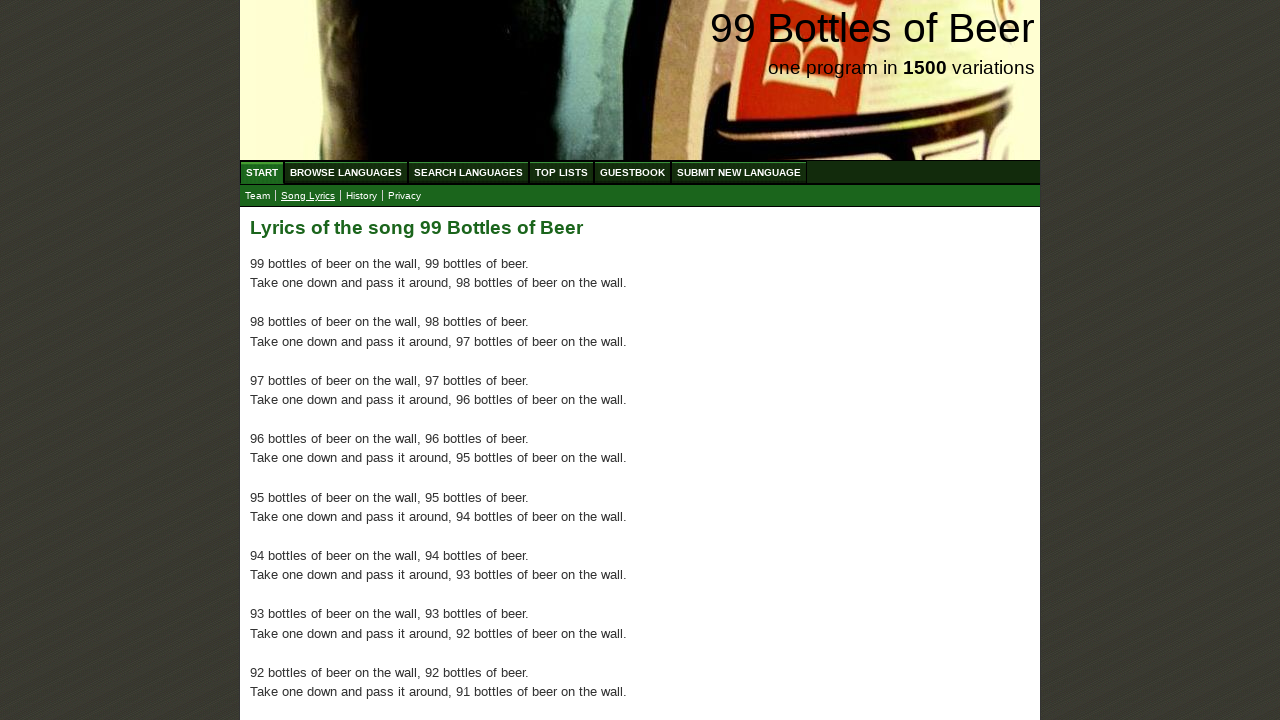

Verified lyrics paragraph 15 is present
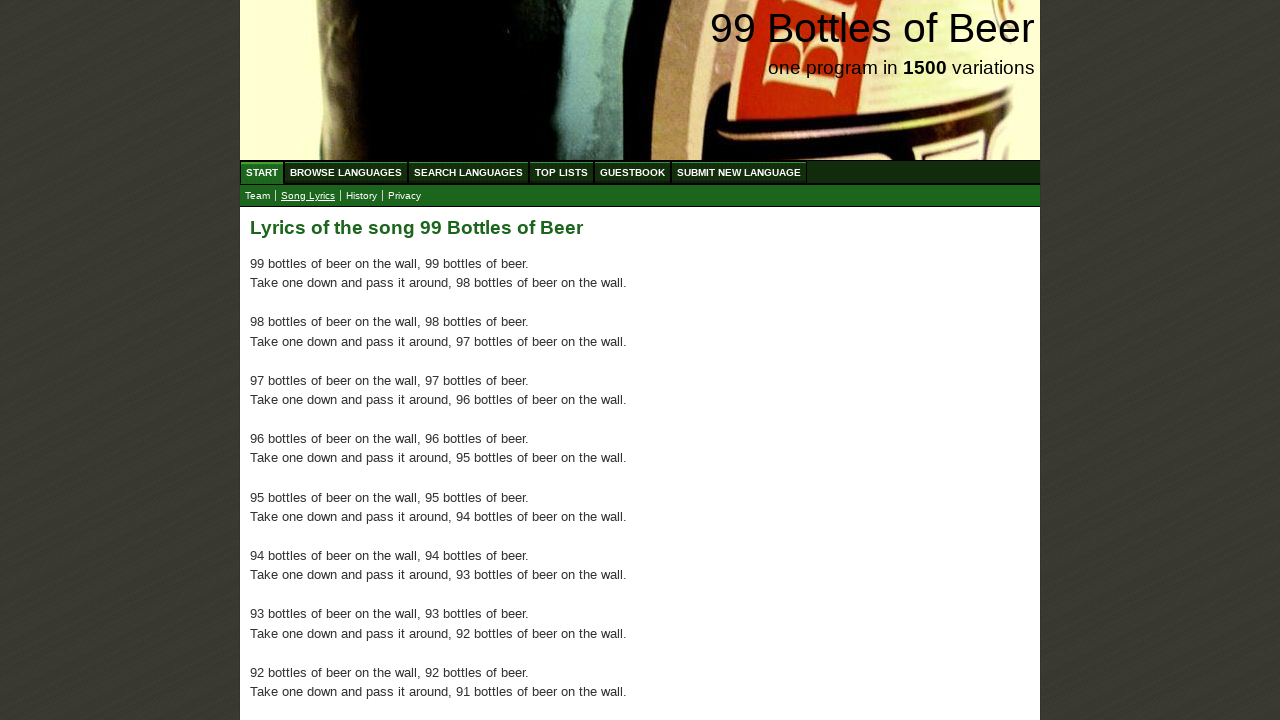

Verified lyrics paragraph 16 is present
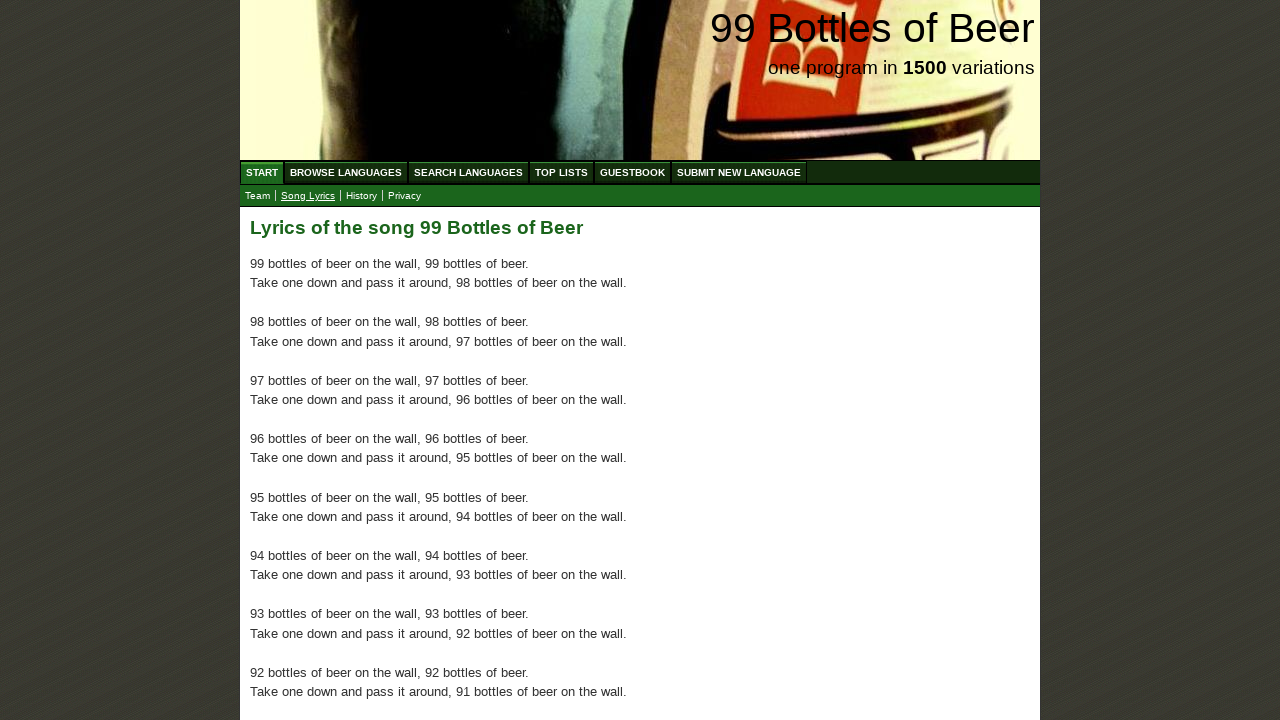

Verified lyrics paragraph 17 is present
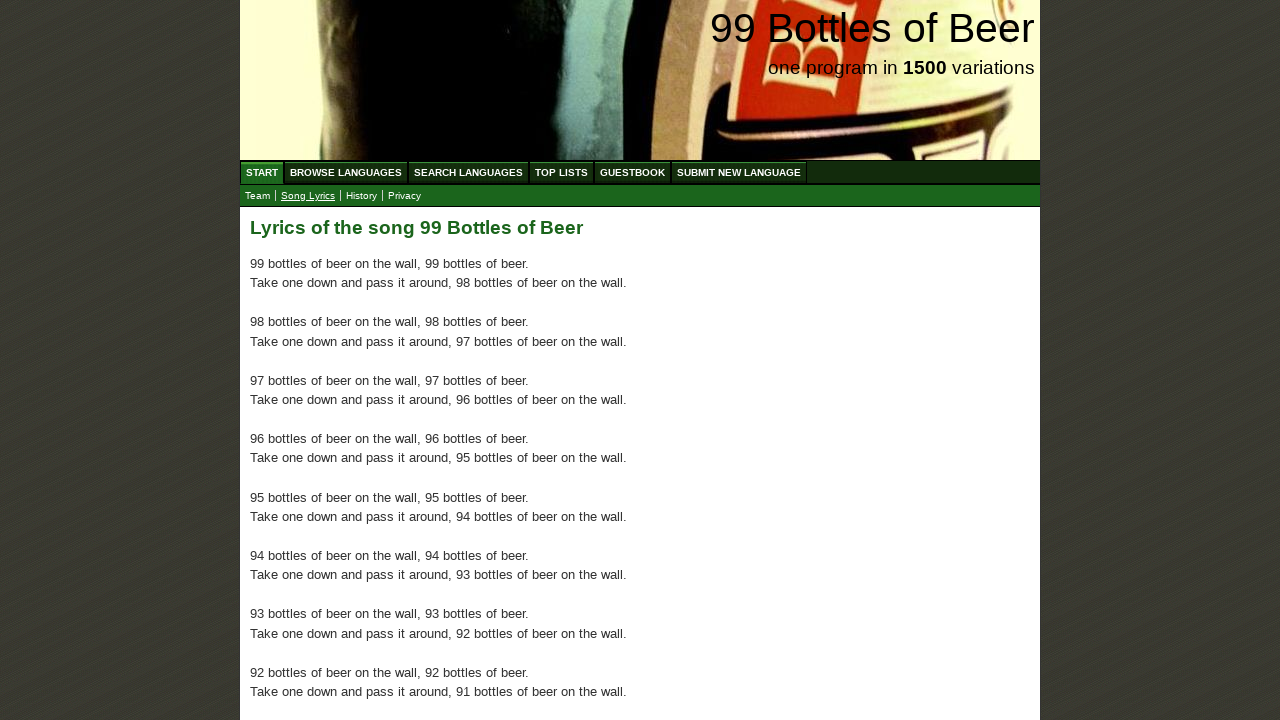

Verified lyrics paragraph 18 is present
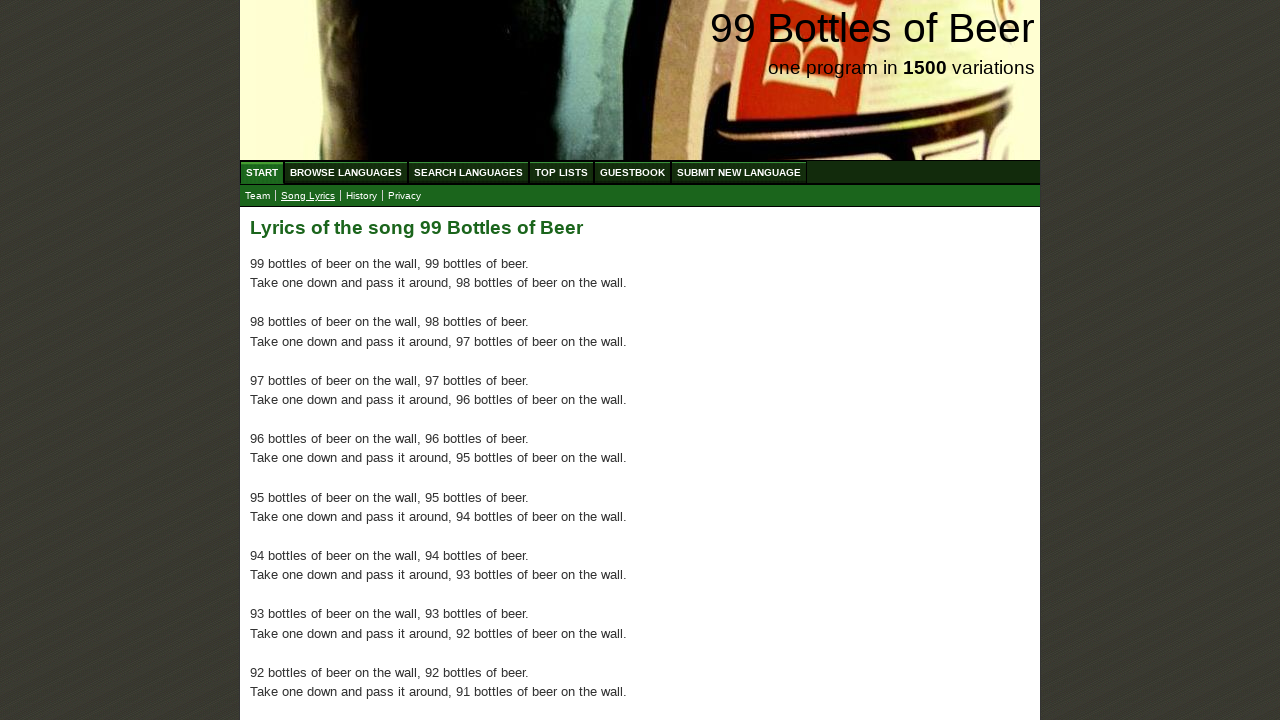

Verified lyrics paragraph 19 is present
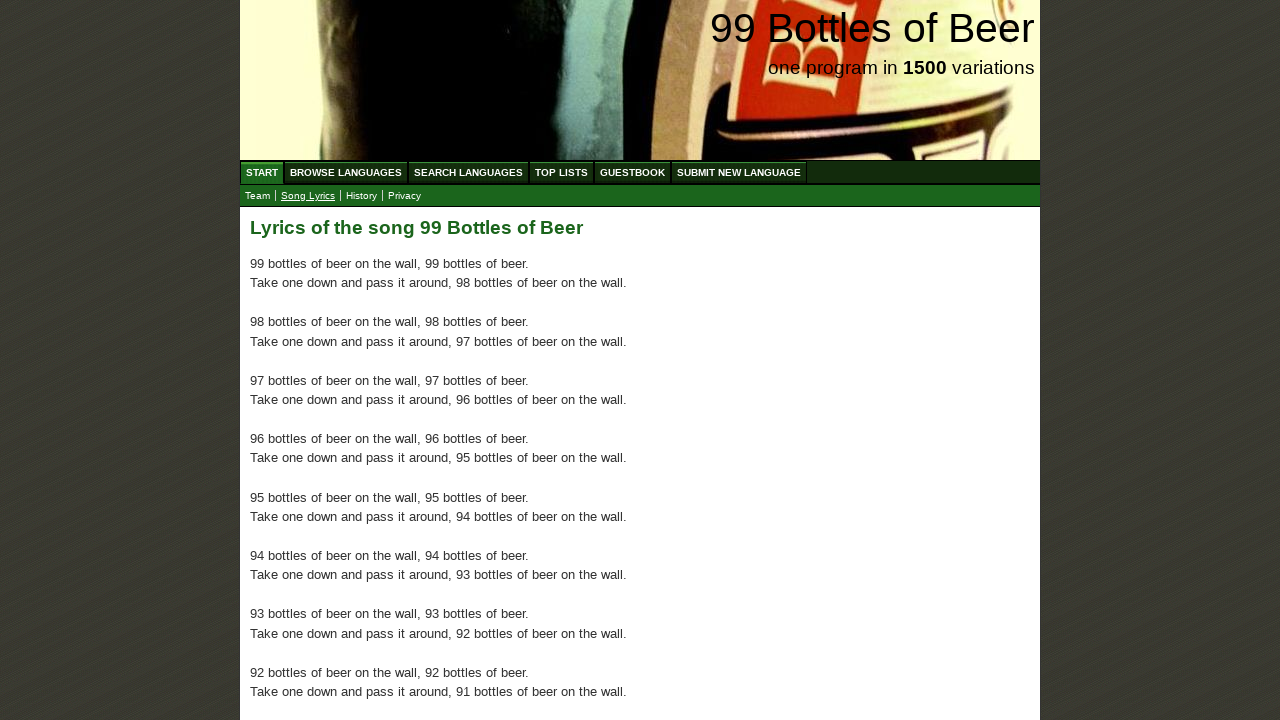

Verified lyrics paragraph 20 is present
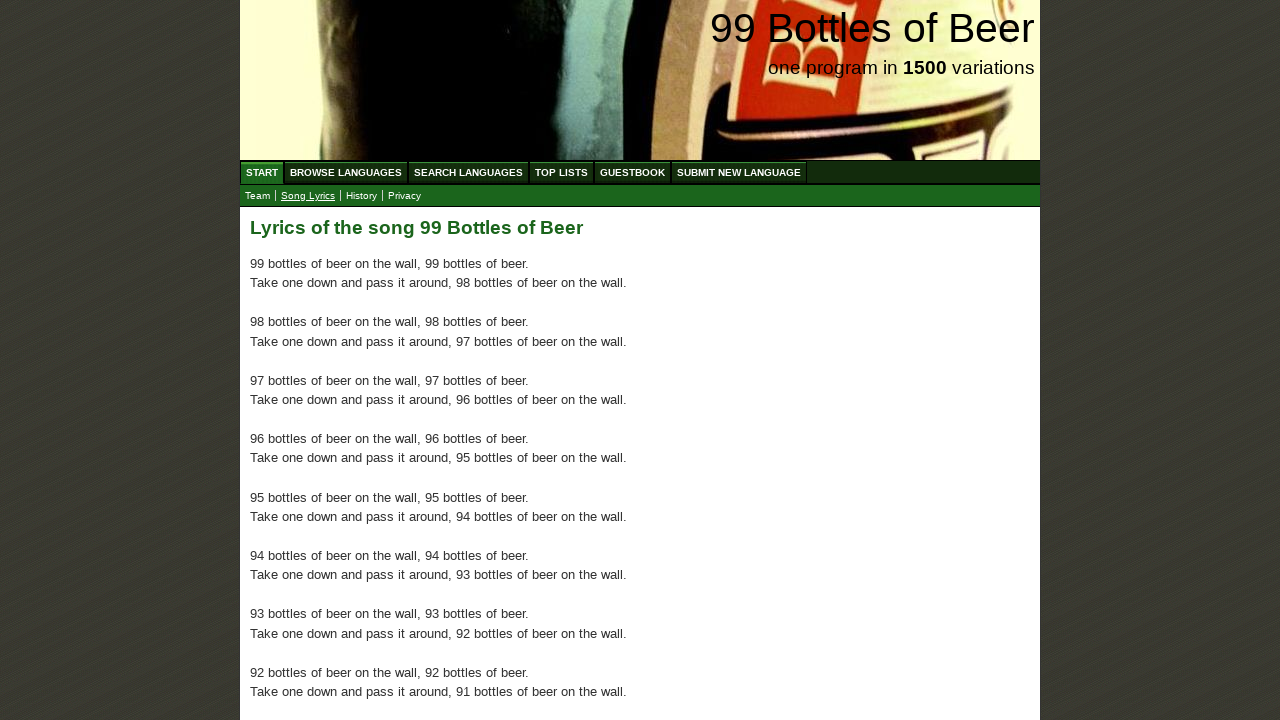

Verified lyrics paragraph 21 is present
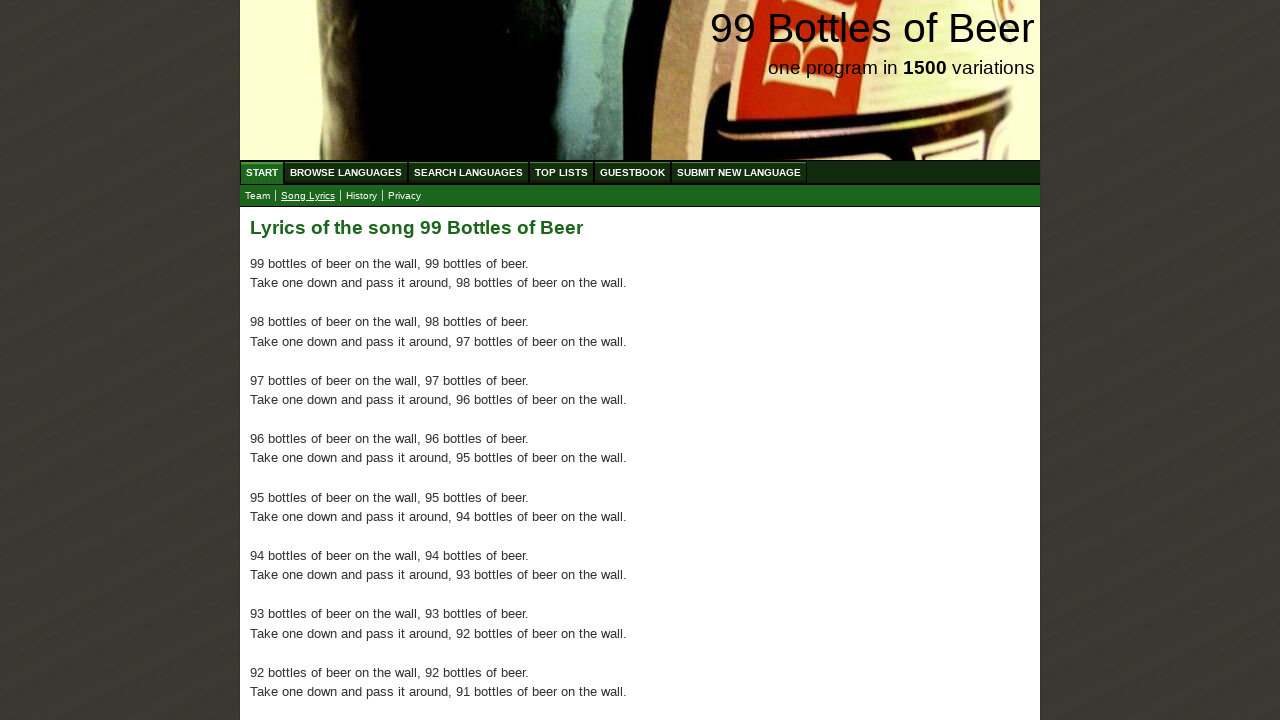

Verified lyrics paragraph 22 is present
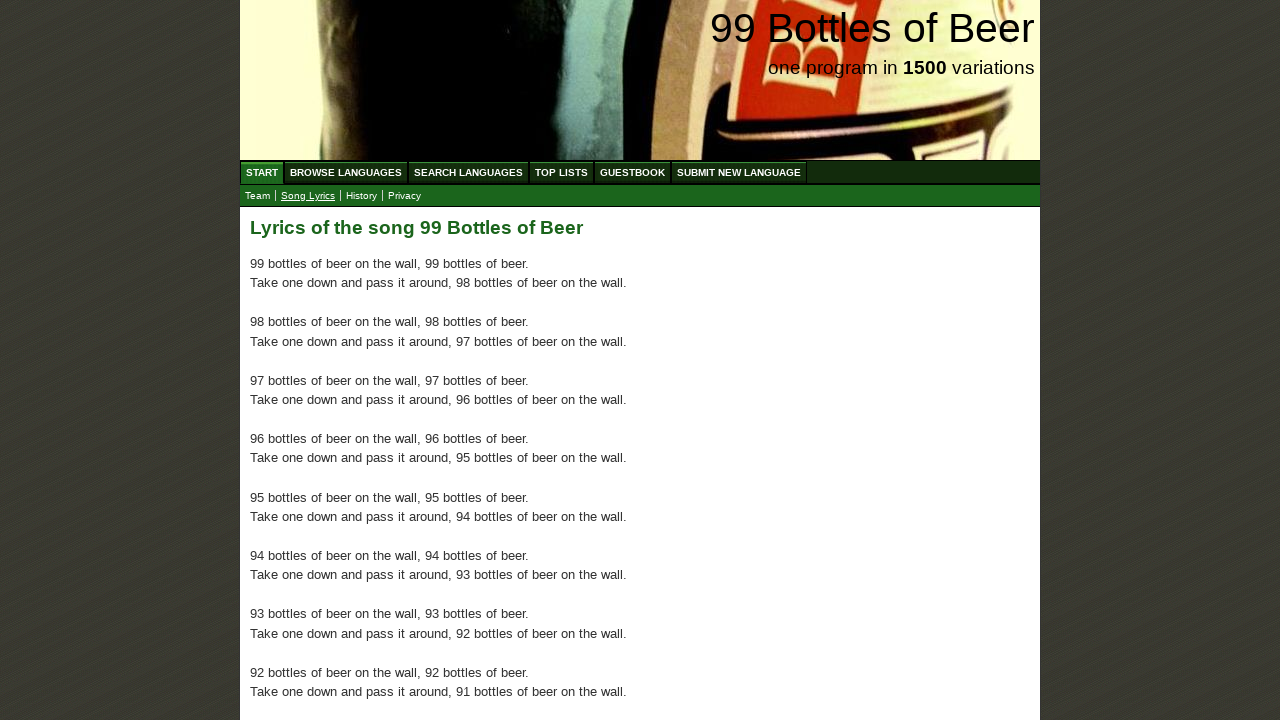

Verified lyrics paragraph 23 is present
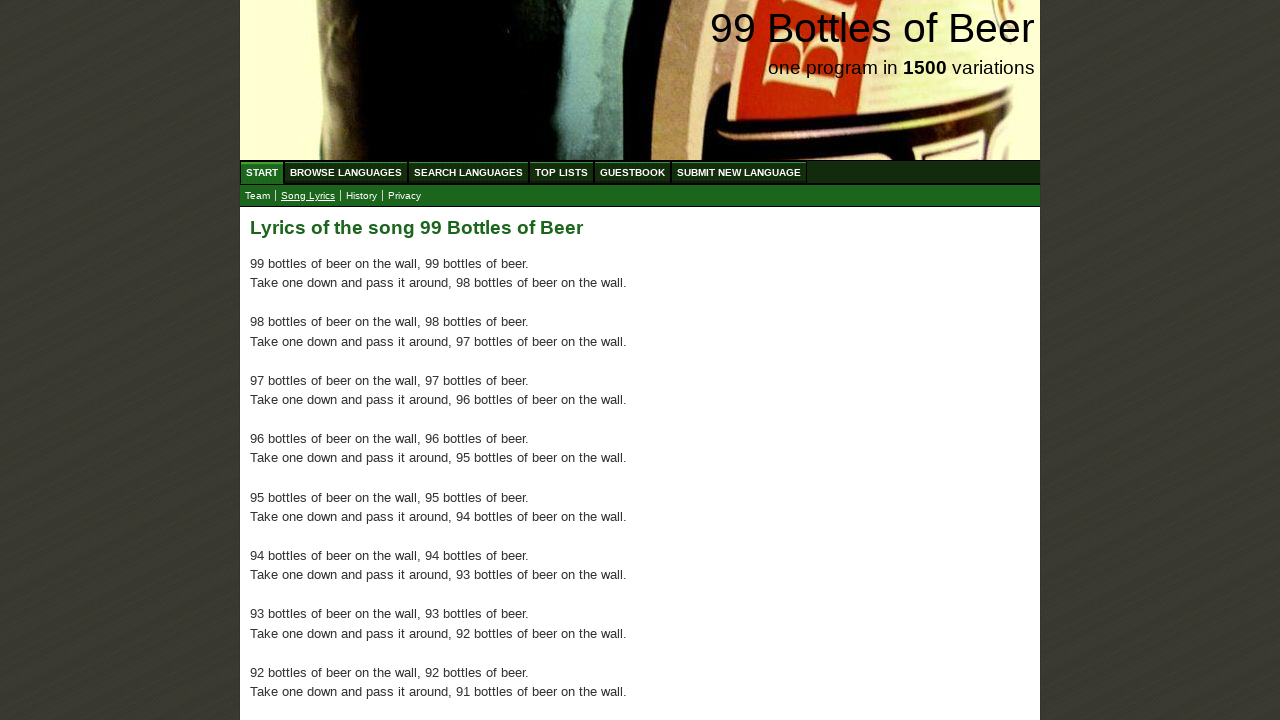

Verified lyrics paragraph 24 is present
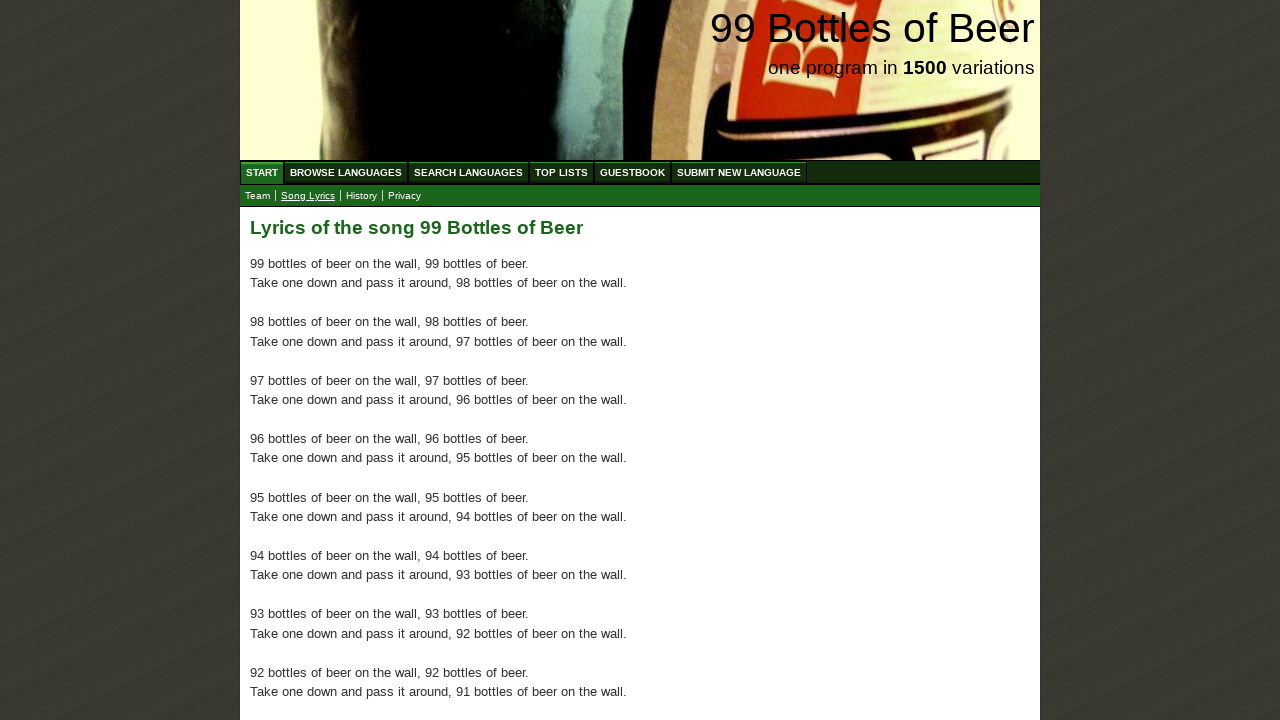

Verified lyrics paragraph 25 is present
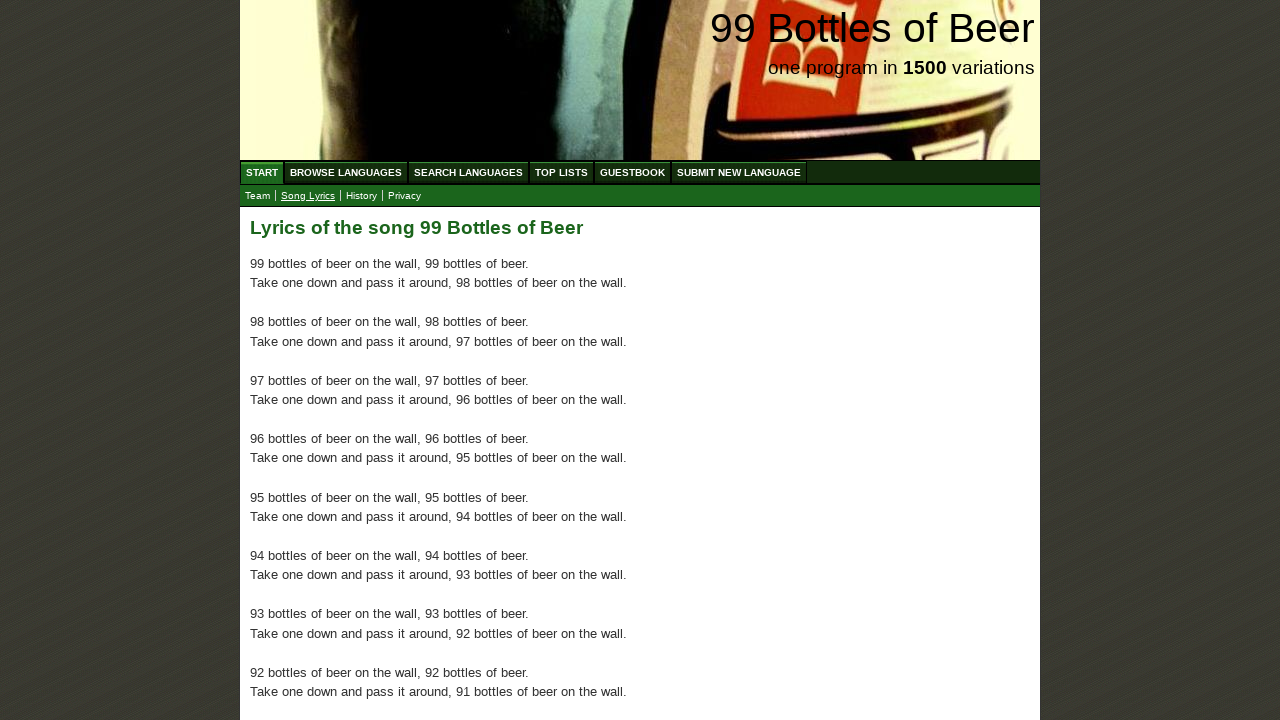

Verified lyrics paragraph 26 is present
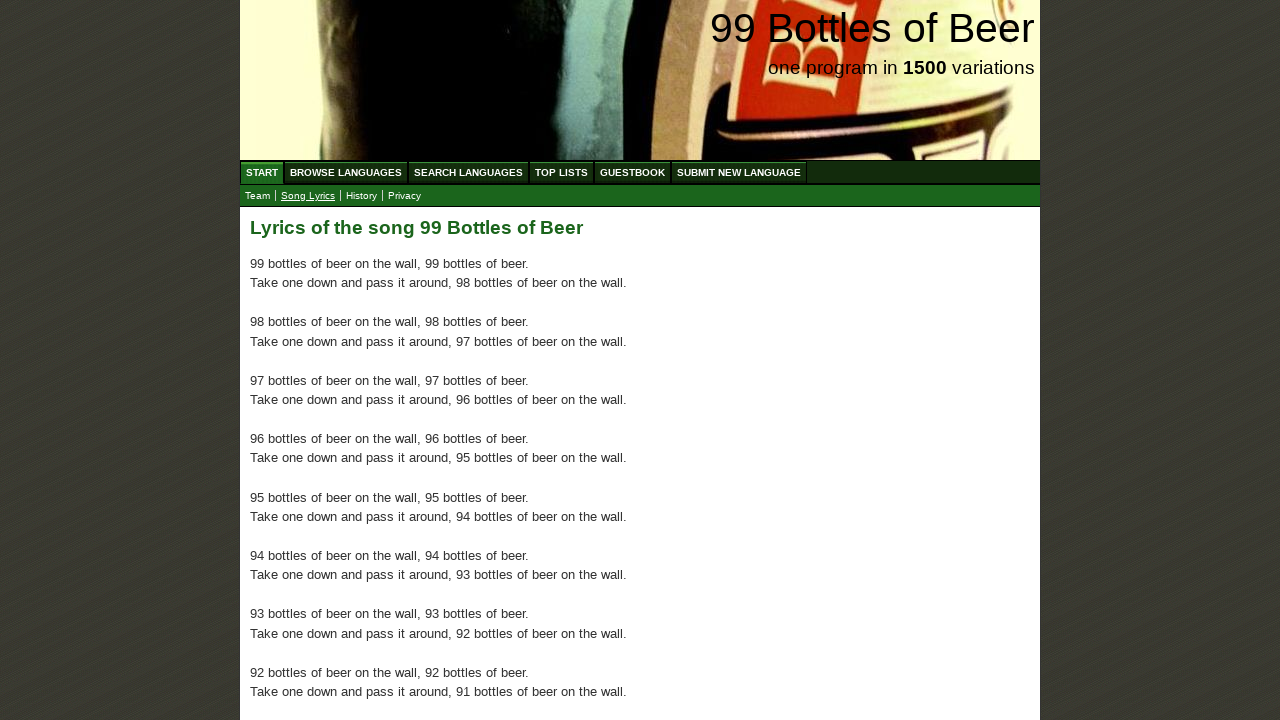

Verified lyrics paragraph 27 is present
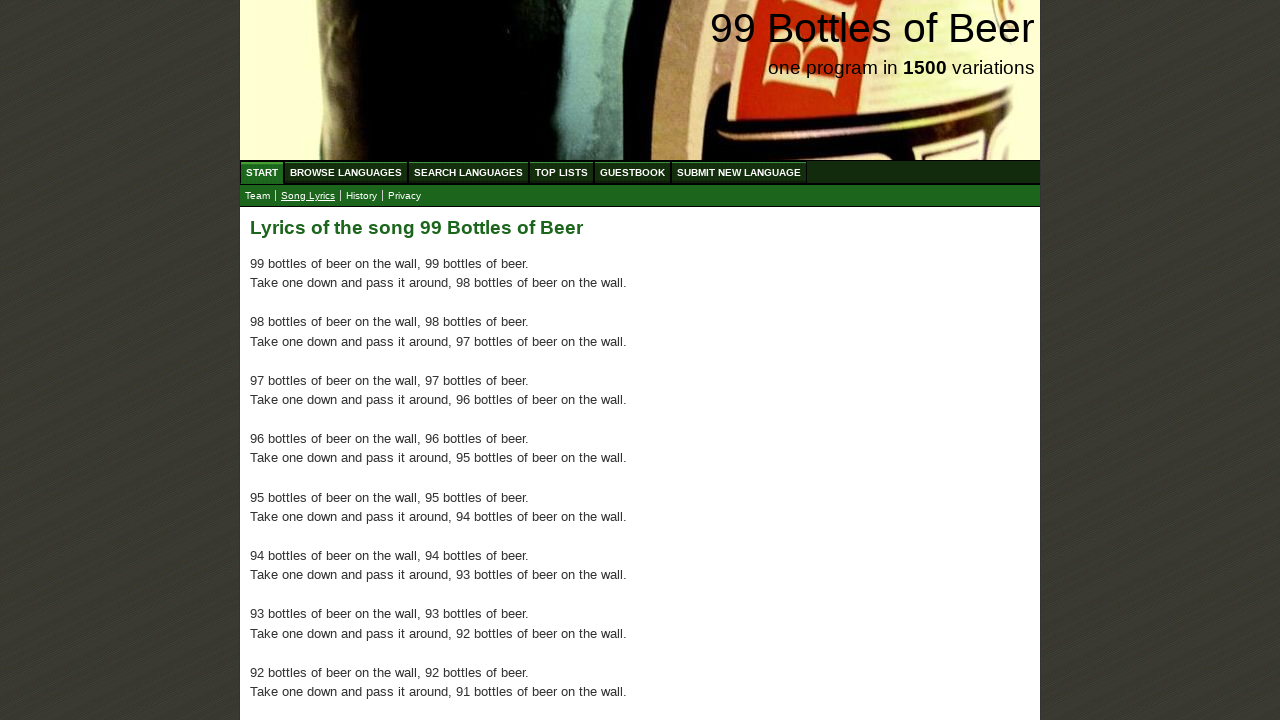

Verified lyrics paragraph 28 is present
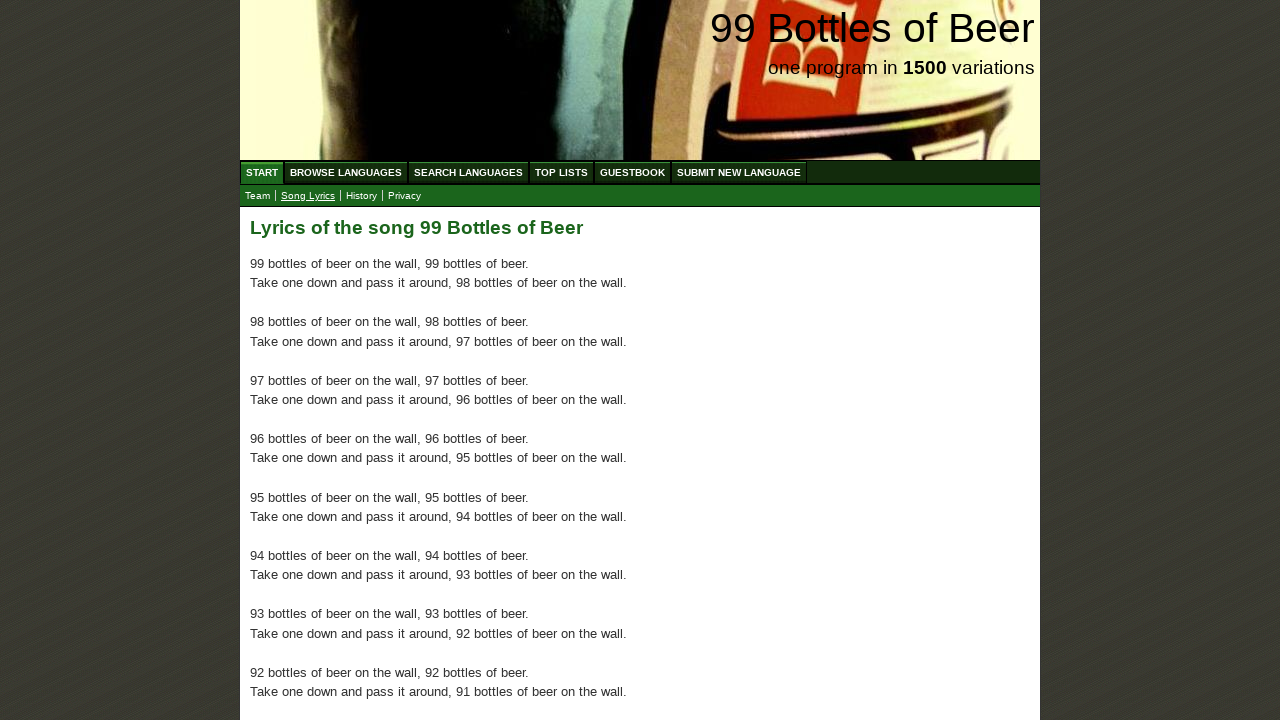

Verified lyrics paragraph 29 is present
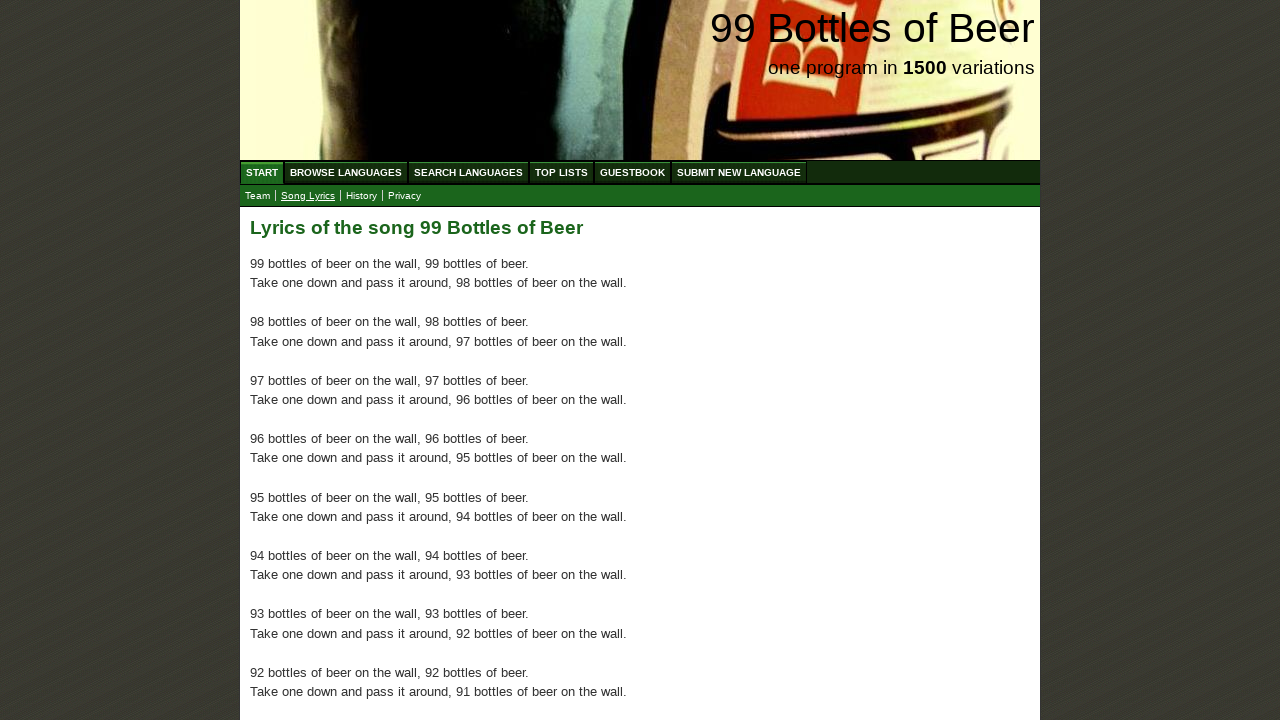

Verified lyrics paragraph 30 is present
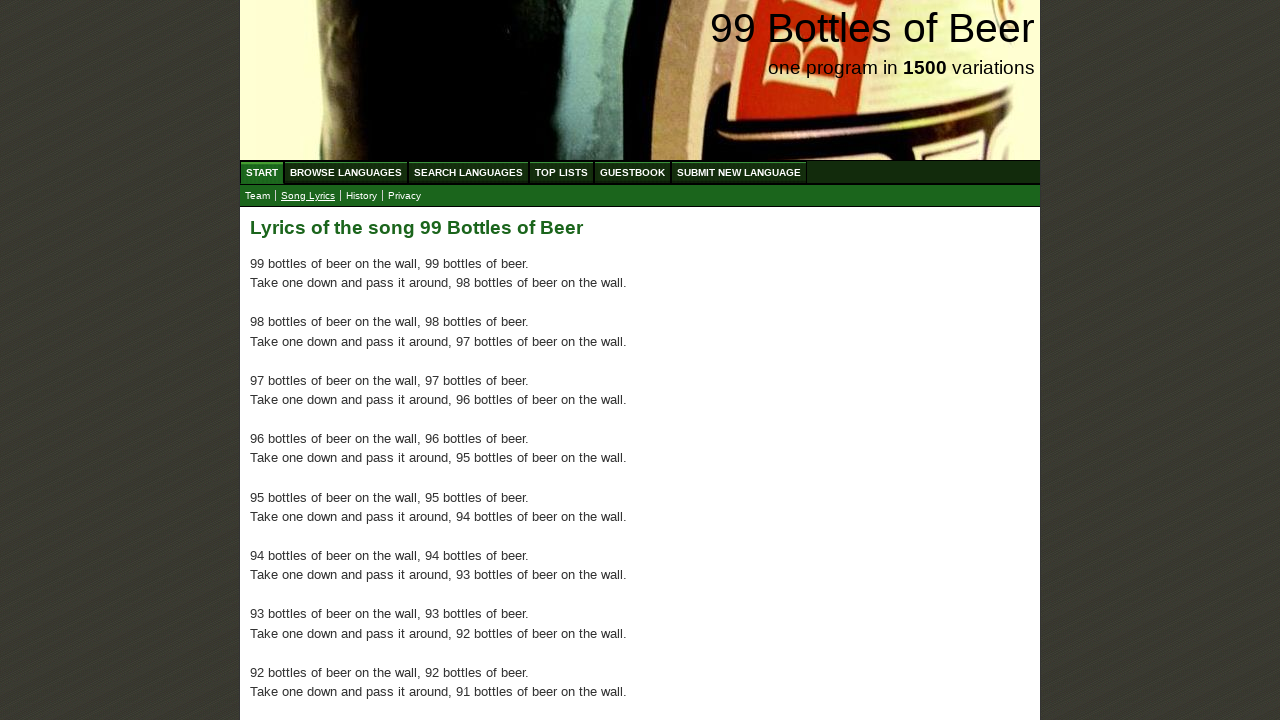

Verified lyrics paragraph 31 is present
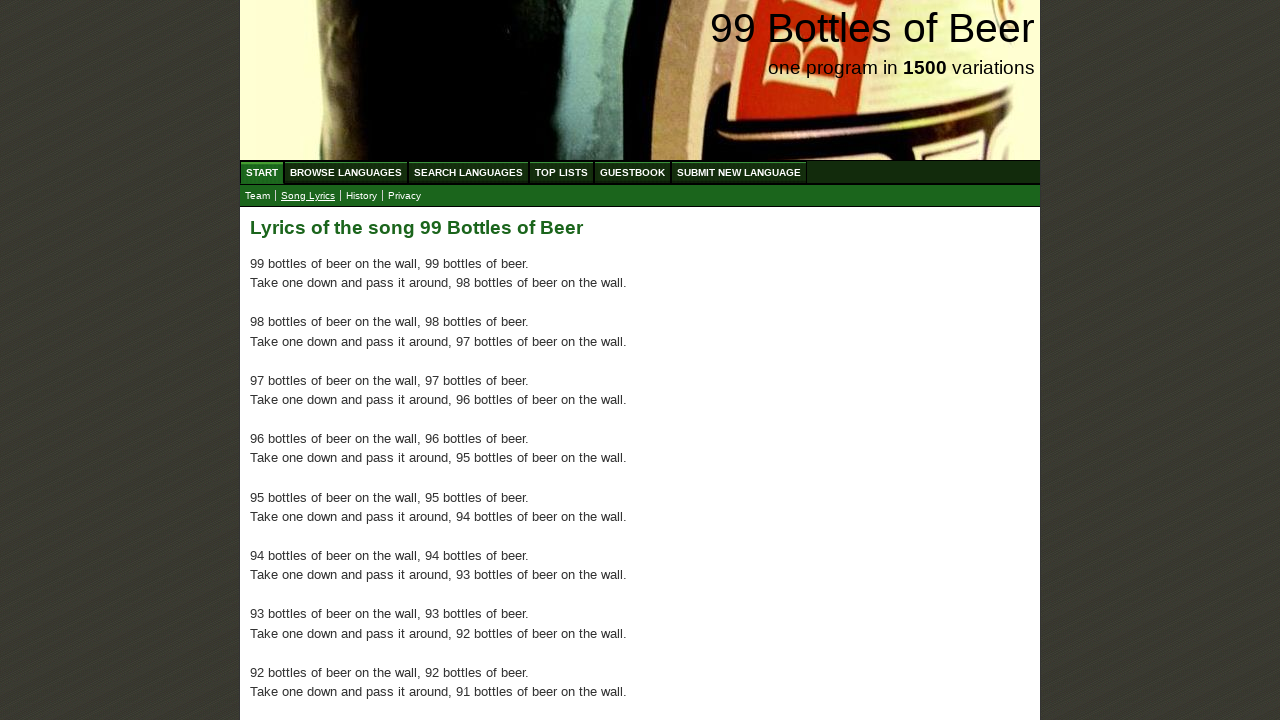

Verified lyrics paragraph 32 is present
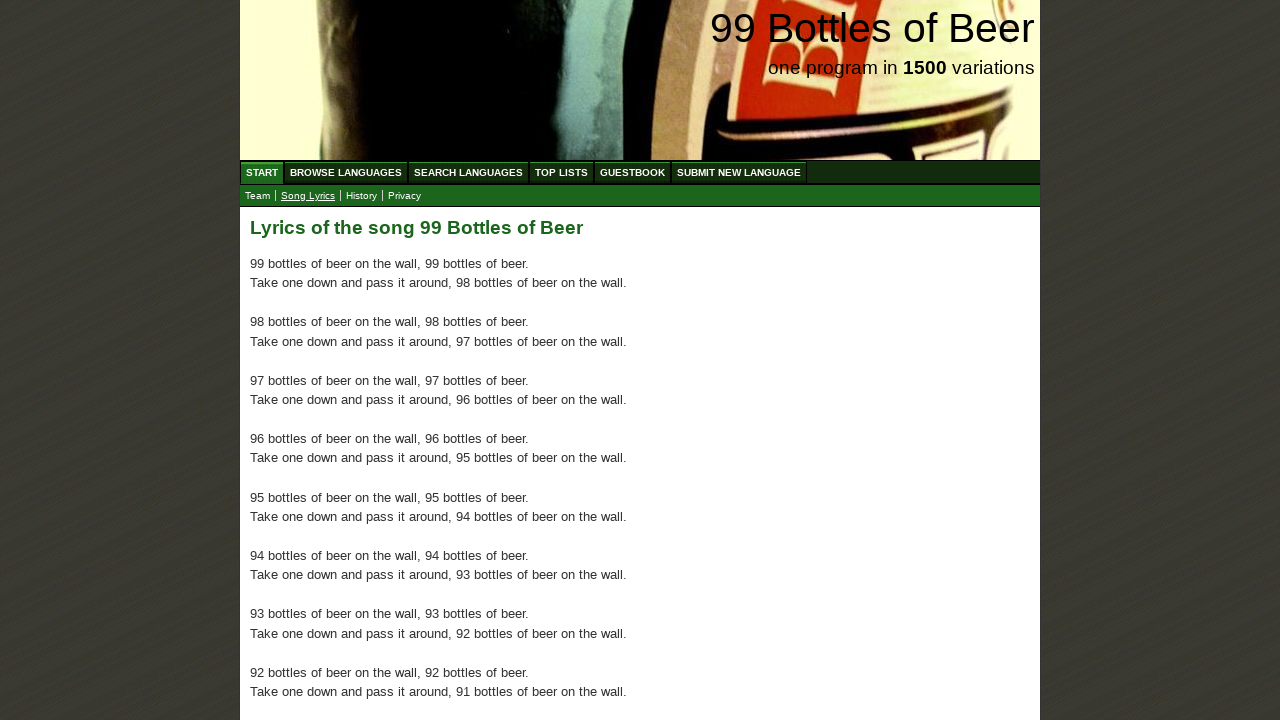

Verified lyrics paragraph 33 is present
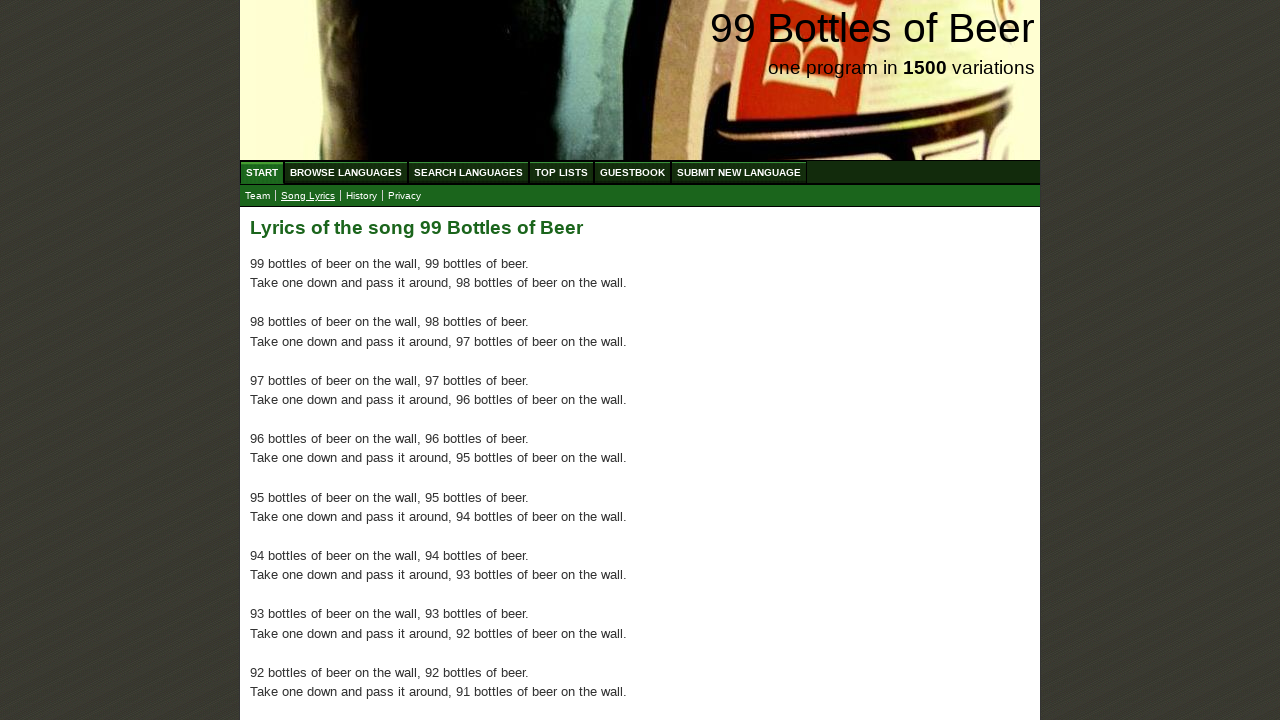

Verified lyrics paragraph 34 is present
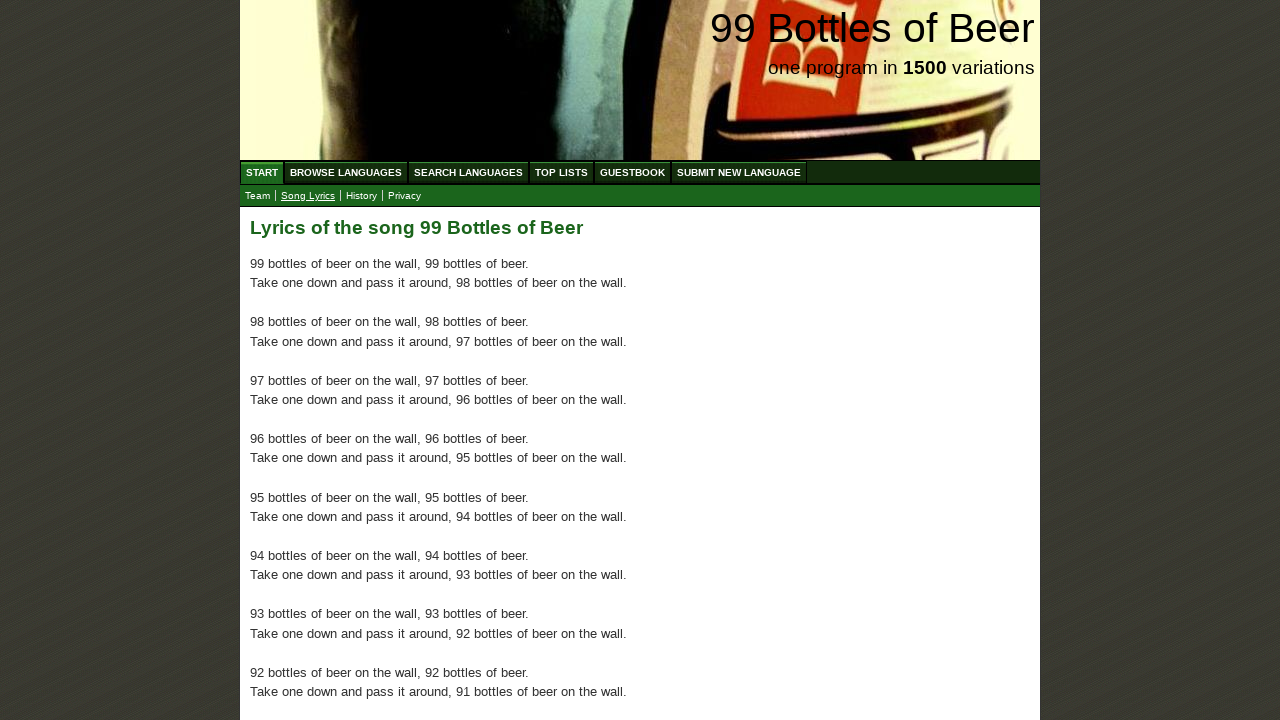

Verified lyrics paragraph 35 is present
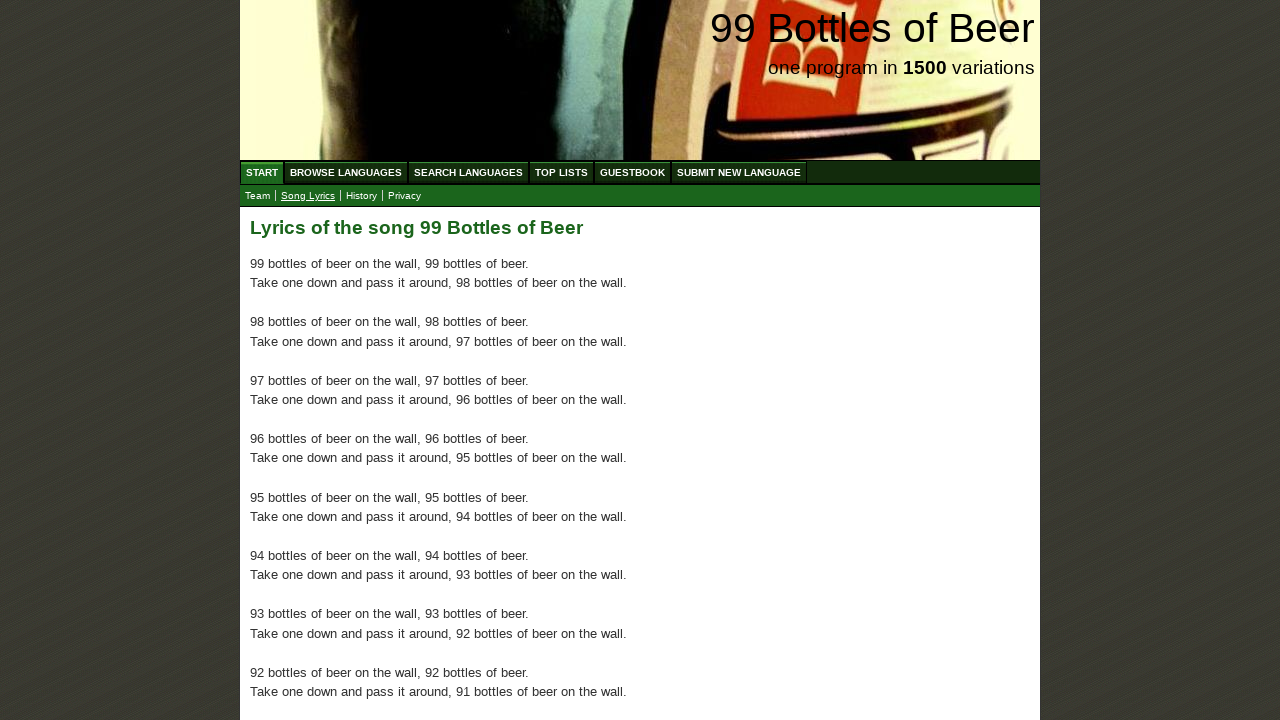

Verified lyrics paragraph 36 is present
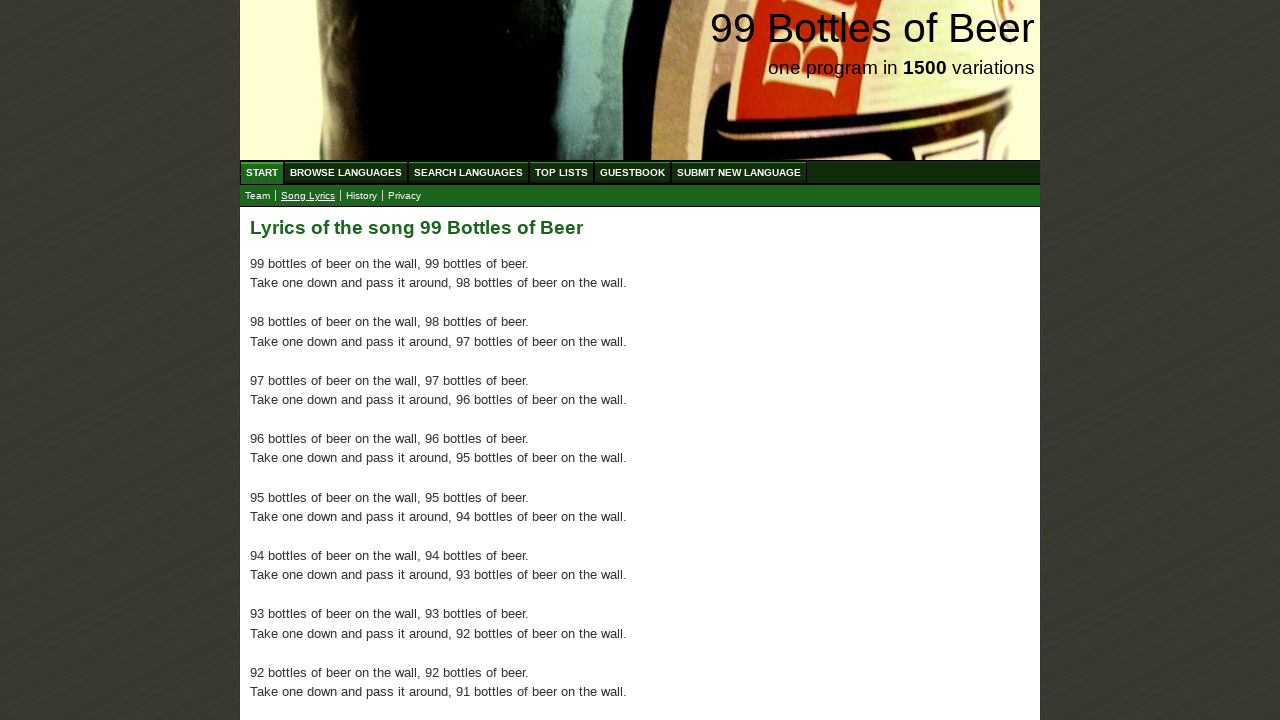

Verified lyrics paragraph 37 is present
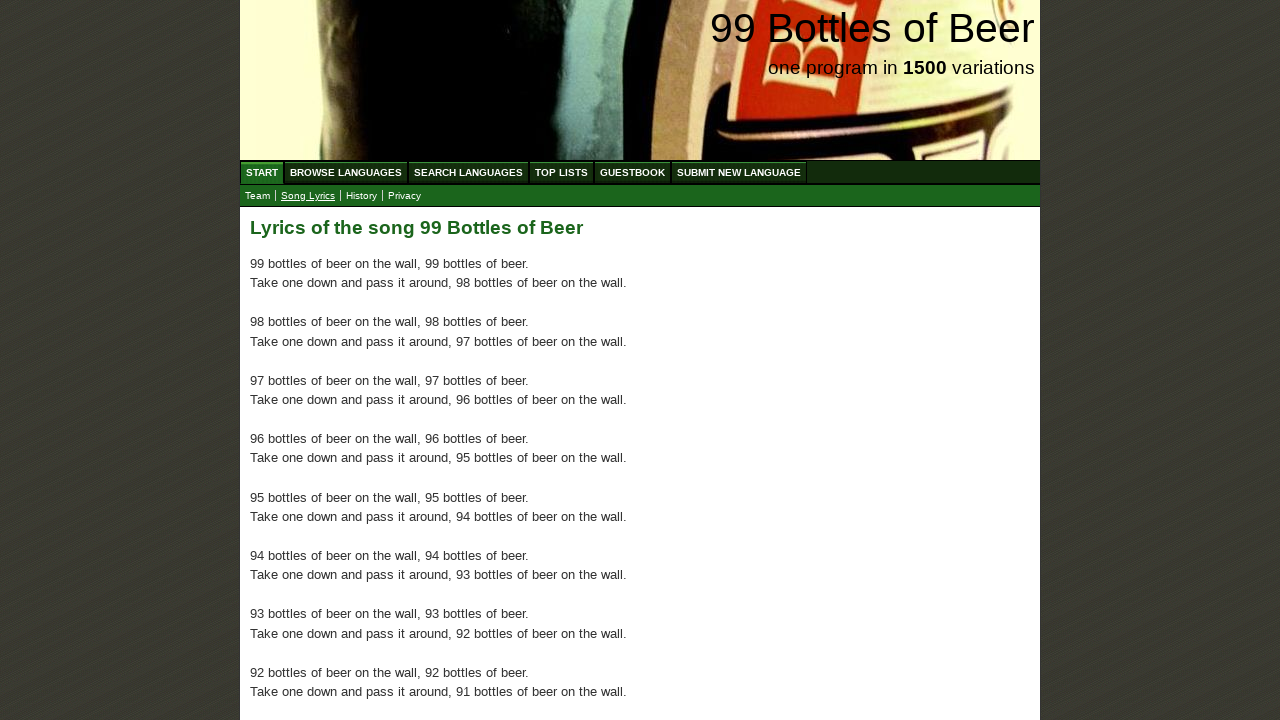

Verified lyrics paragraph 38 is present
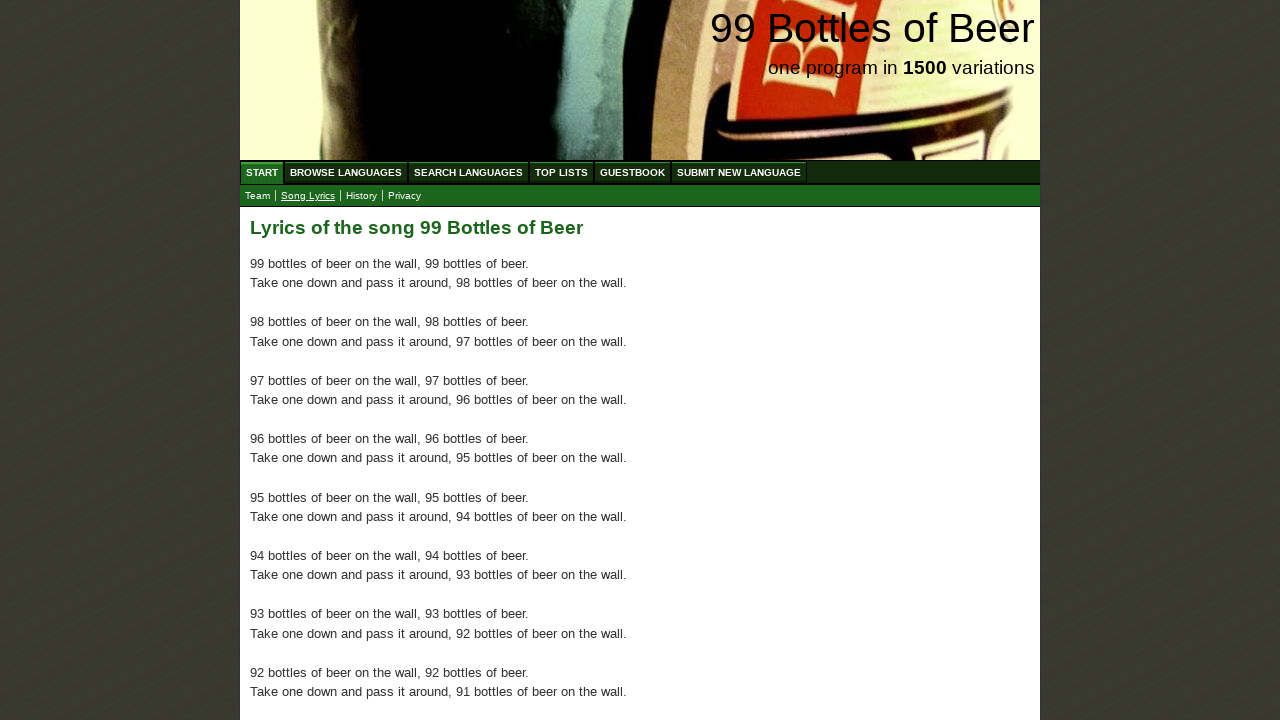

Verified lyrics paragraph 39 is present
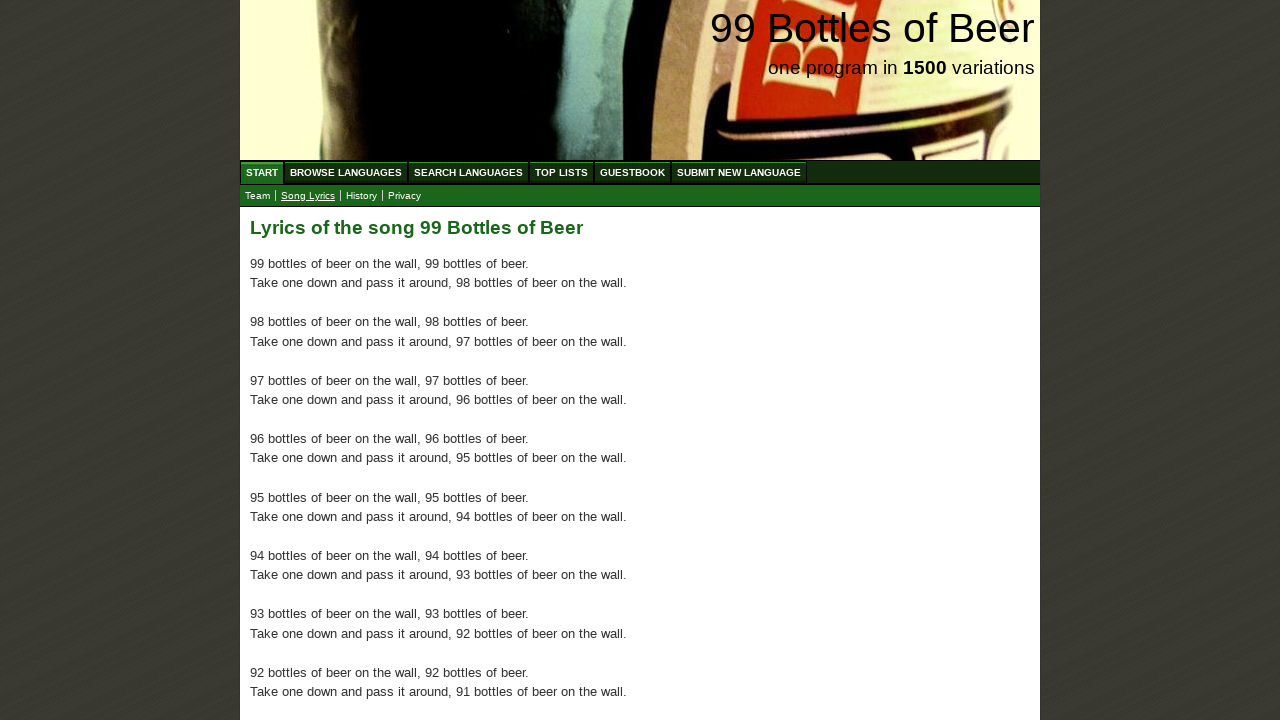

Verified lyrics paragraph 40 is present
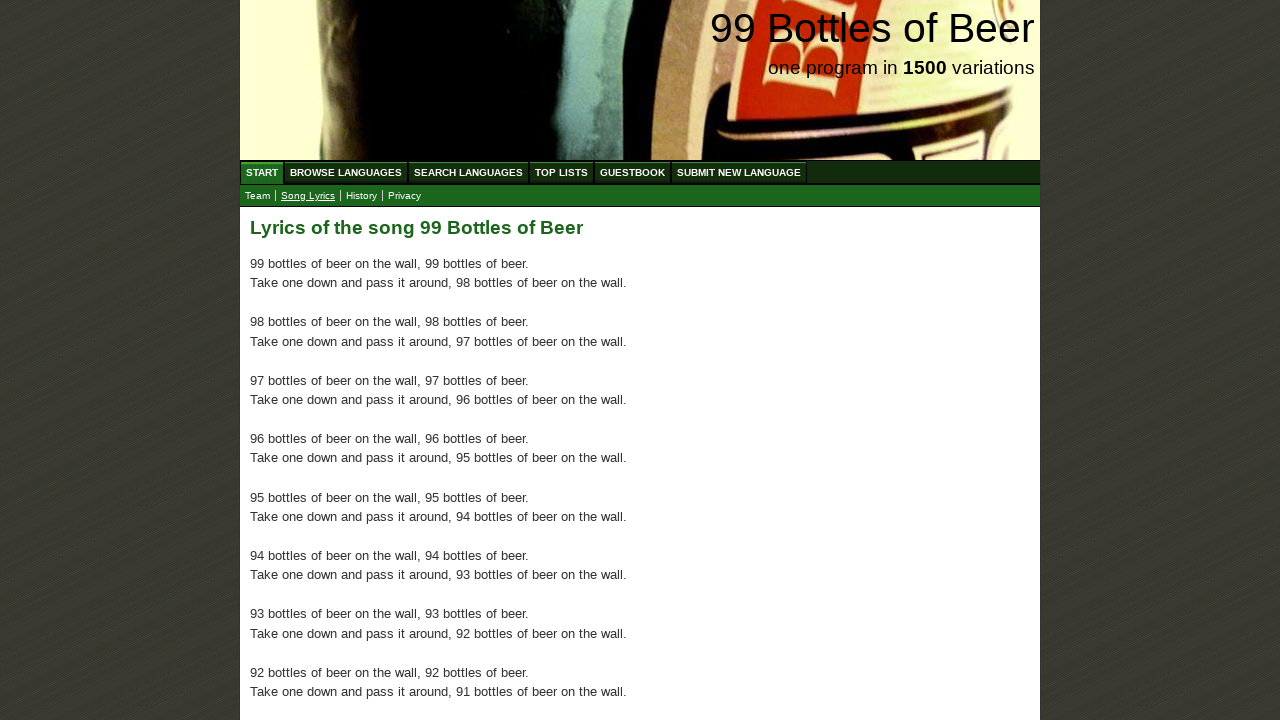

Verified lyrics paragraph 41 is present
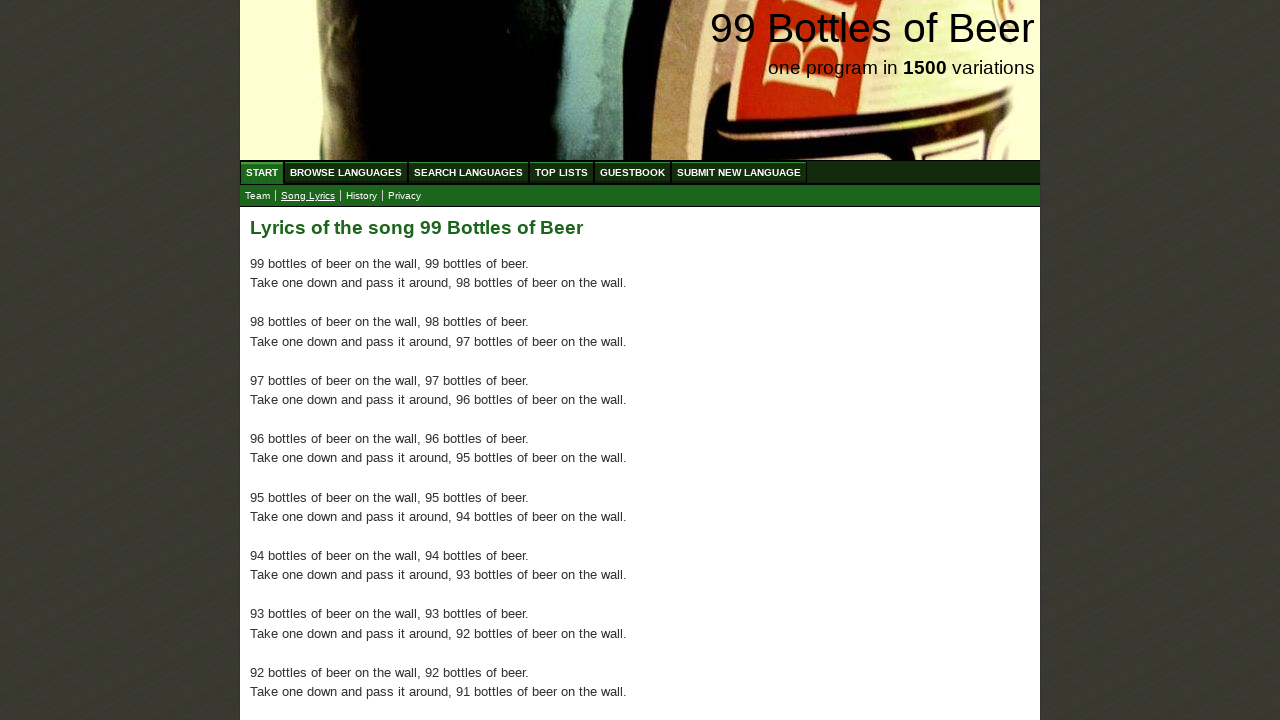

Verified lyrics paragraph 42 is present
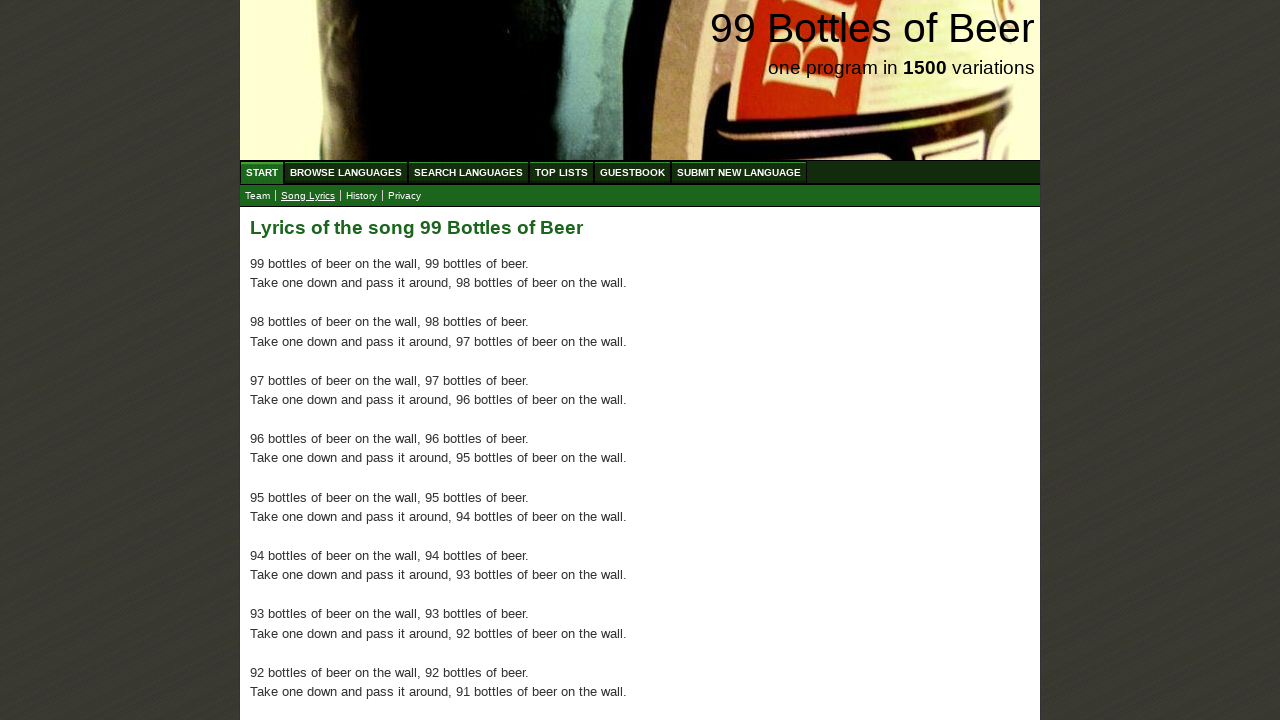

Verified lyrics paragraph 43 is present
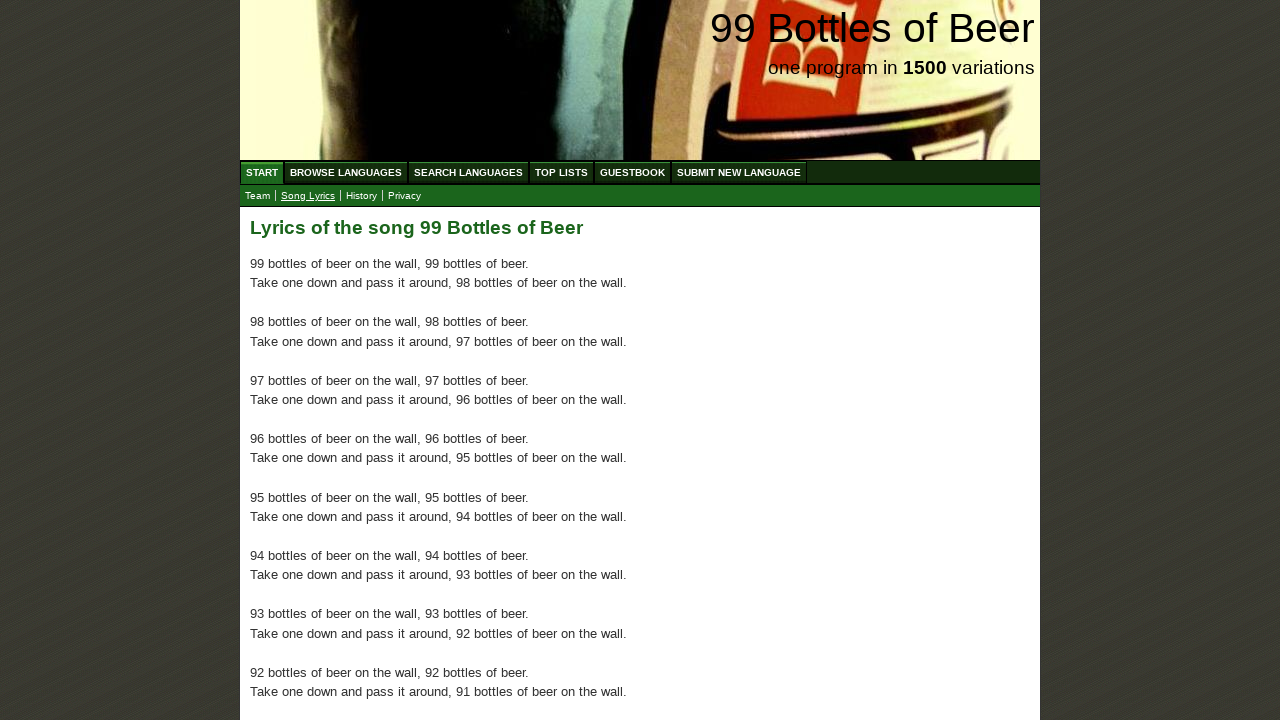

Verified lyrics paragraph 44 is present
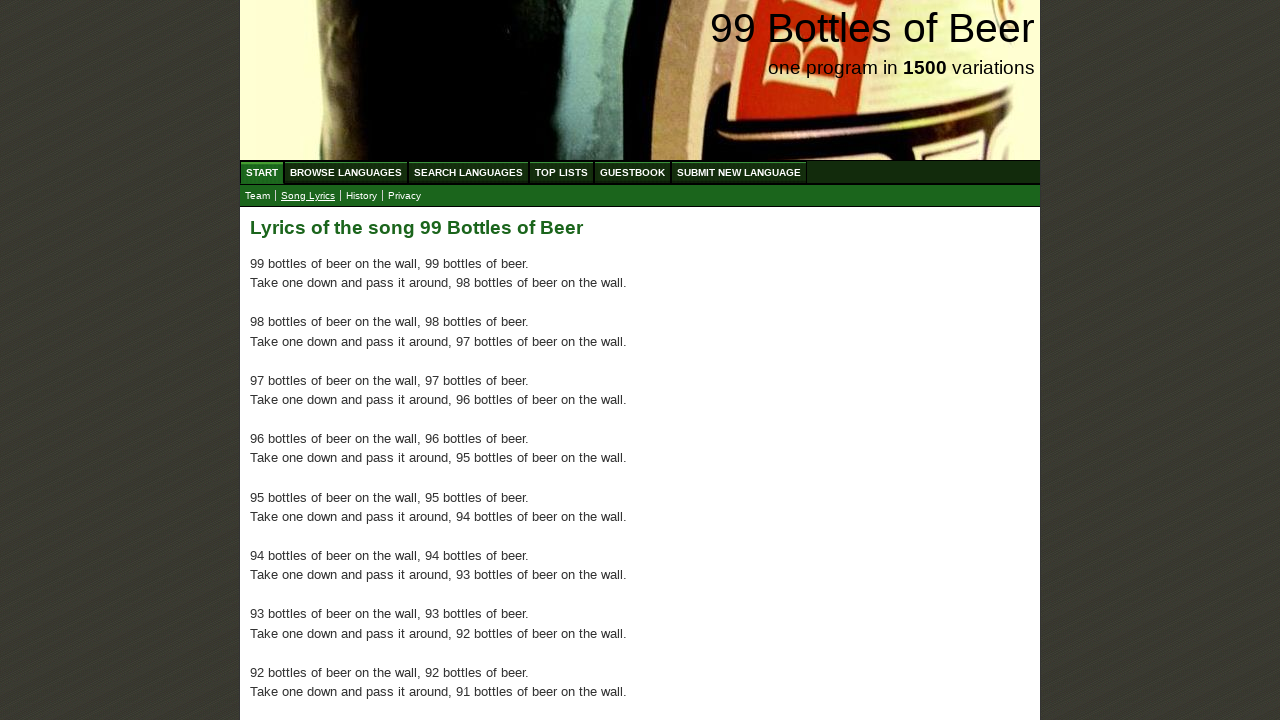

Verified lyrics paragraph 45 is present
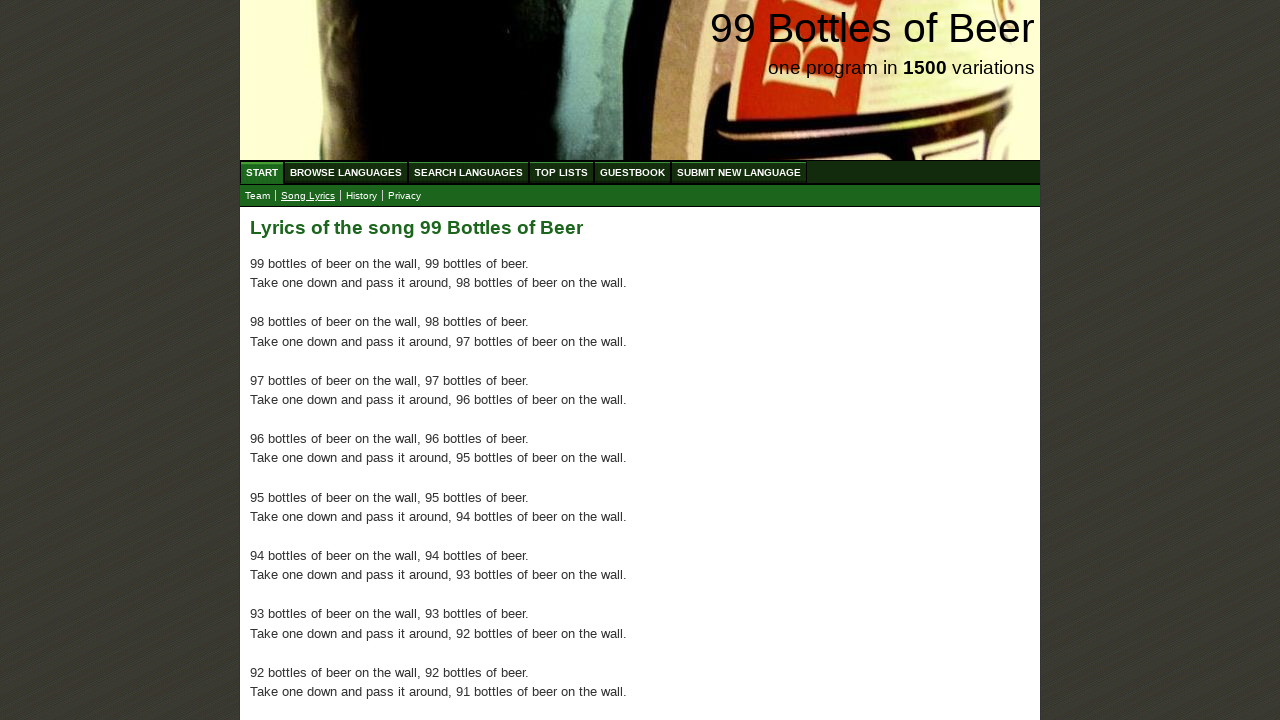

Verified lyrics paragraph 46 is present
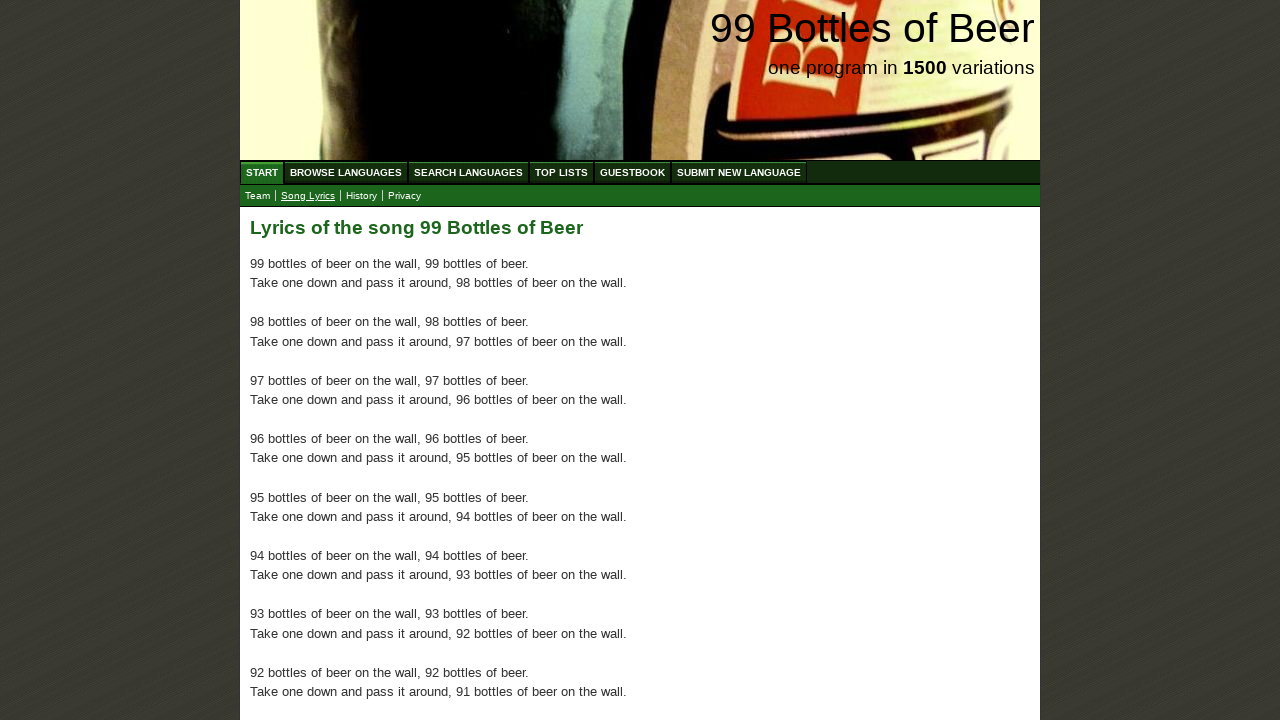

Verified lyrics paragraph 47 is present
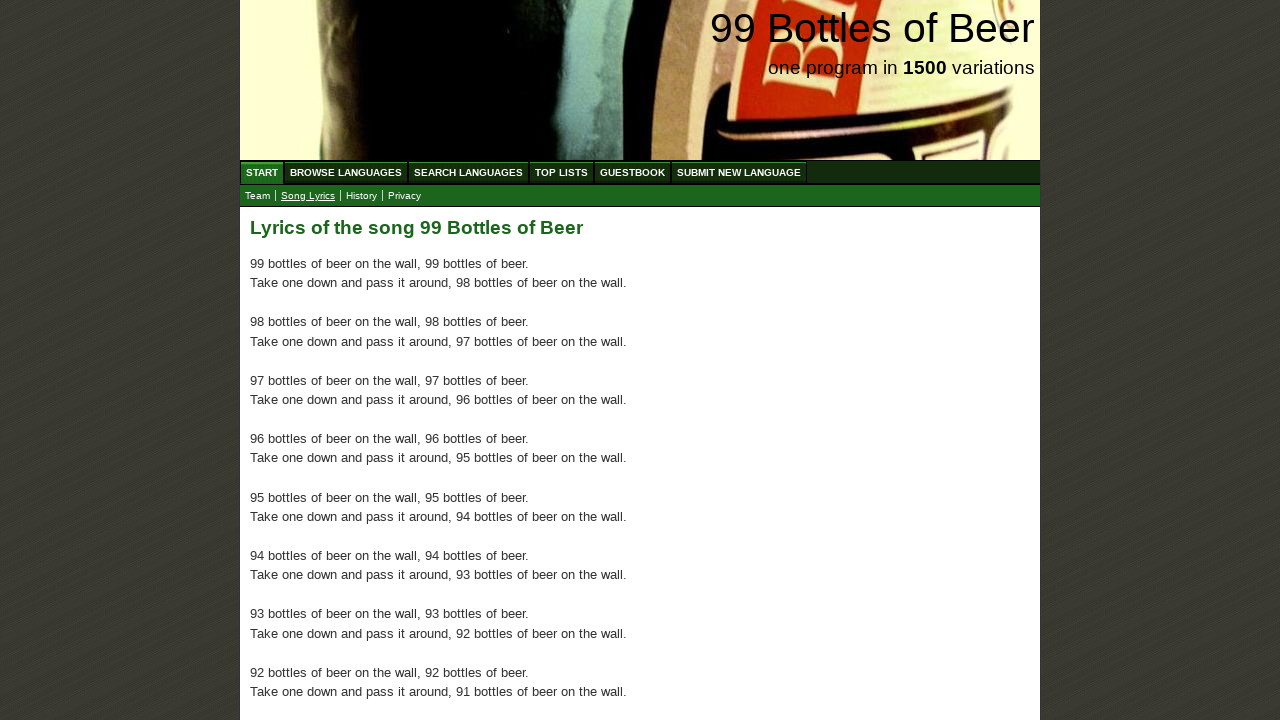

Verified lyrics paragraph 48 is present
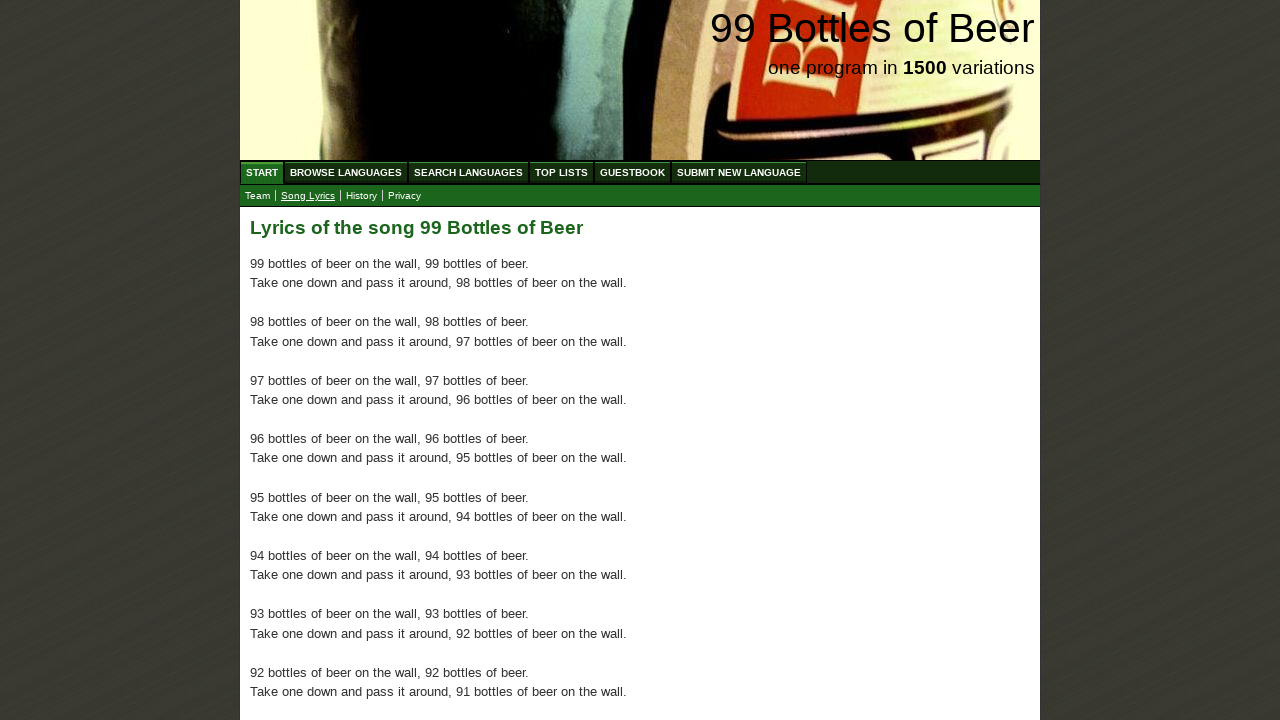

Verified lyrics paragraph 49 is present
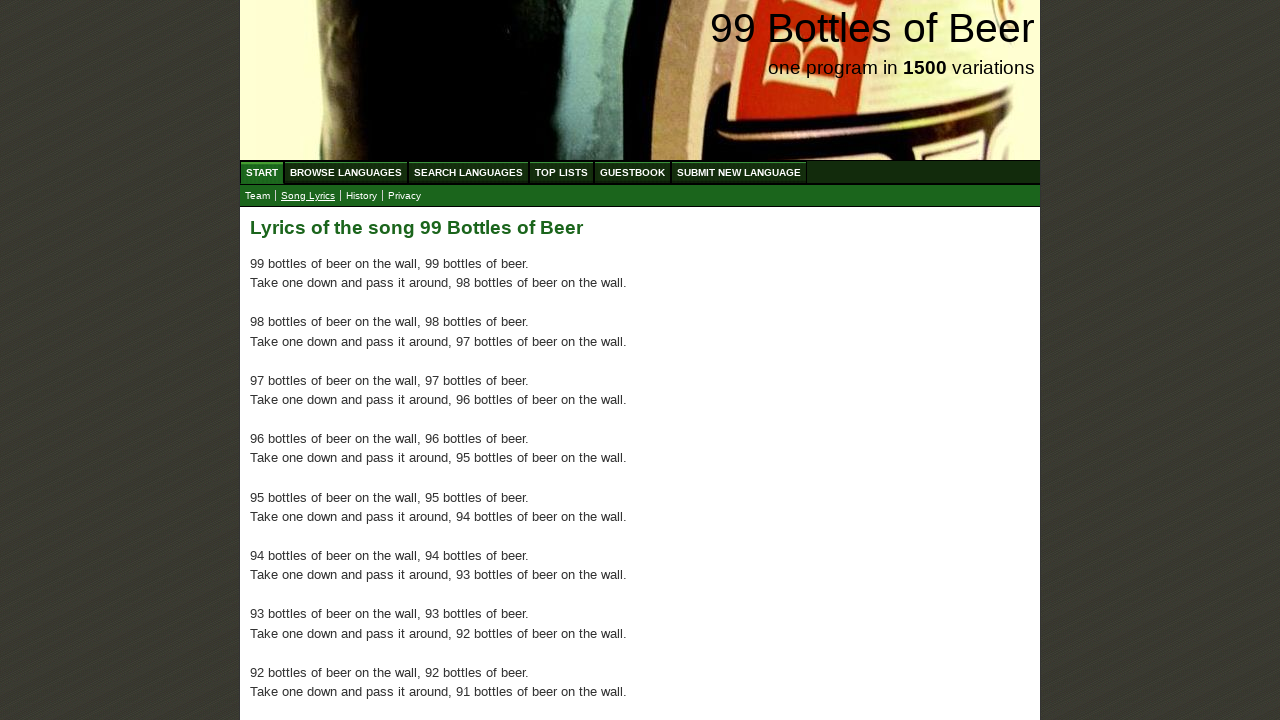

Verified lyrics paragraph 50 is present
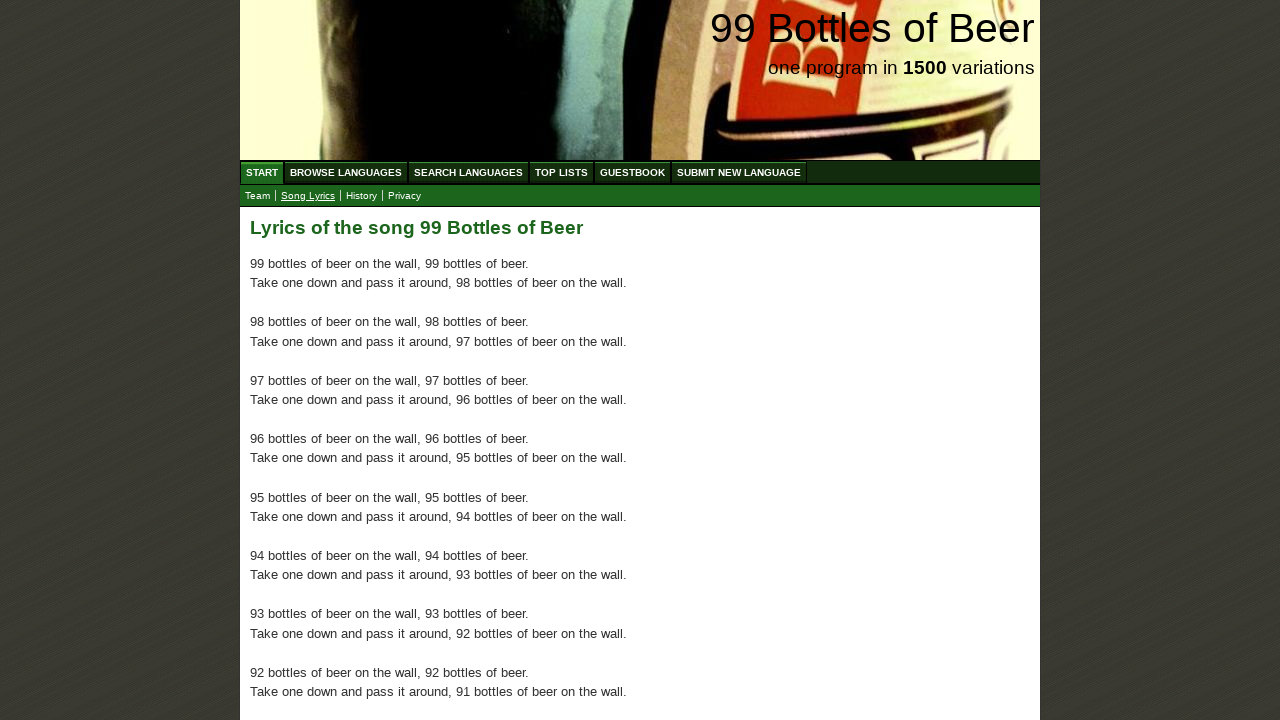

Verified lyrics paragraph 51 is present
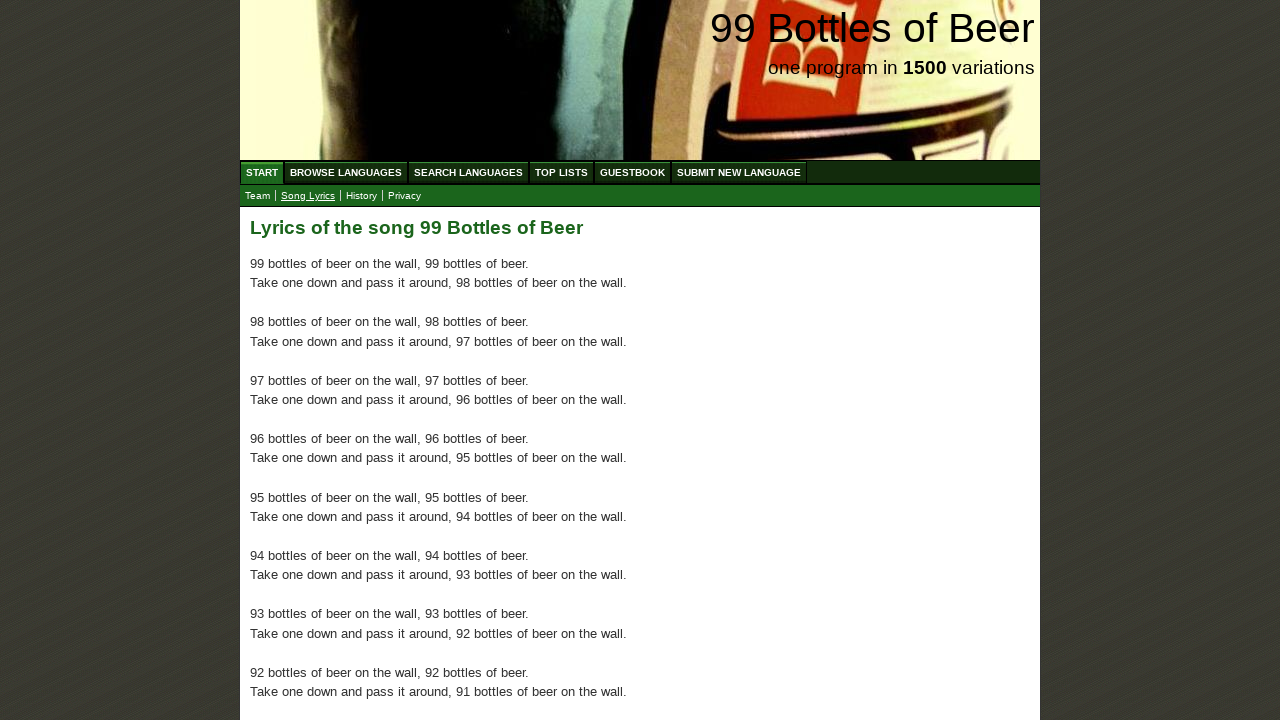

Verified lyrics paragraph 52 is present
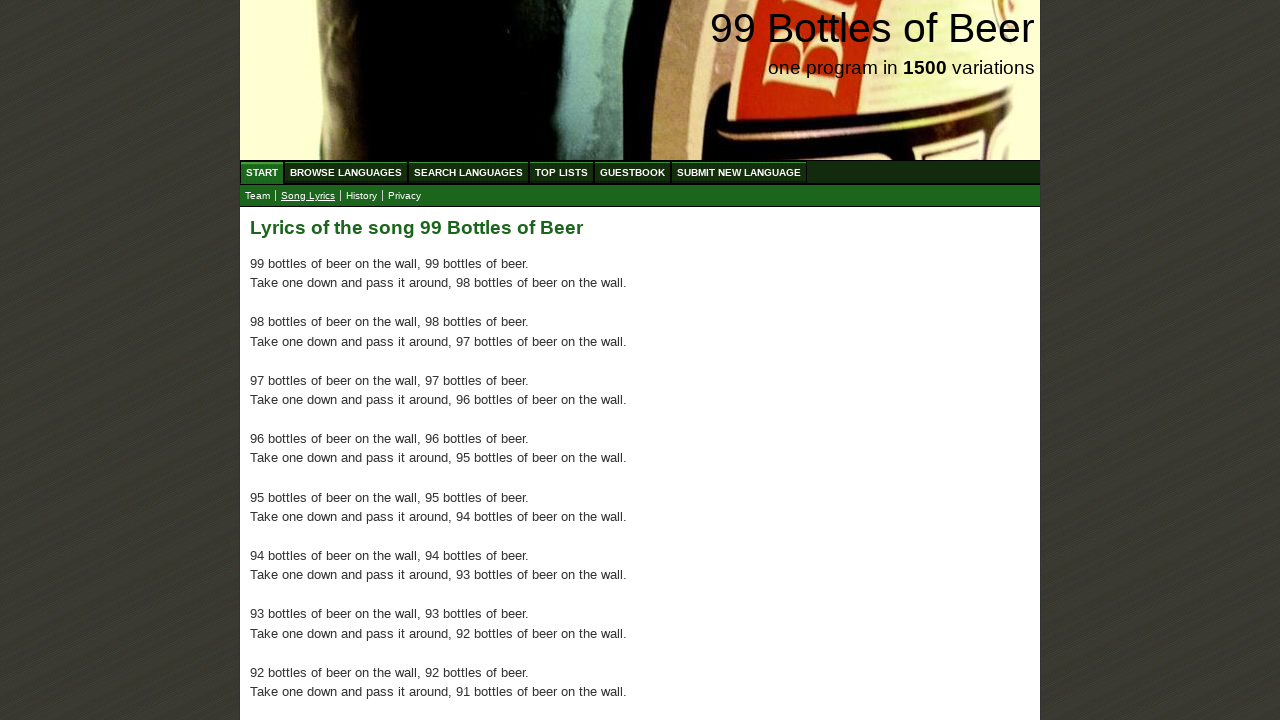

Verified lyrics paragraph 53 is present
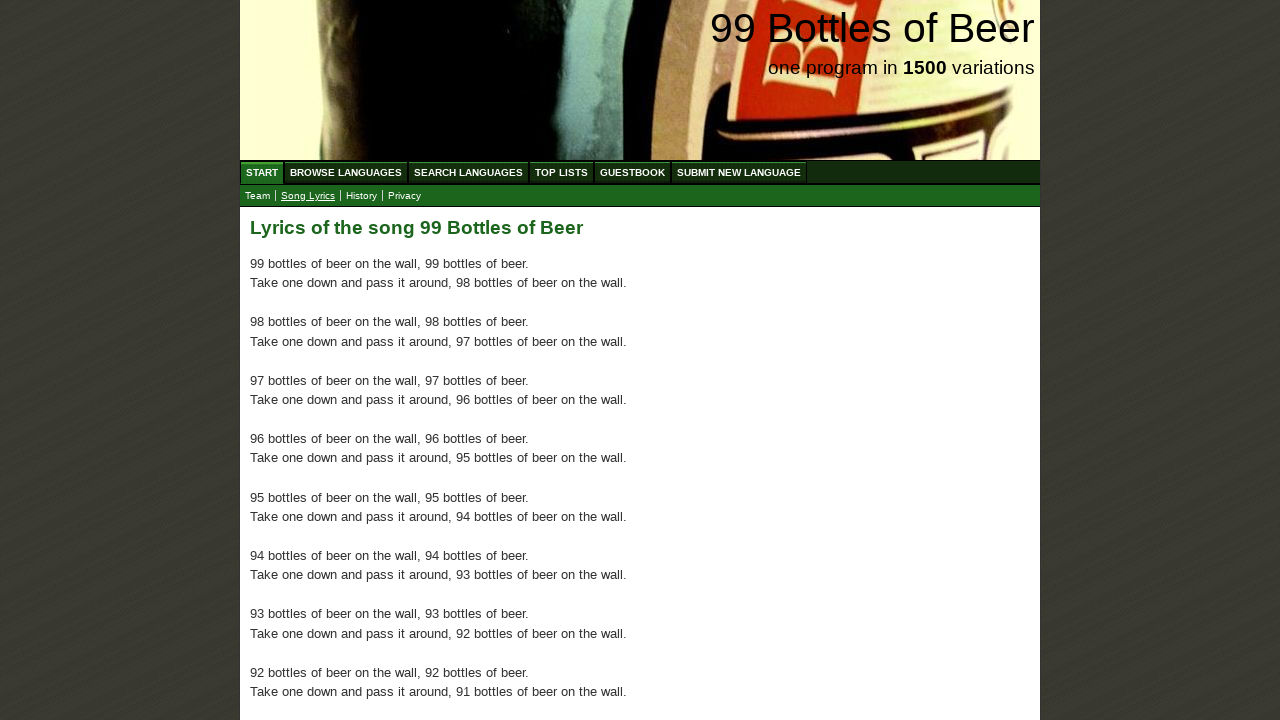

Verified lyrics paragraph 54 is present
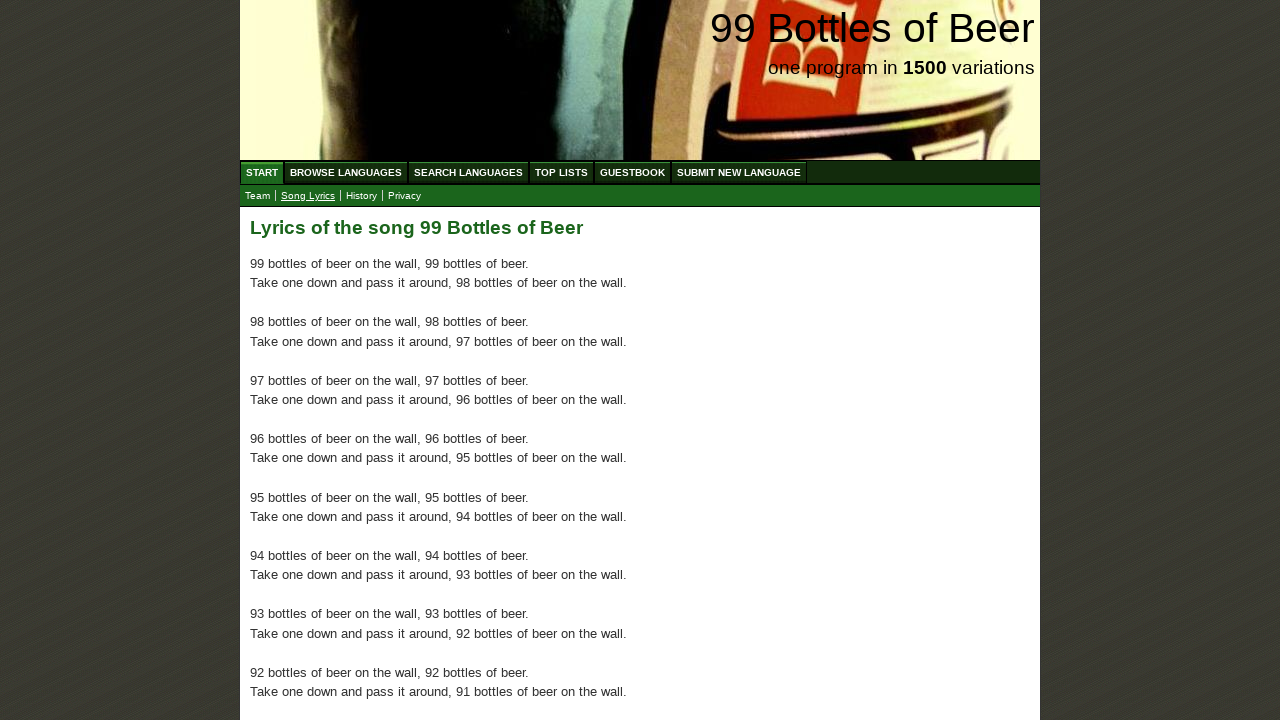

Verified lyrics paragraph 55 is present
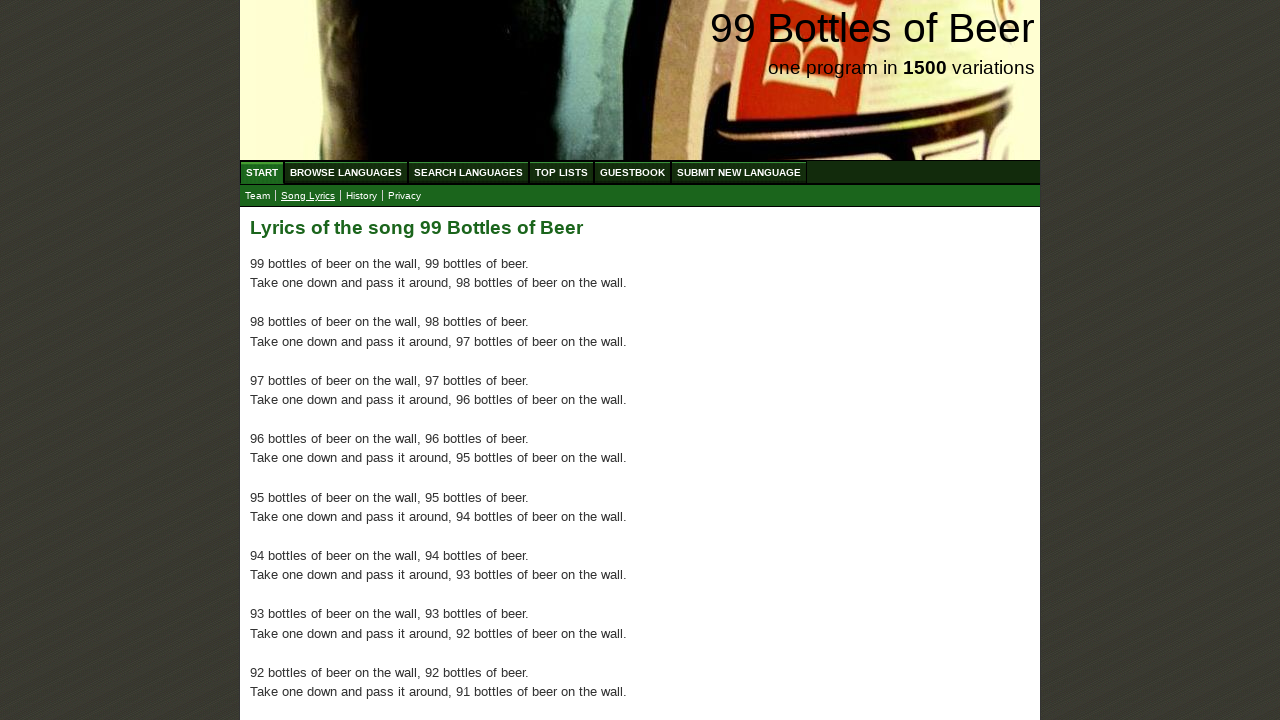

Verified lyrics paragraph 56 is present
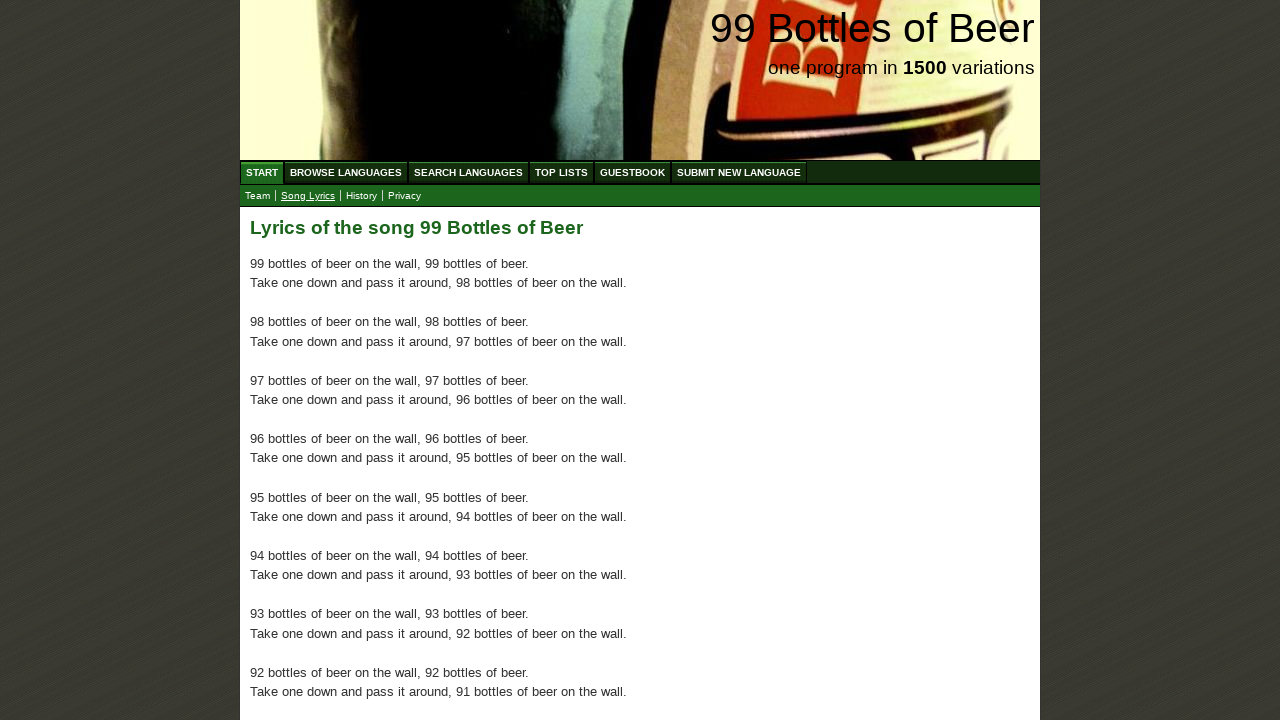

Verified lyrics paragraph 57 is present
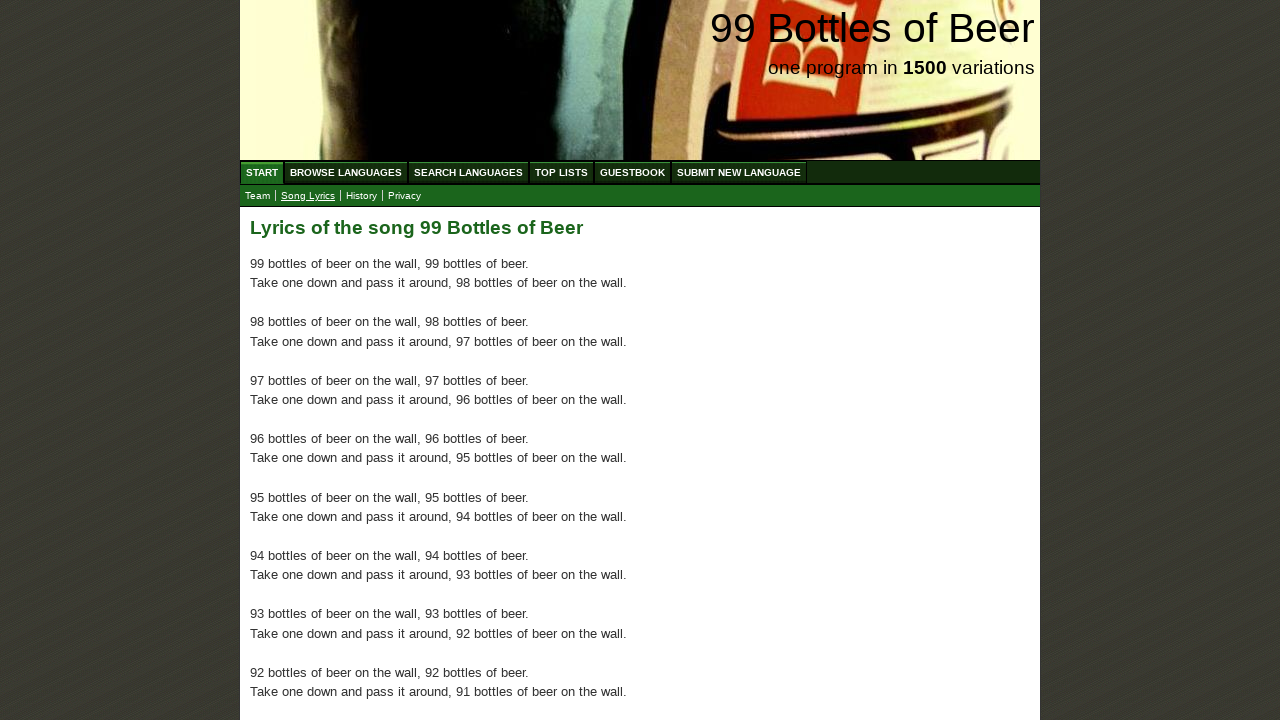

Verified lyrics paragraph 58 is present
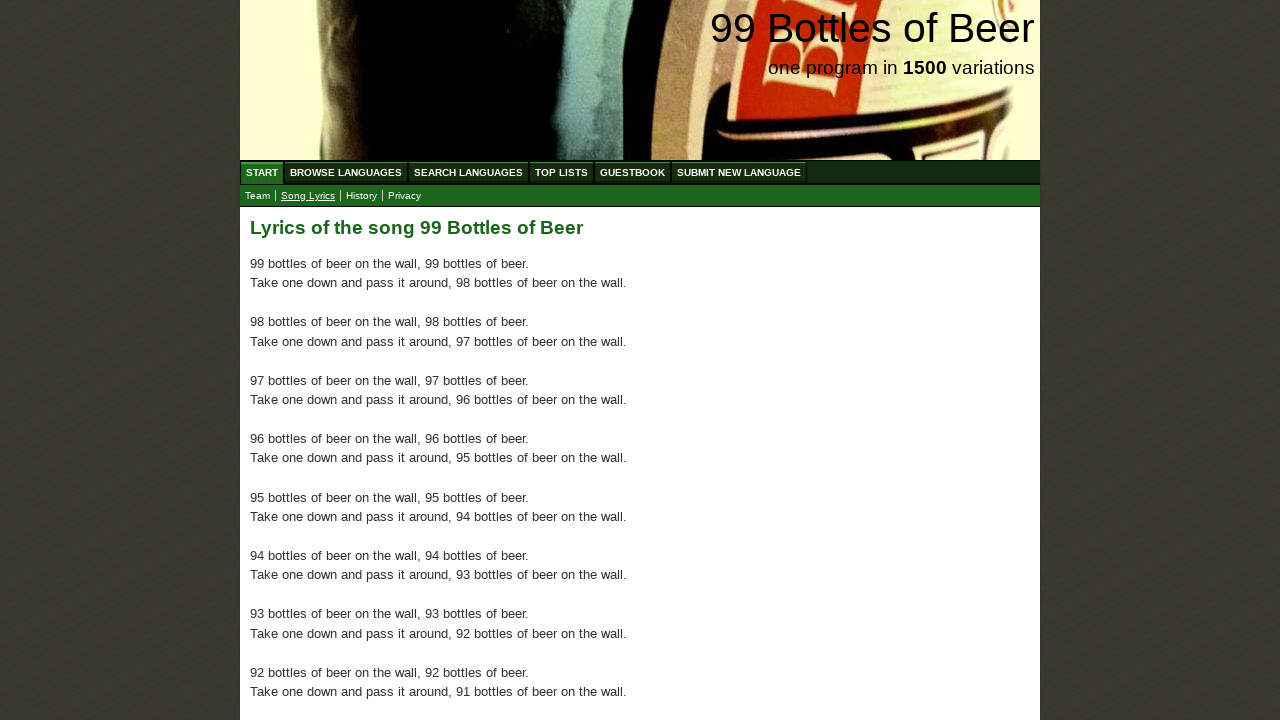

Verified lyrics paragraph 59 is present
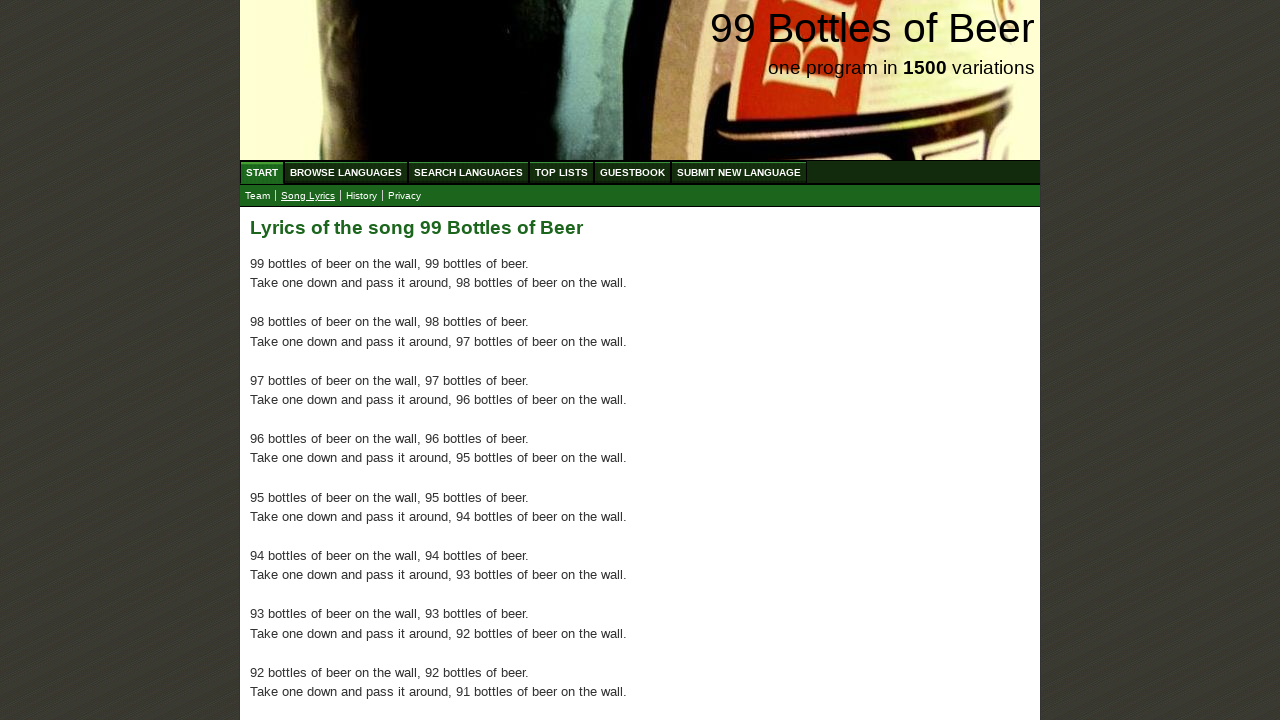

Verified lyrics paragraph 60 is present
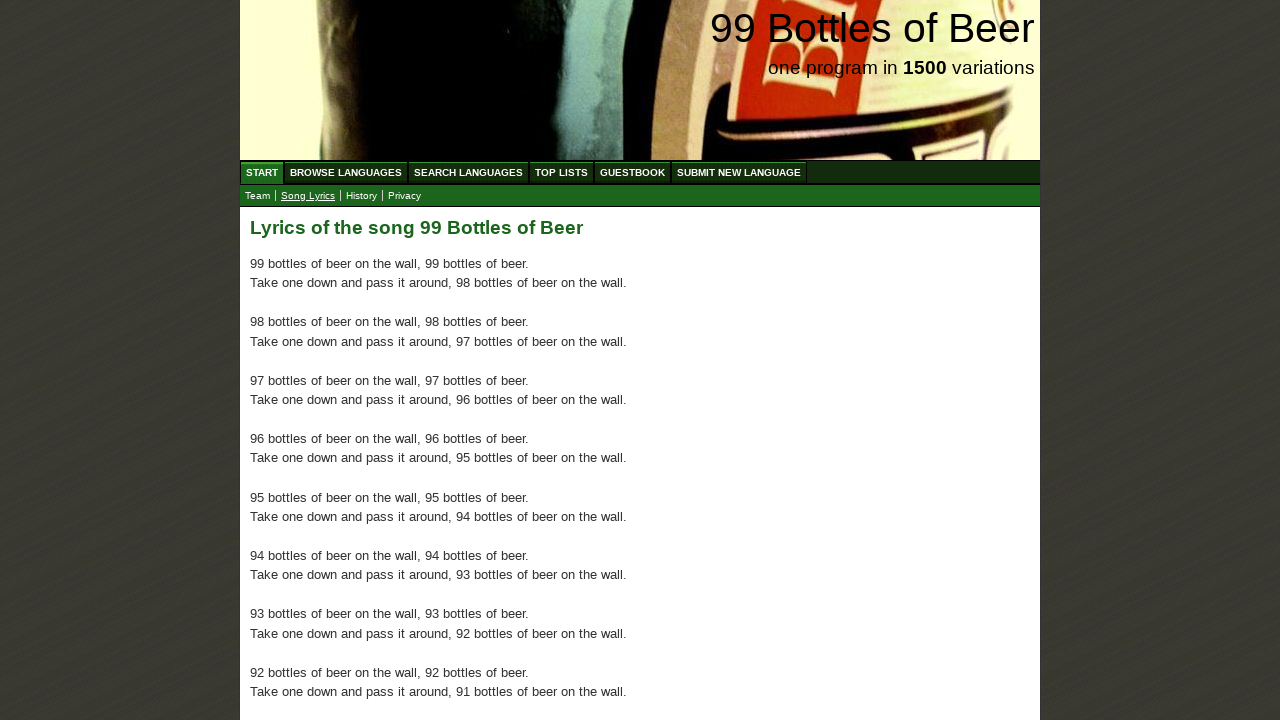

Verified lyrics paragraph 61 is present
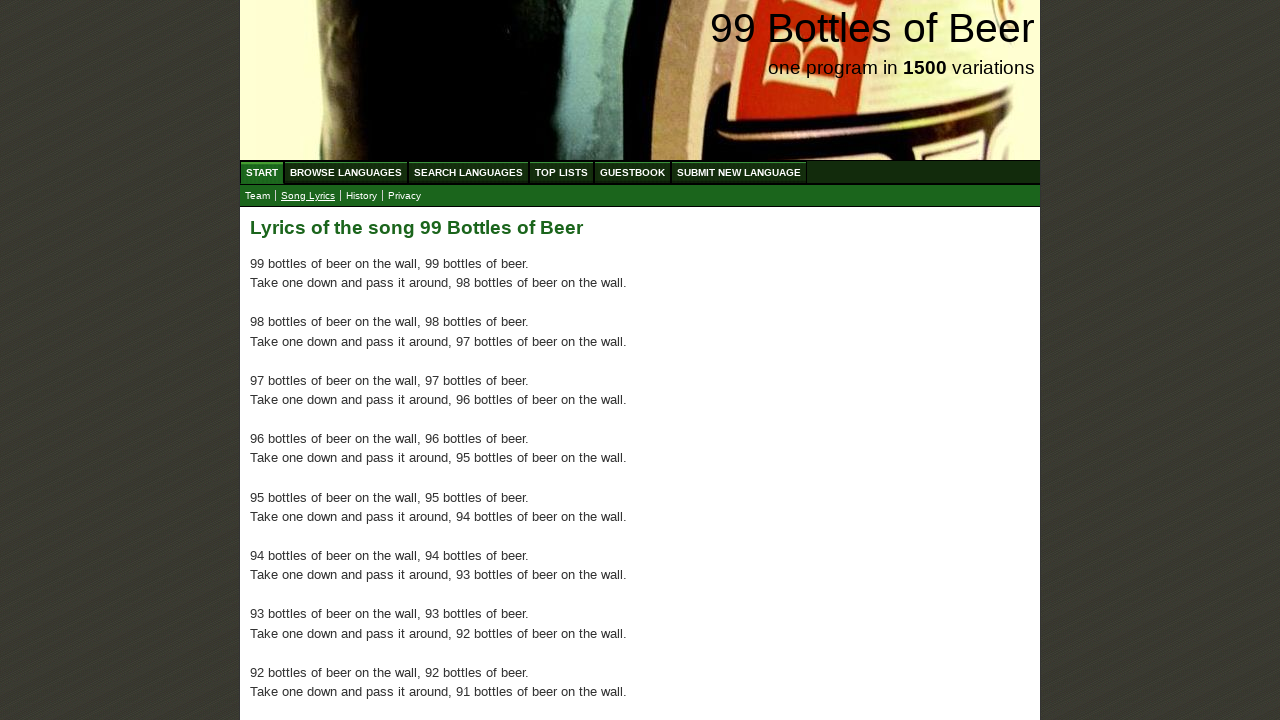

Verified lyrics paragraph 62 is present
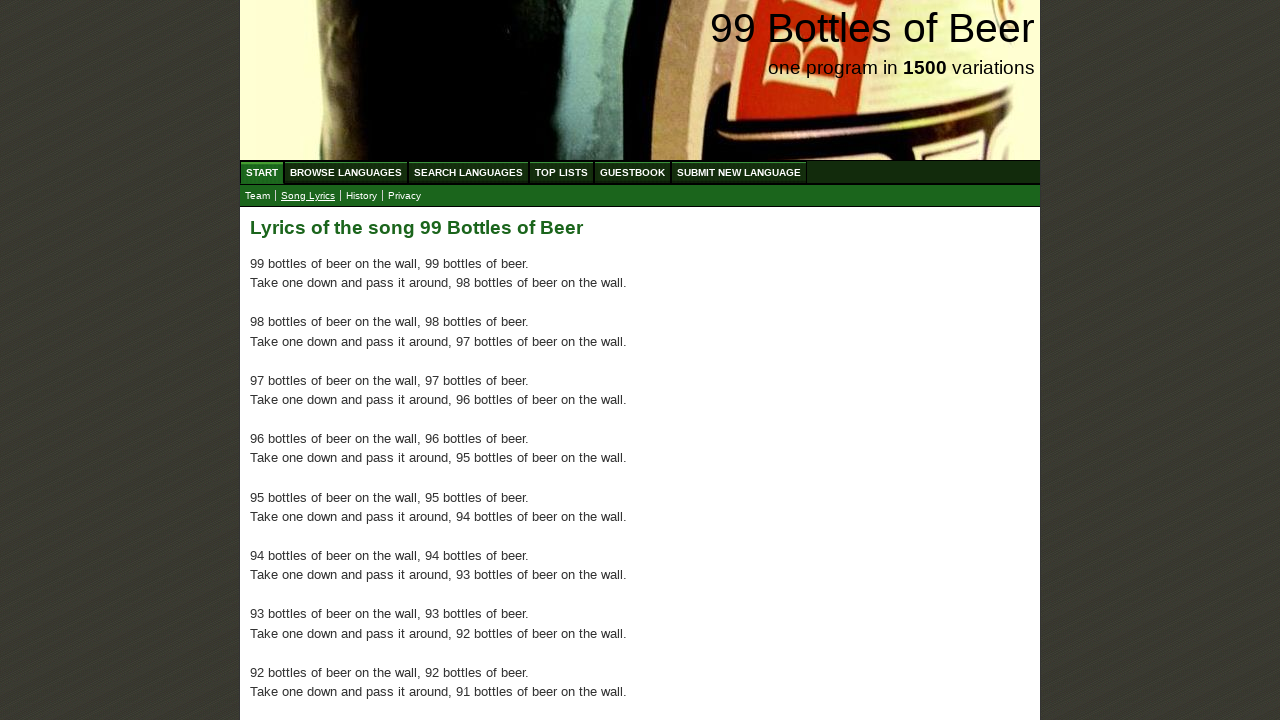

Verified lyrics paragraph 63 is present
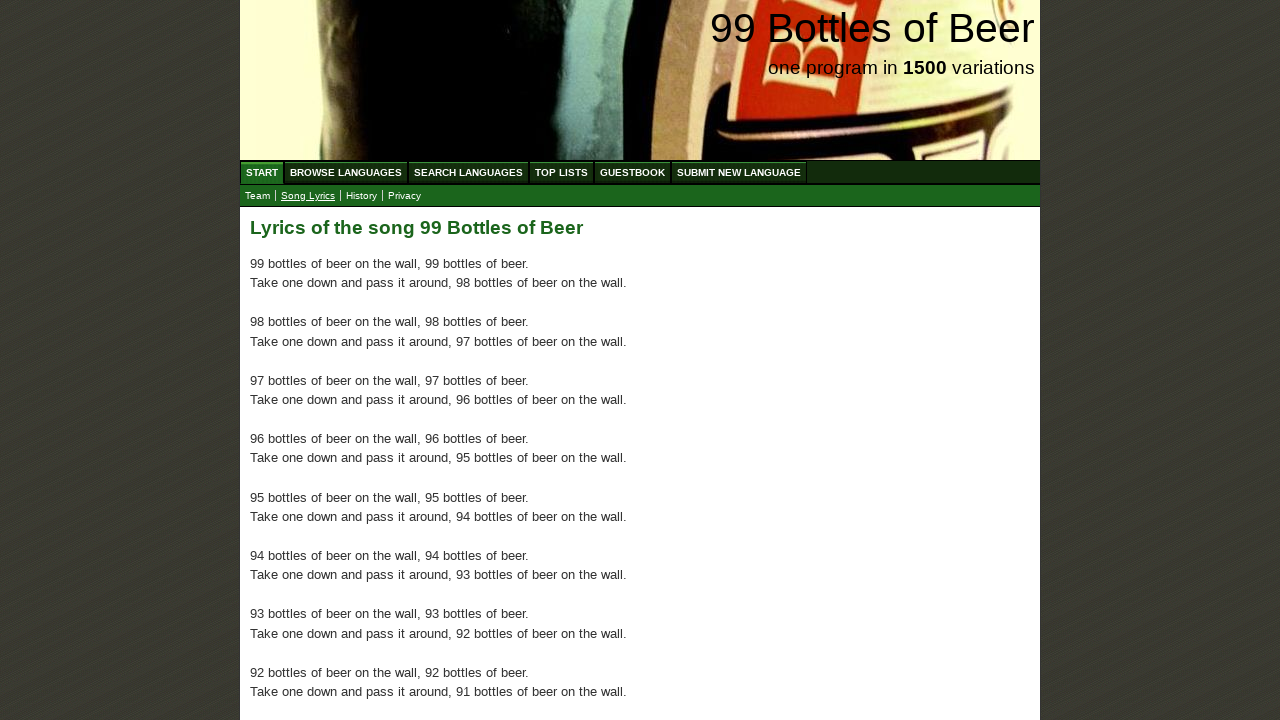

Verified lyrics paragraph 64 is present
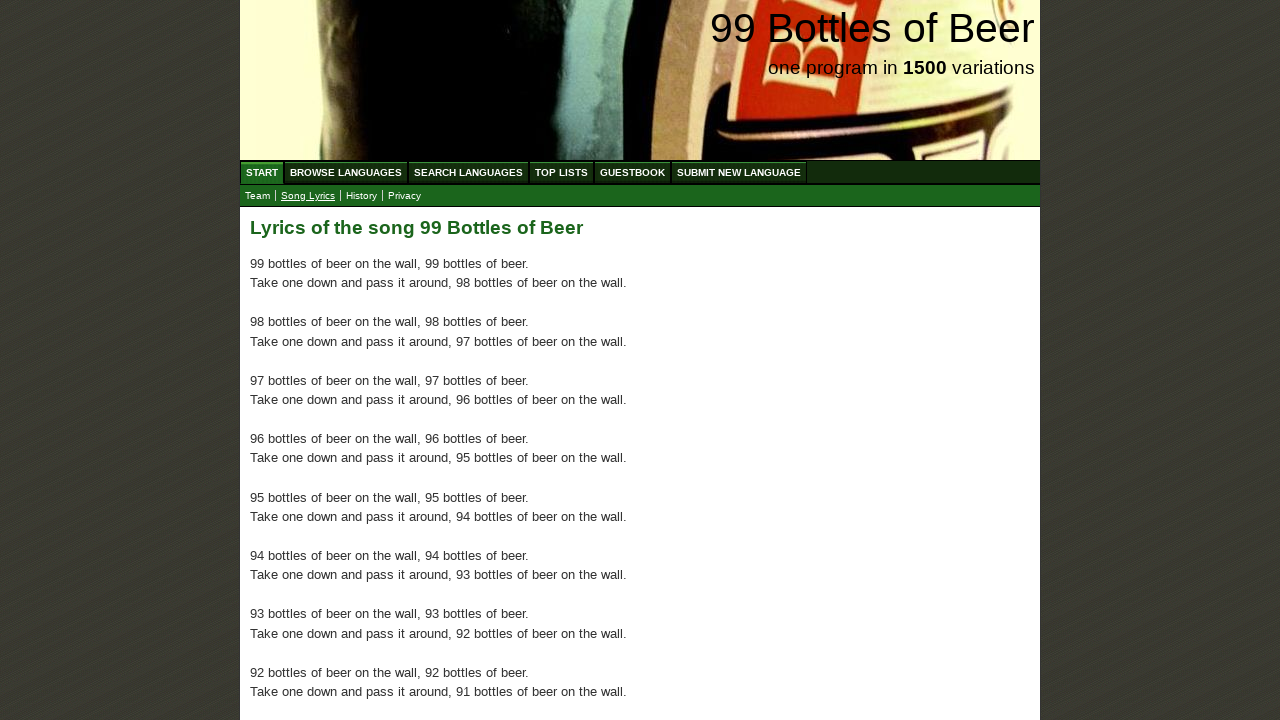

Verified lyrics paragraph 65 is present
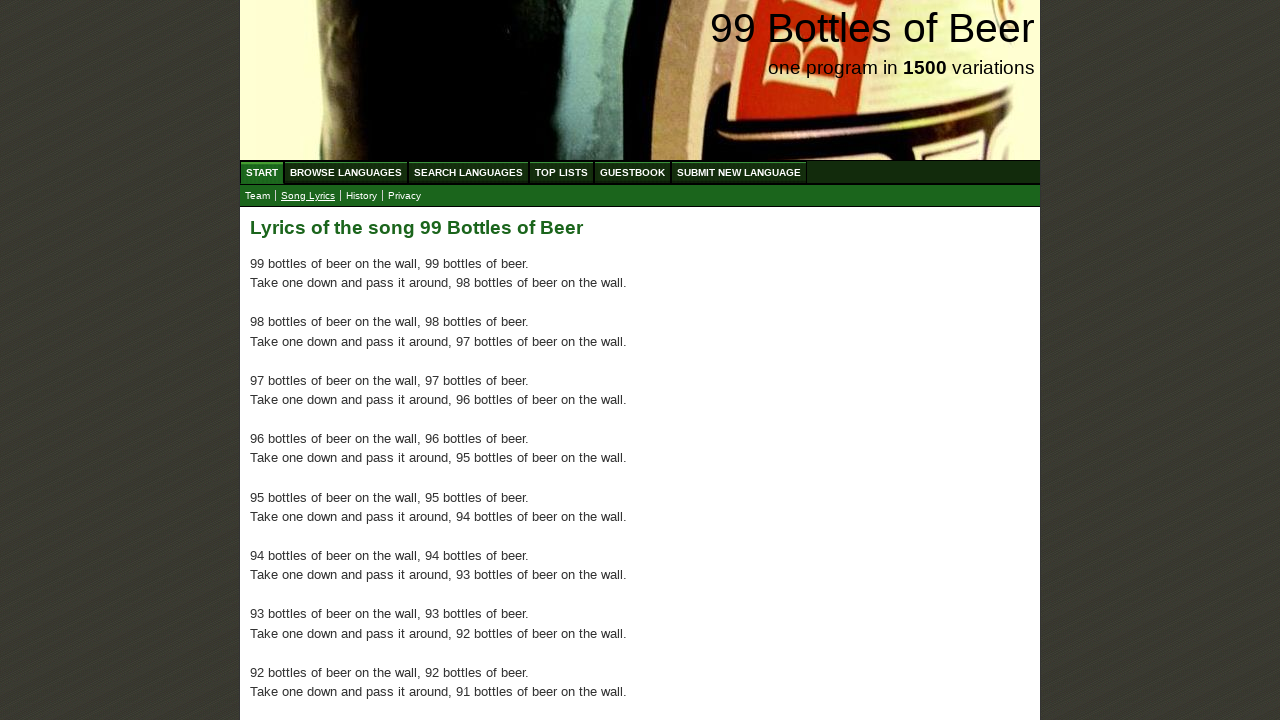

Verified lyrics paragraph 66 is present
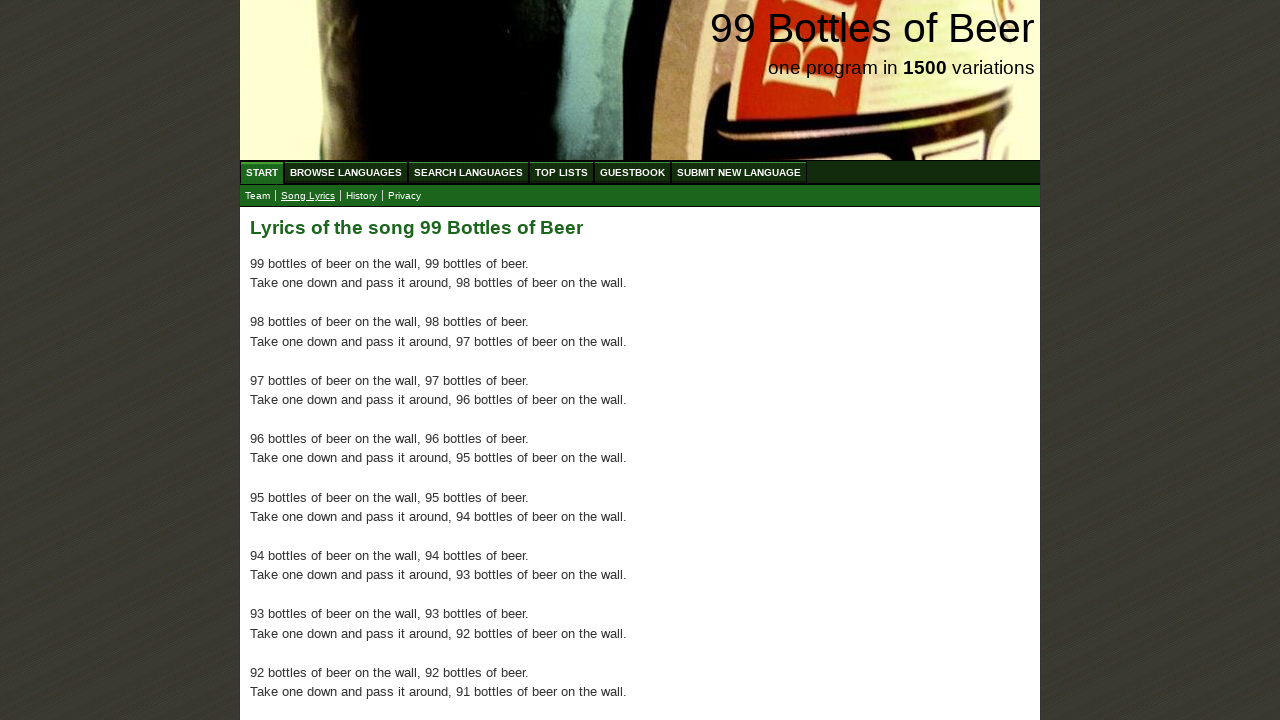

Verified lyrics paragraph 67 is present
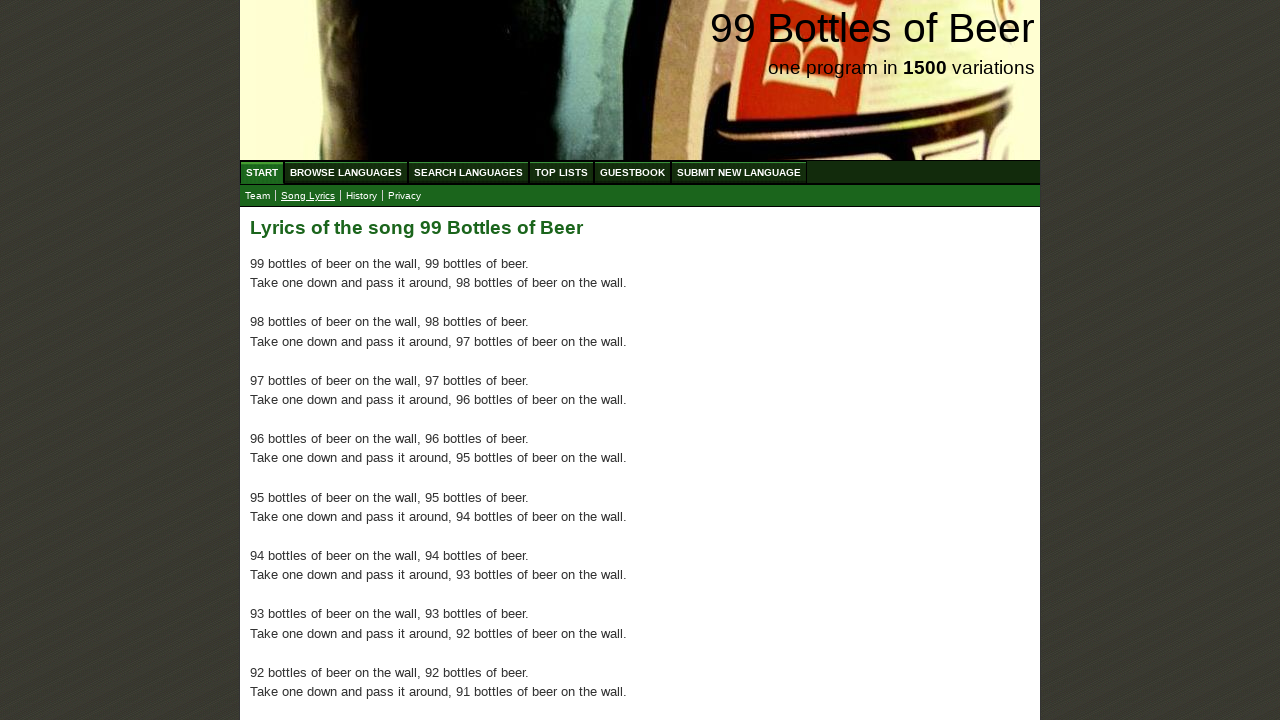

Verified lyrics paragraph 68 is present
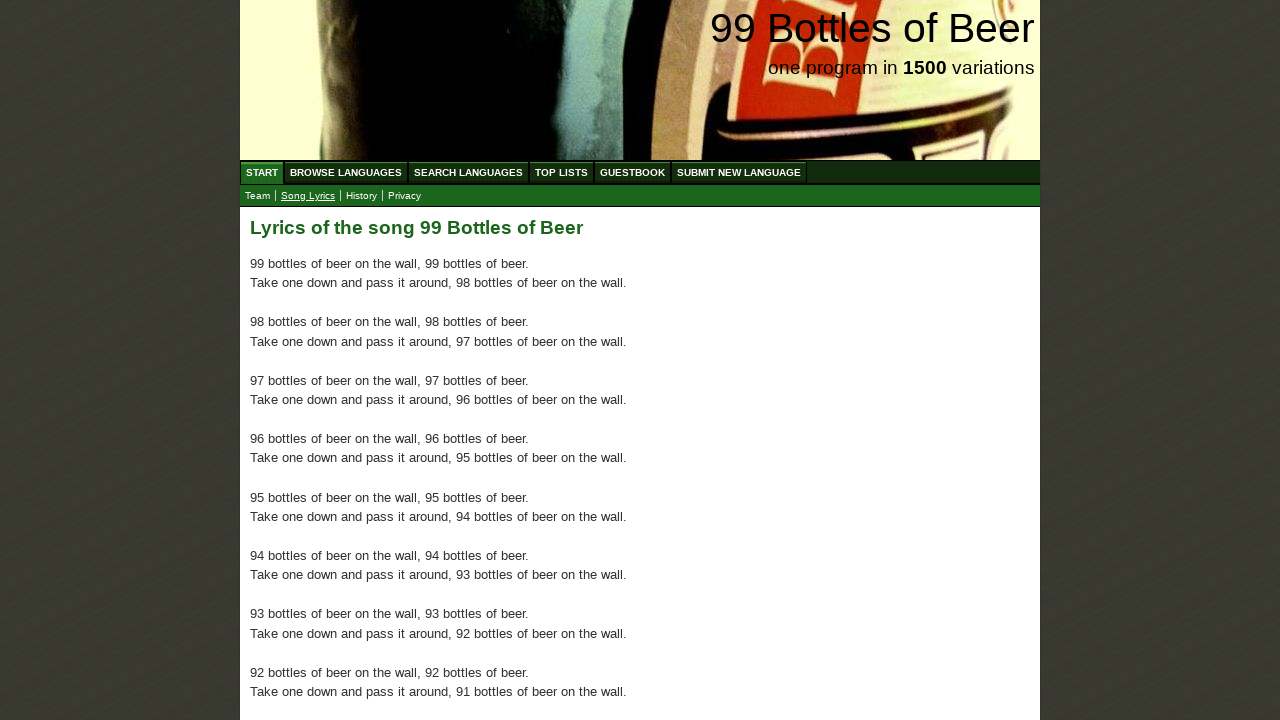

Verified lyrics paragraph 69 is present
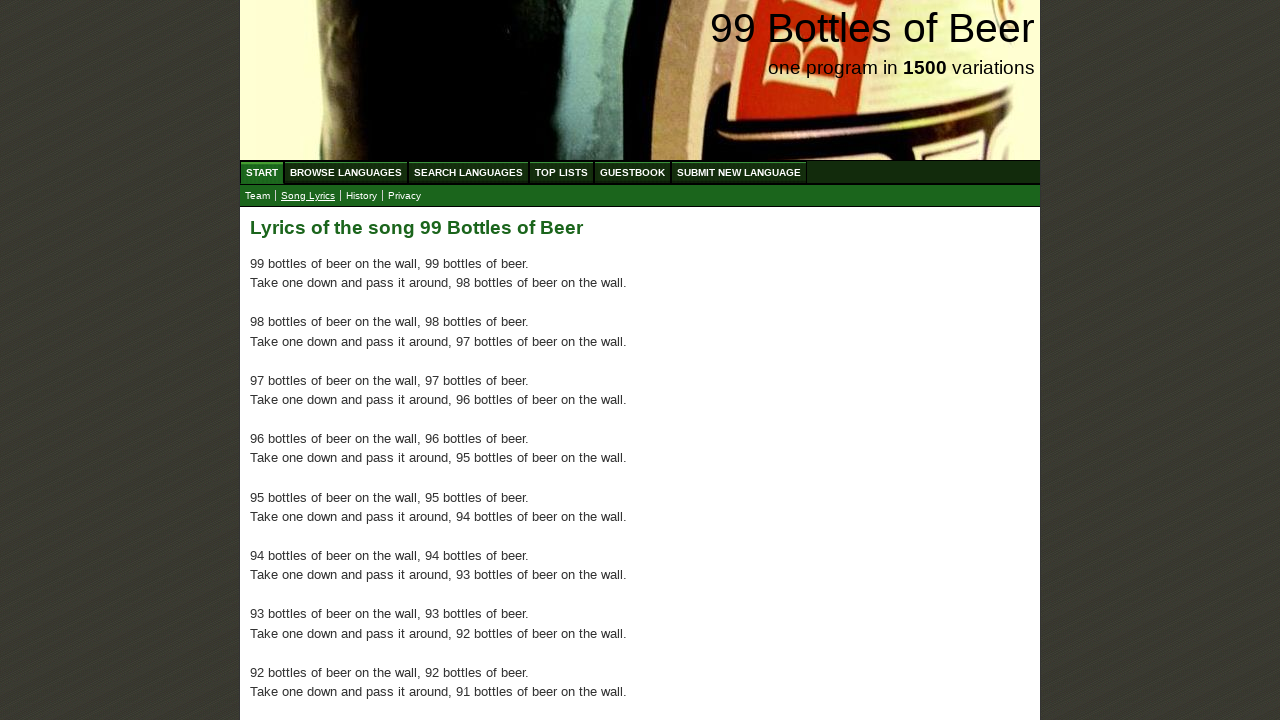

Verified lyrics paragraph 70 is present
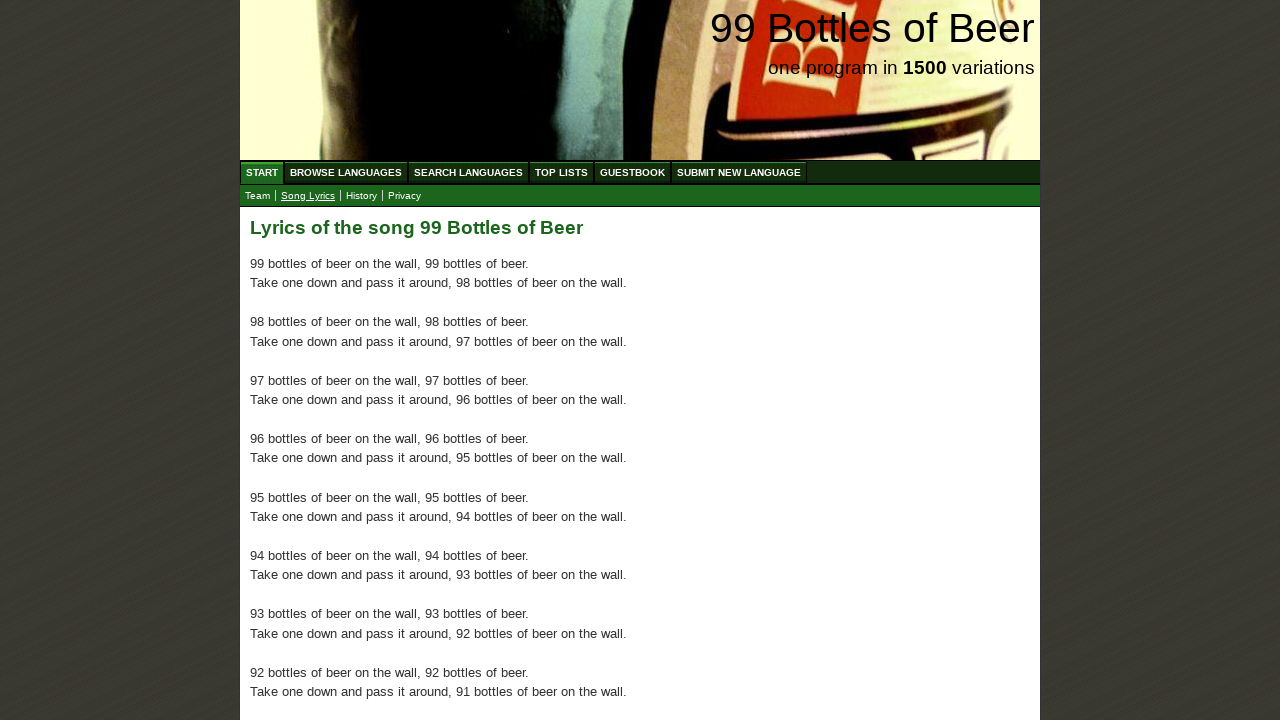

Verified lyrics paragraph 71 is present
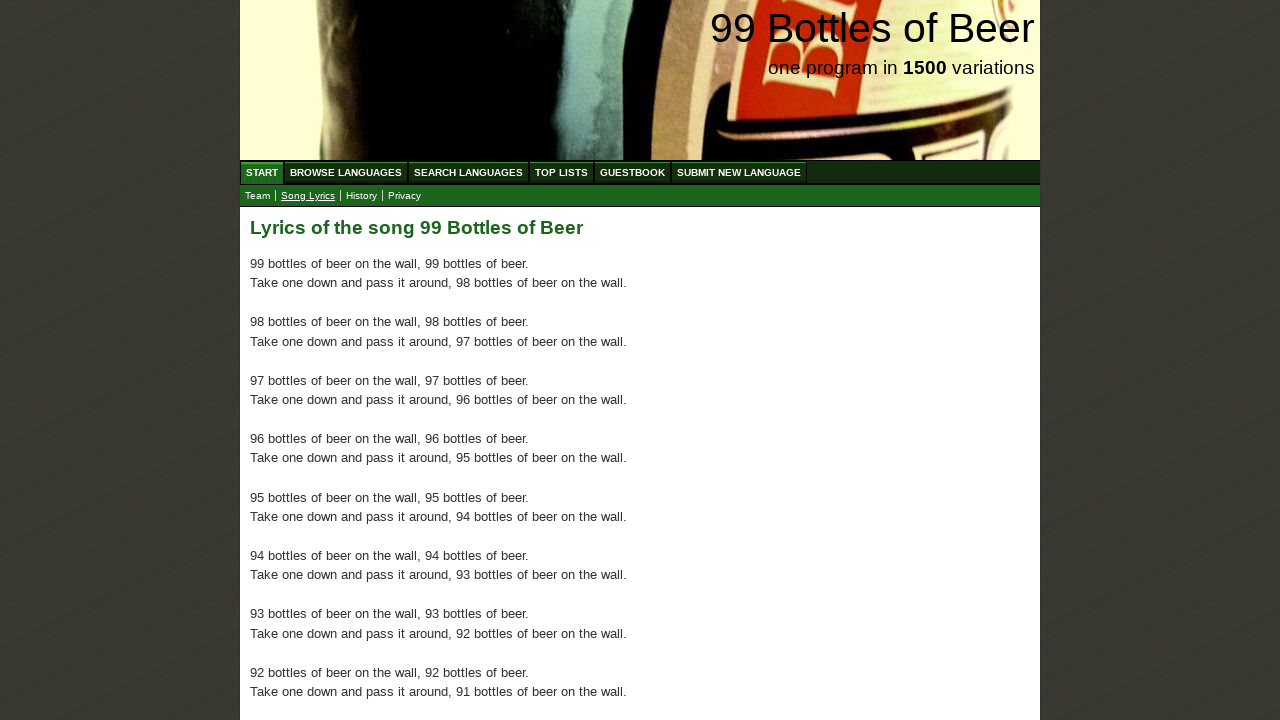

Verified lyrics paragraph 72 is present
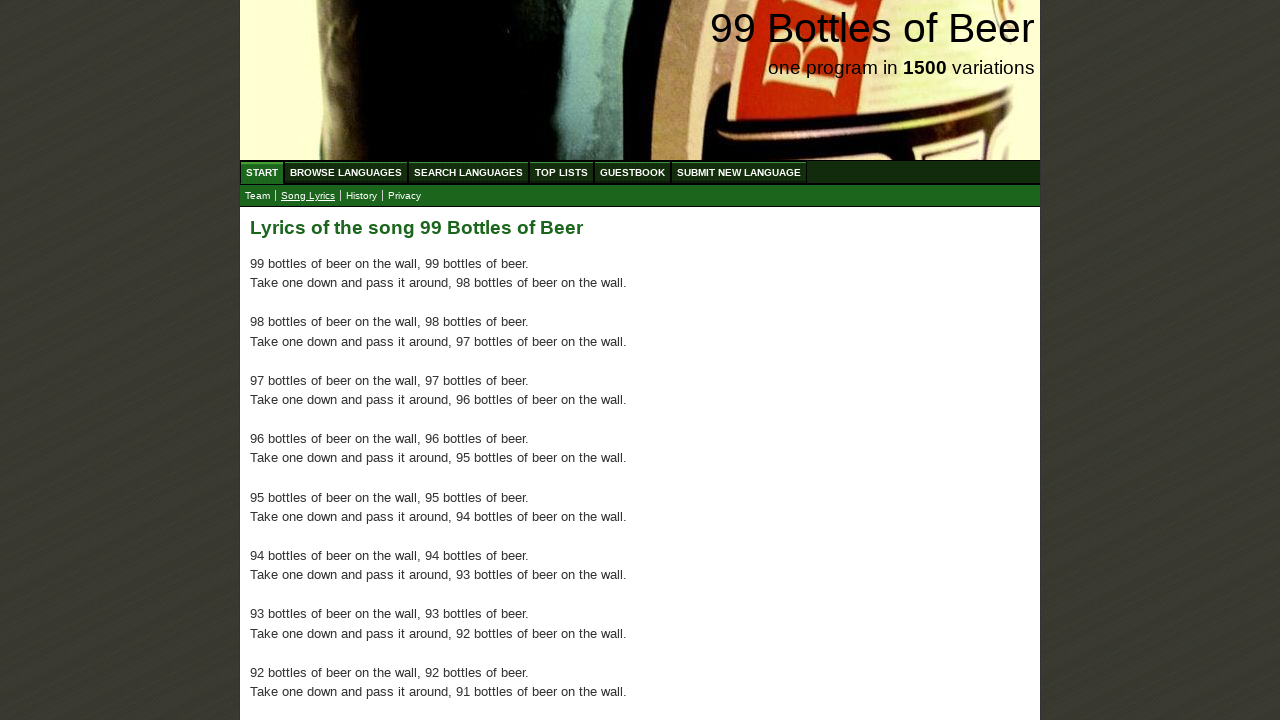

Verified lyrics paragraph 73 is present
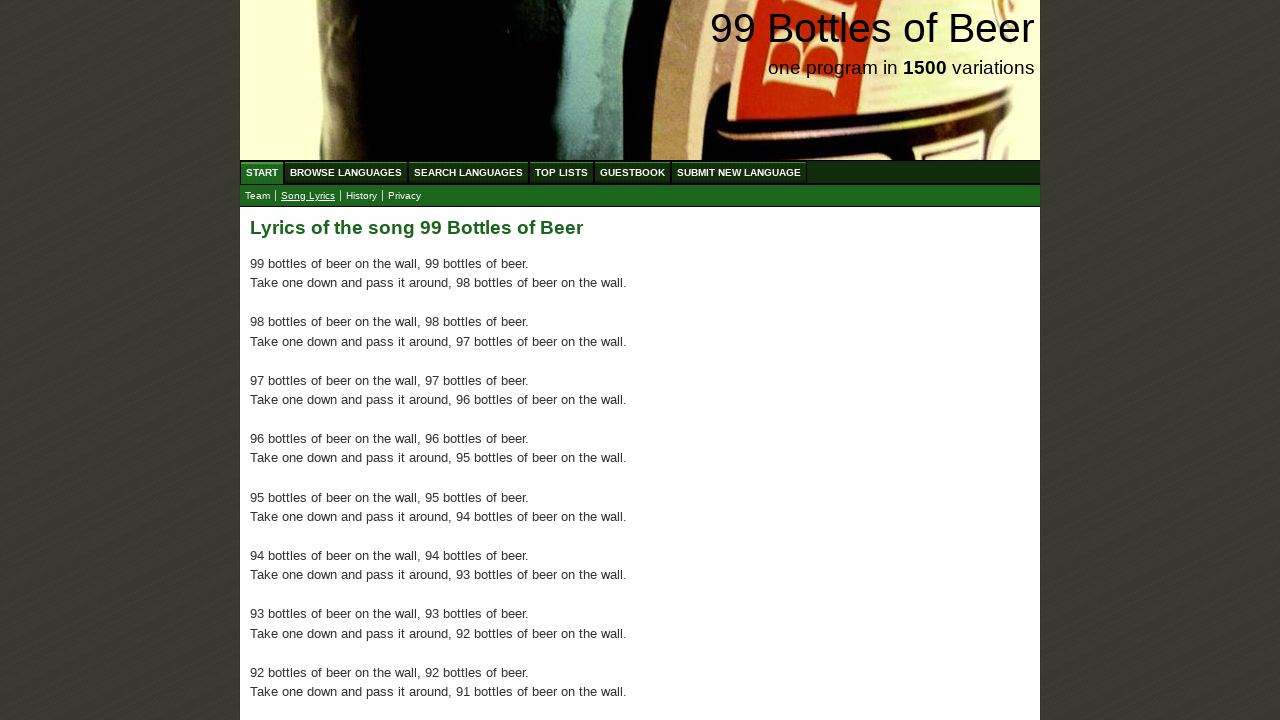

Verified lyrics paragraph 74 is present
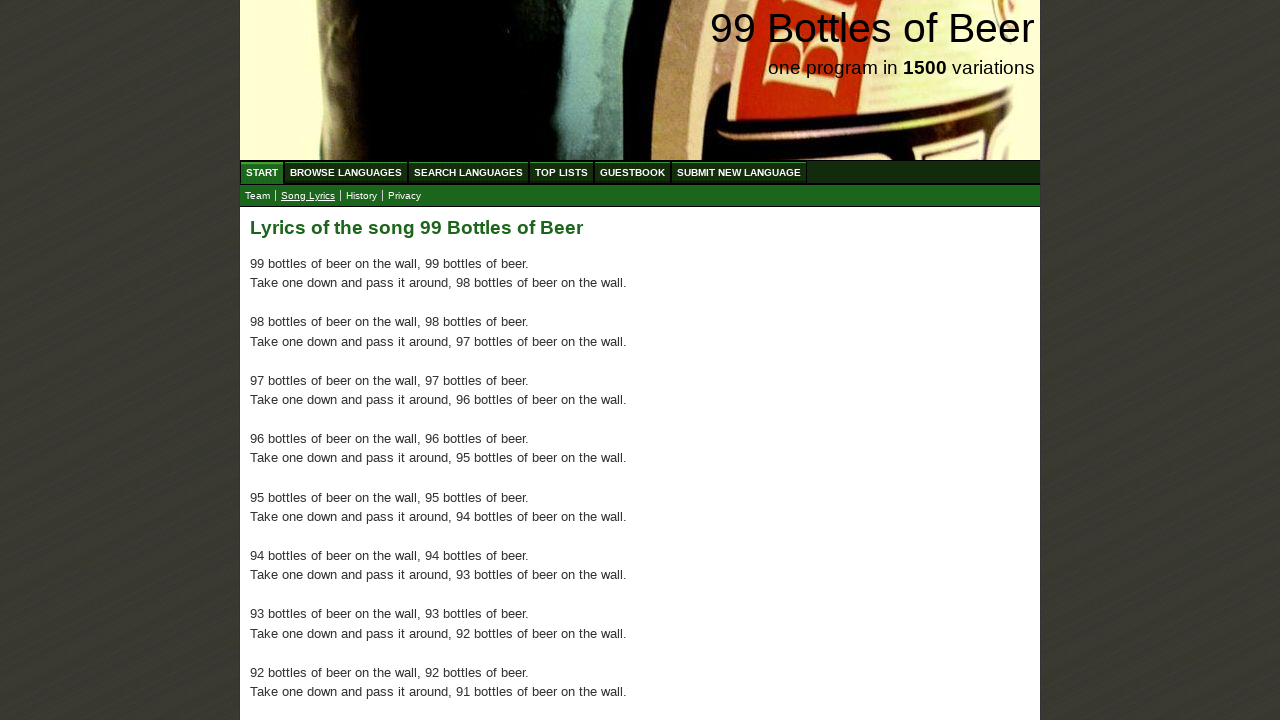

Verified lyrics paragraph 75 is present
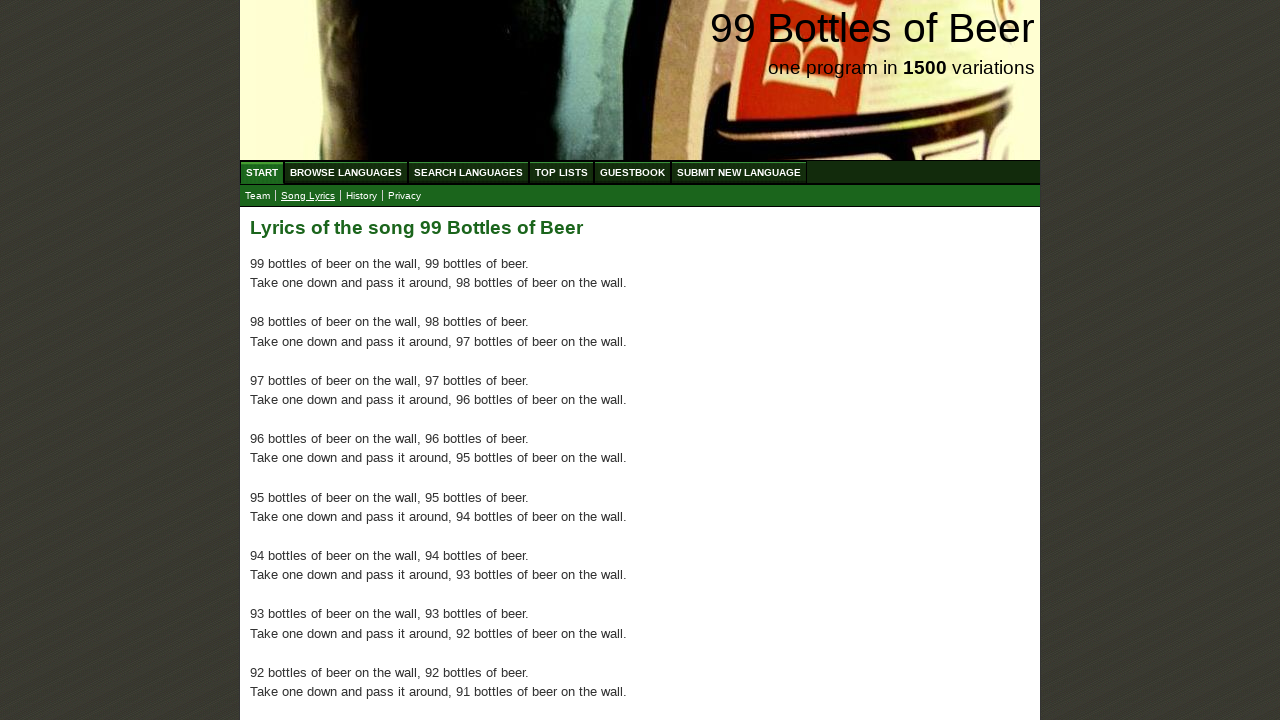

Verified lyrics paragraph 76 is present
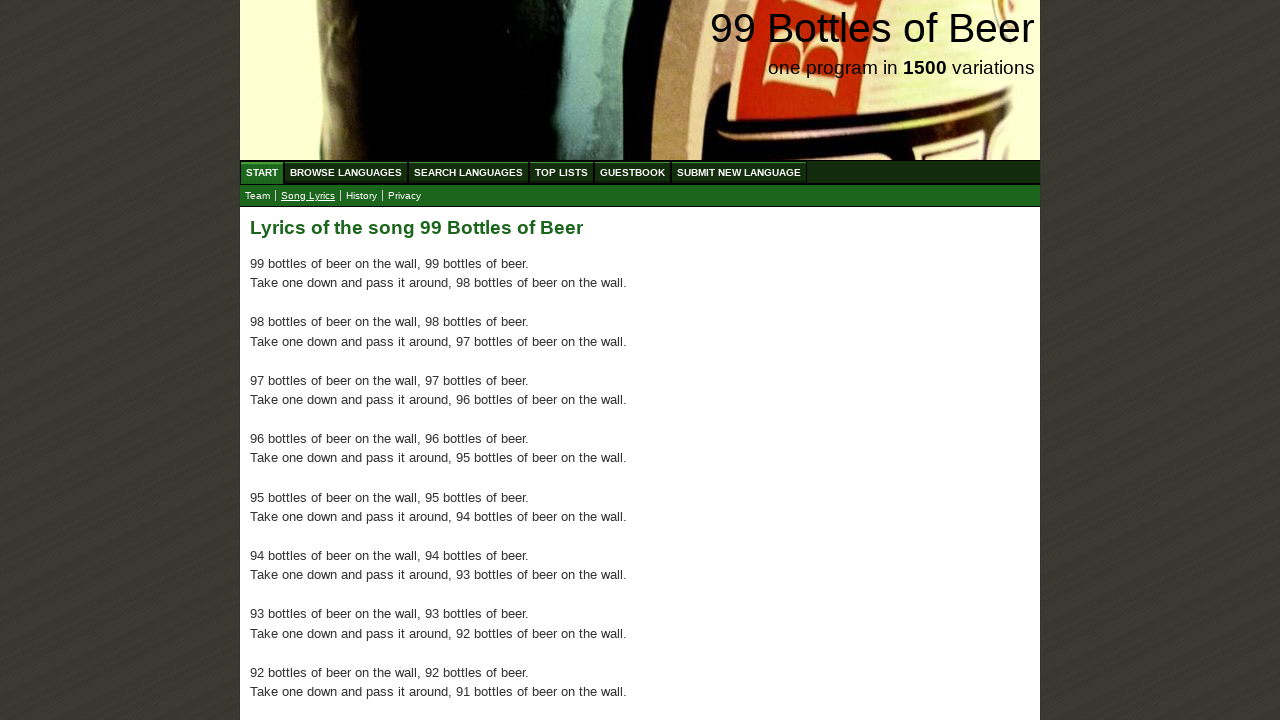

Verified lyrics paragraph 77 is present
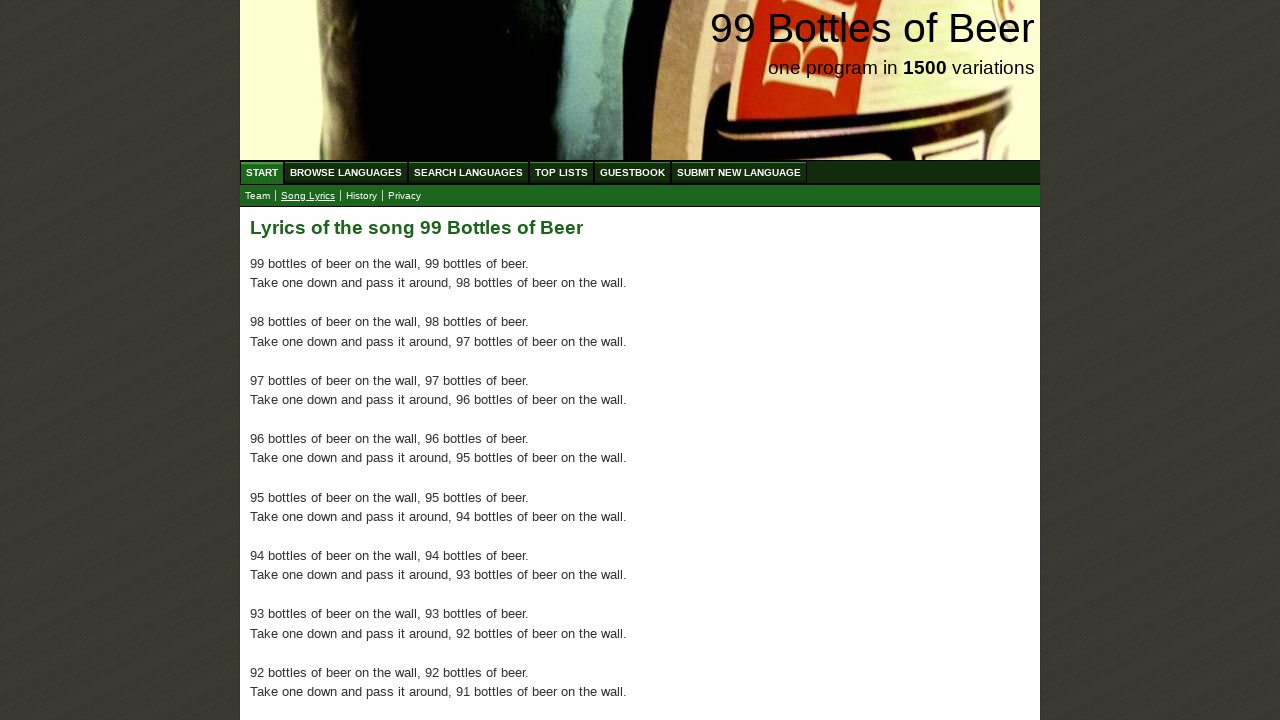

Verified lyrics paragraph 78 is present
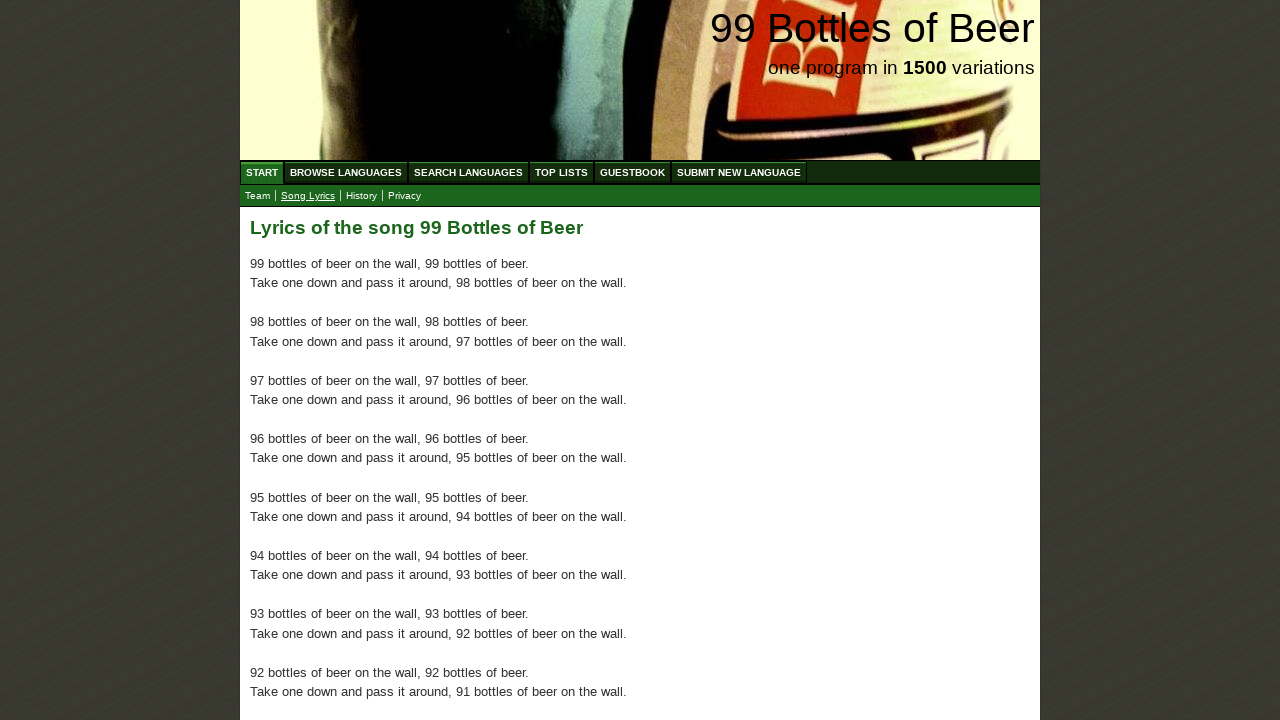

Verified lyrics paragraph 79 is present
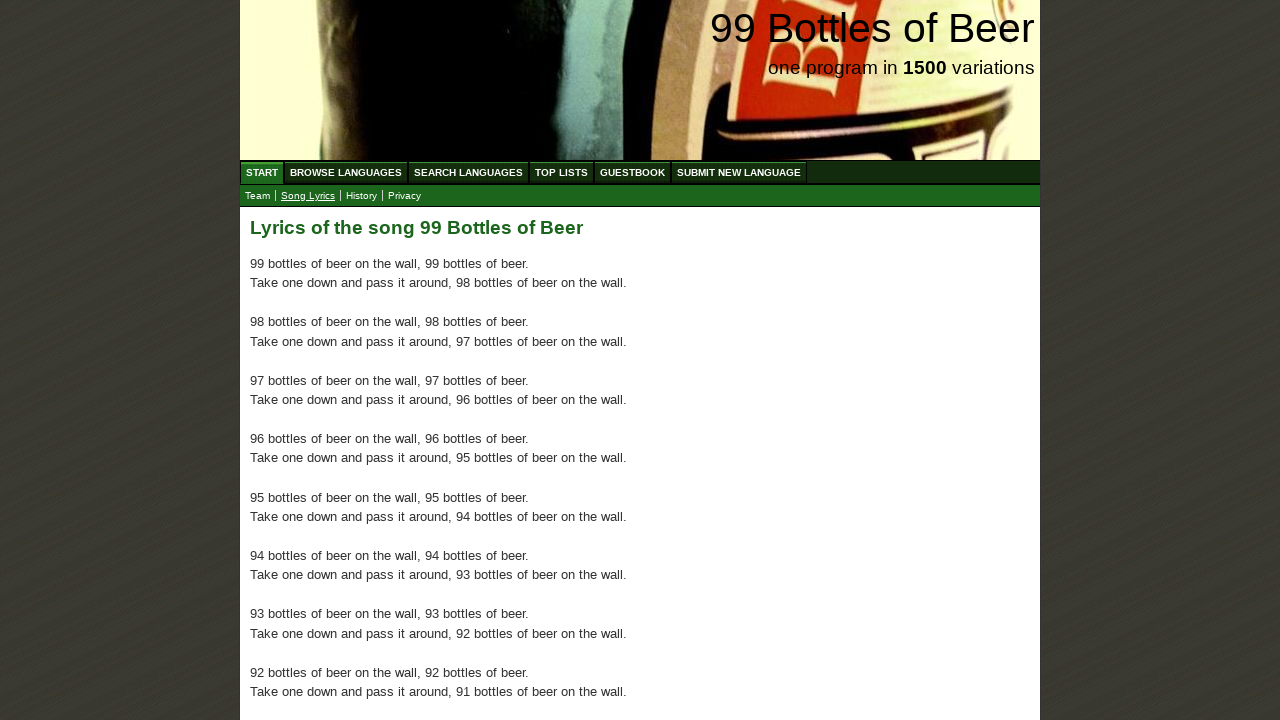

Verified lyrics paragraph 80 is present
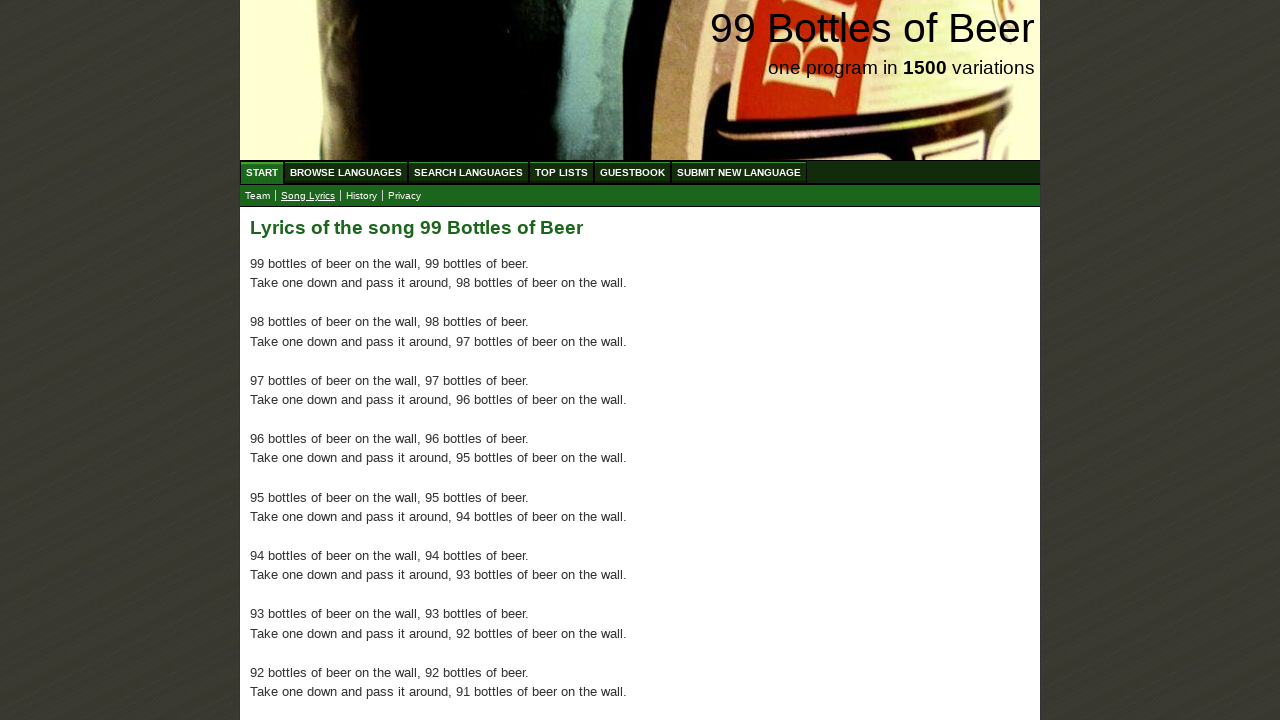

Verified lyrics paragraph 81 is present
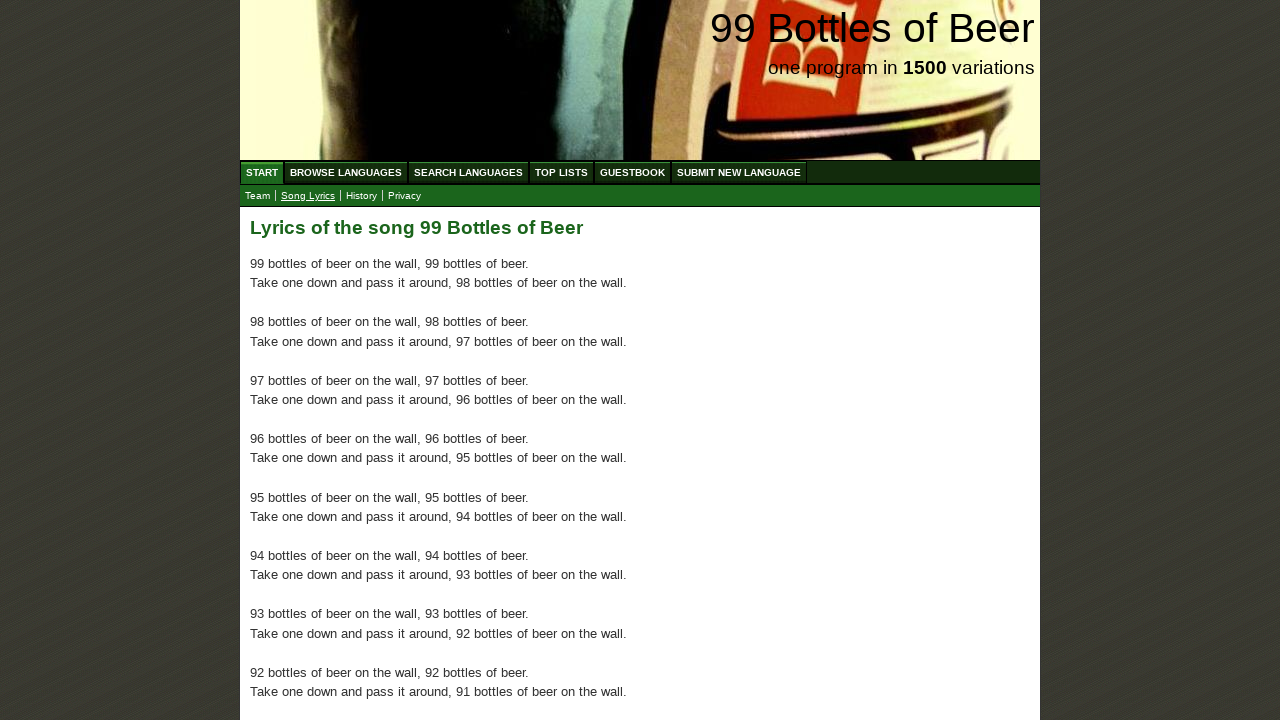

Verified lyrics paragraph 82 is present
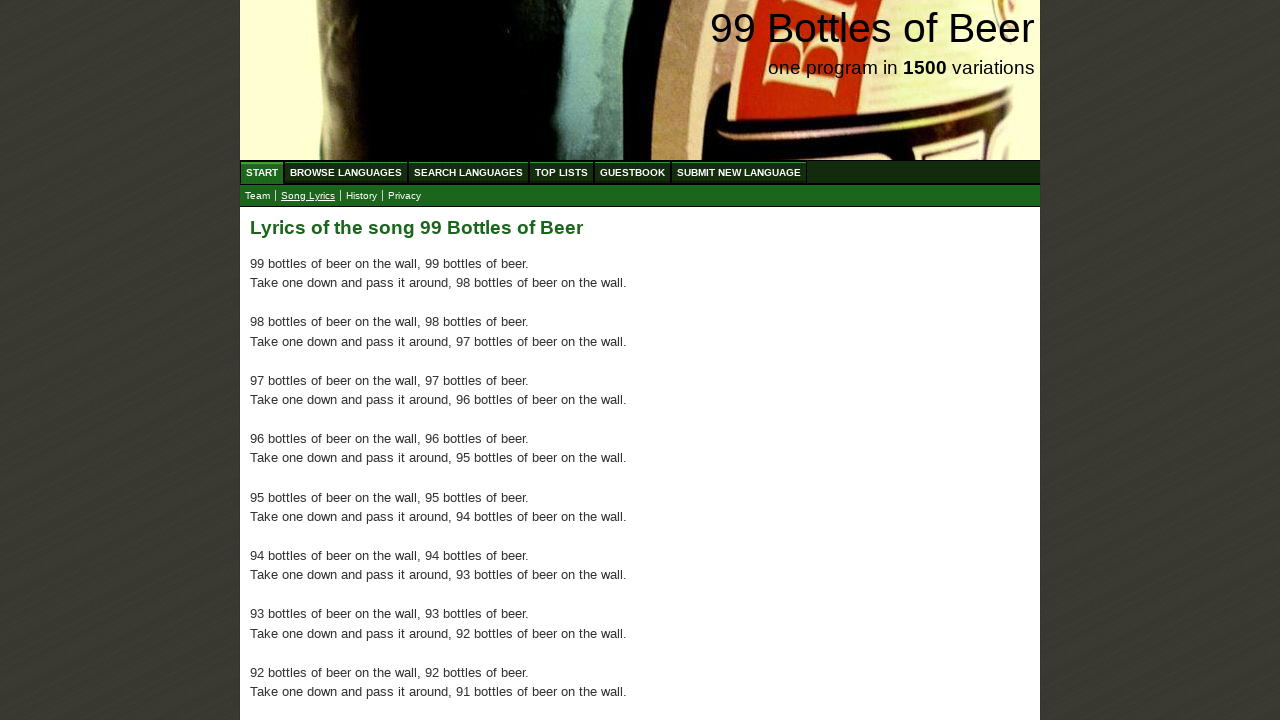

Verified lyrics paragraph 83 is present
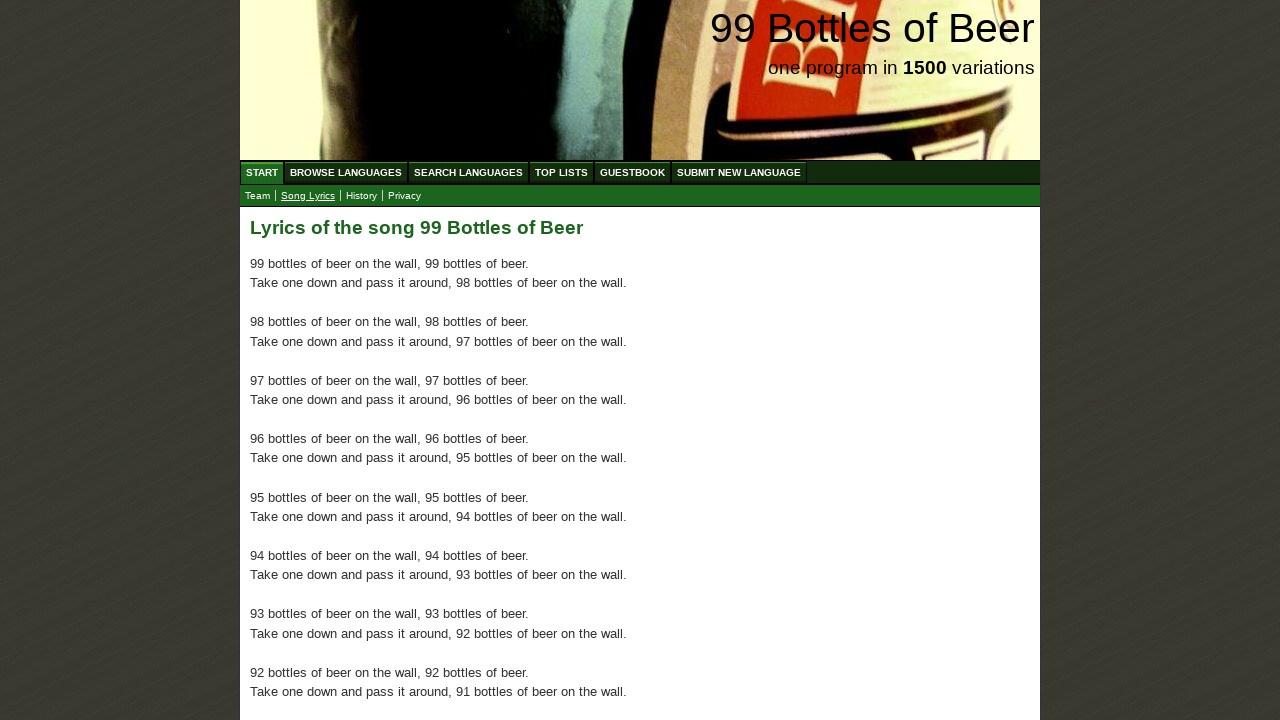

Verified lyrics paragraph 84 is present
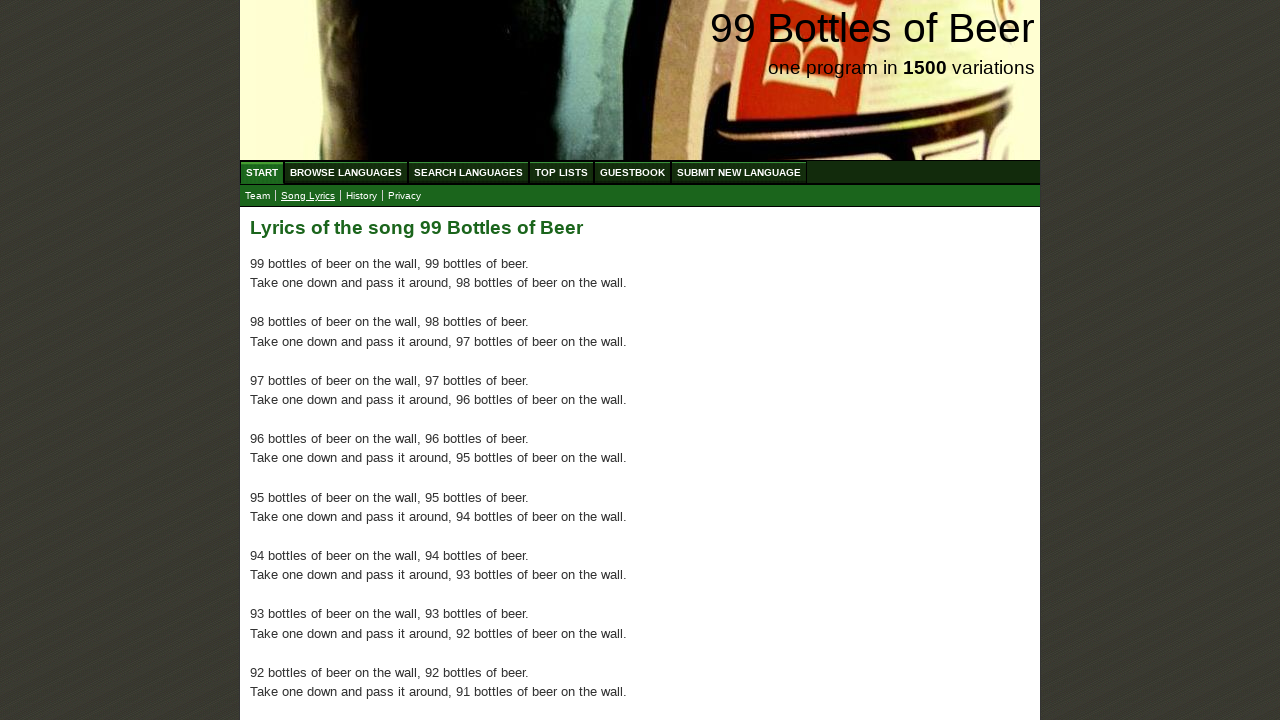

Verified lyrics paragraph 85 is present
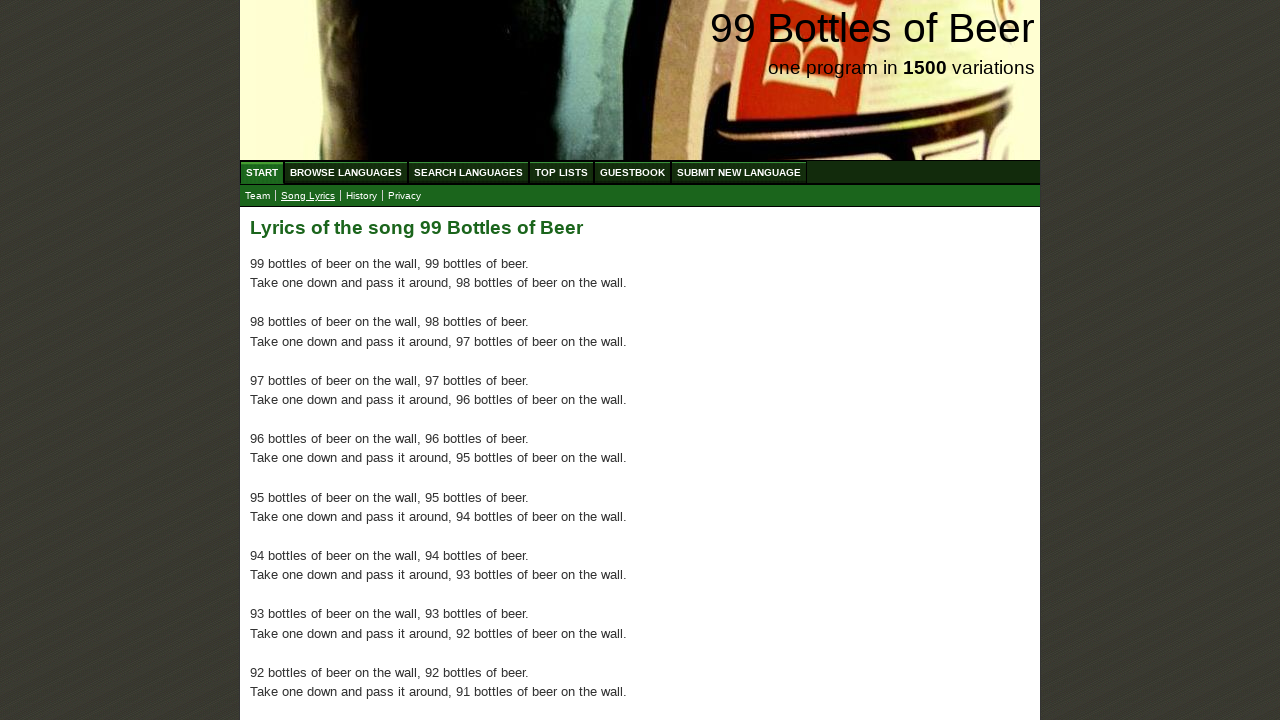

Verified lyrics paragraph 86 is present
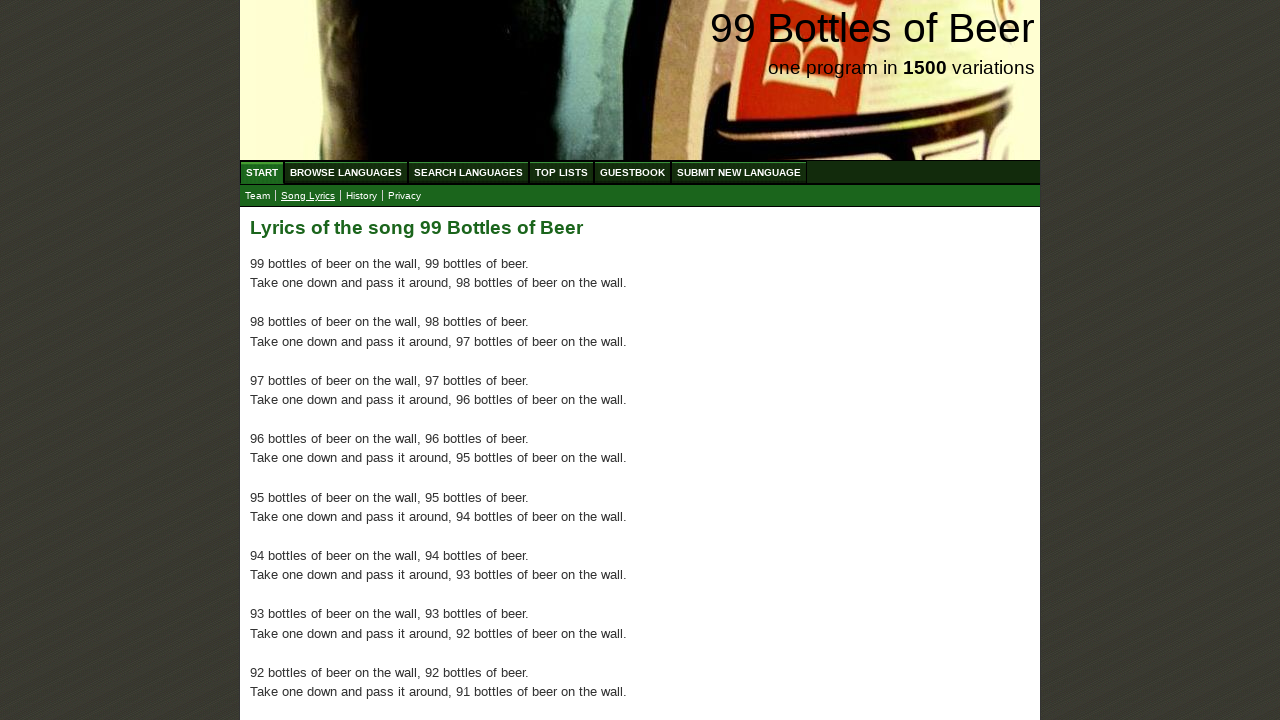

Verified lyrics paragraph 87 is present
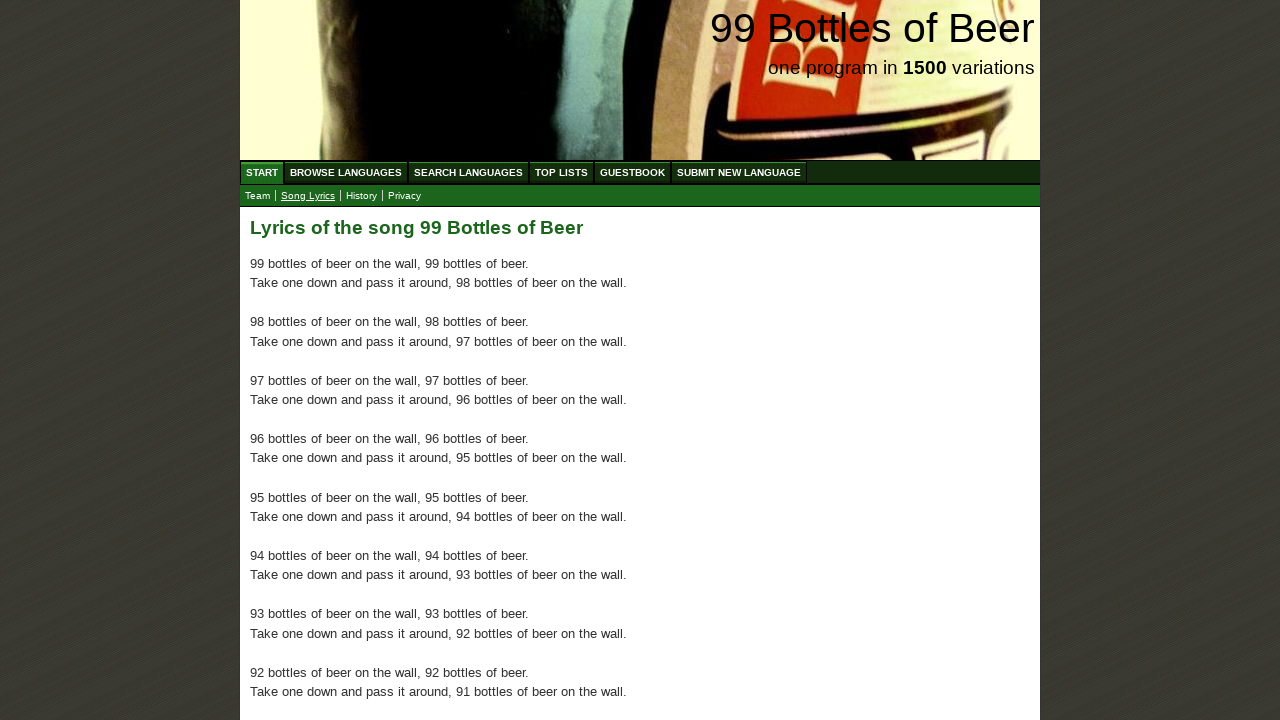

Verified lyrics paragraph 88 is present
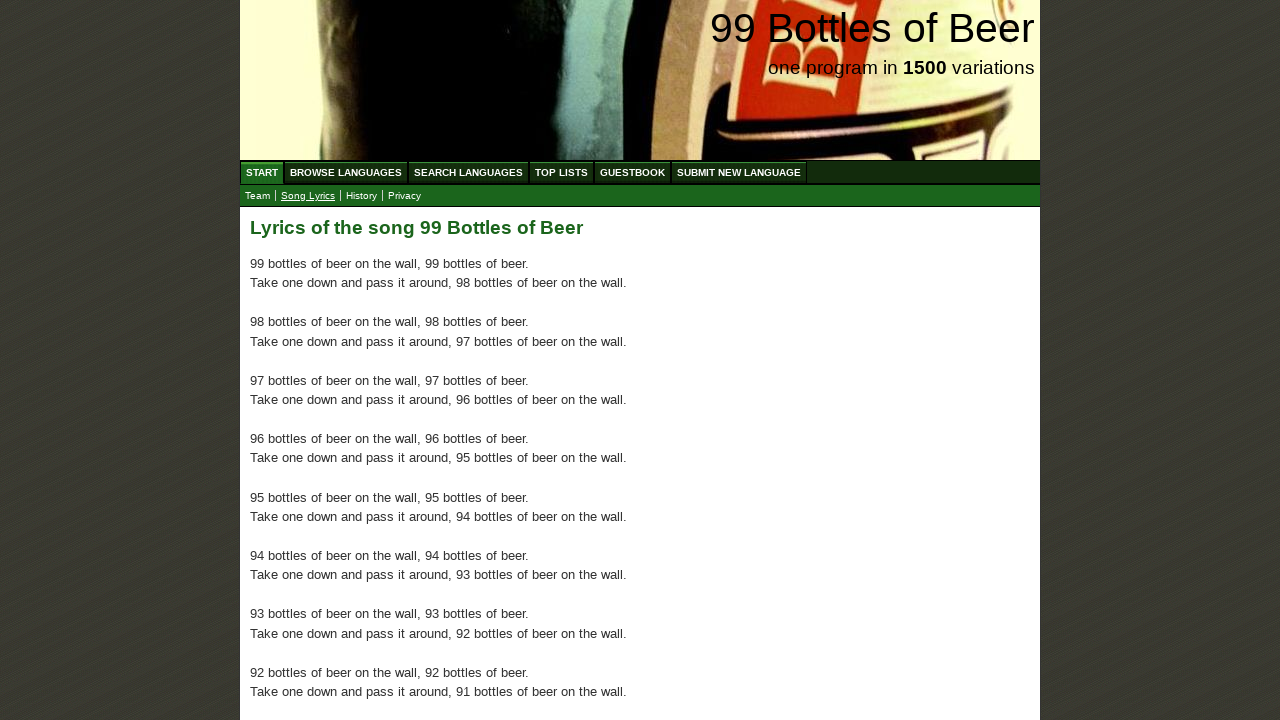

Verified lyrics paragraph 89 is present
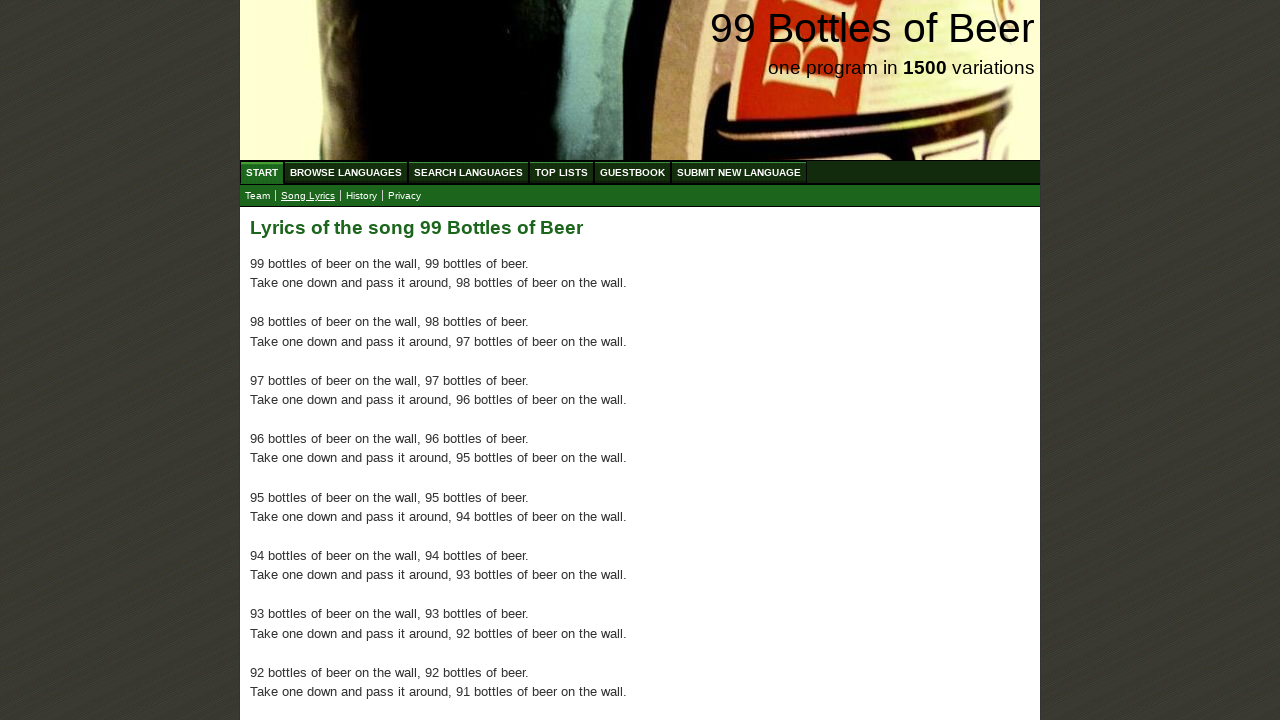

Verified lyrics paragraph 90 is present
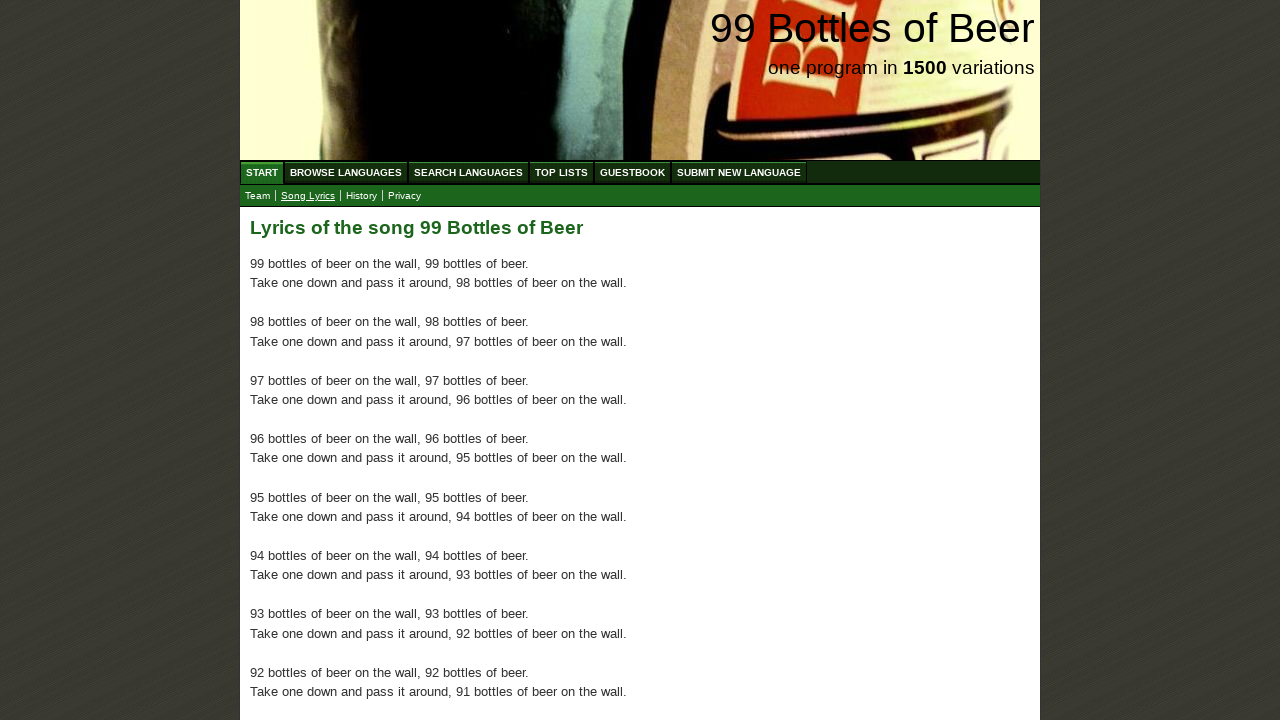

Verified lyrics paragraph 91 is present
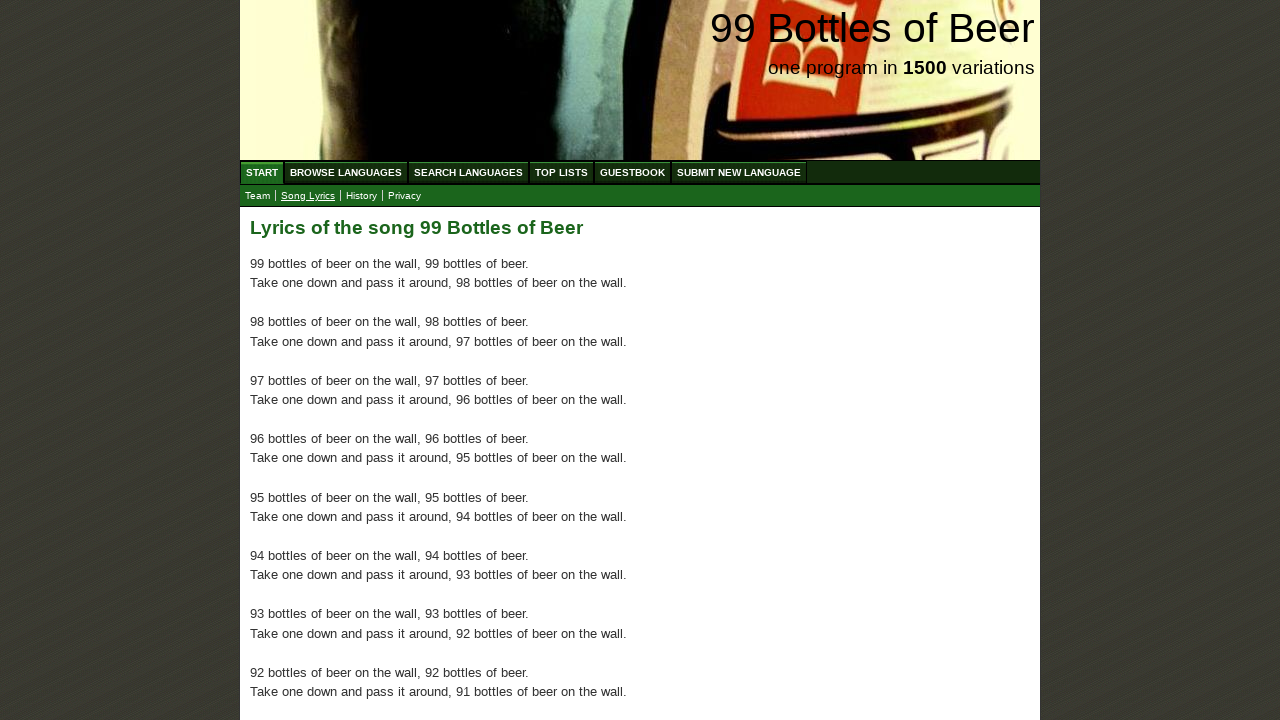

Verified lyrics paragraph 92 is present
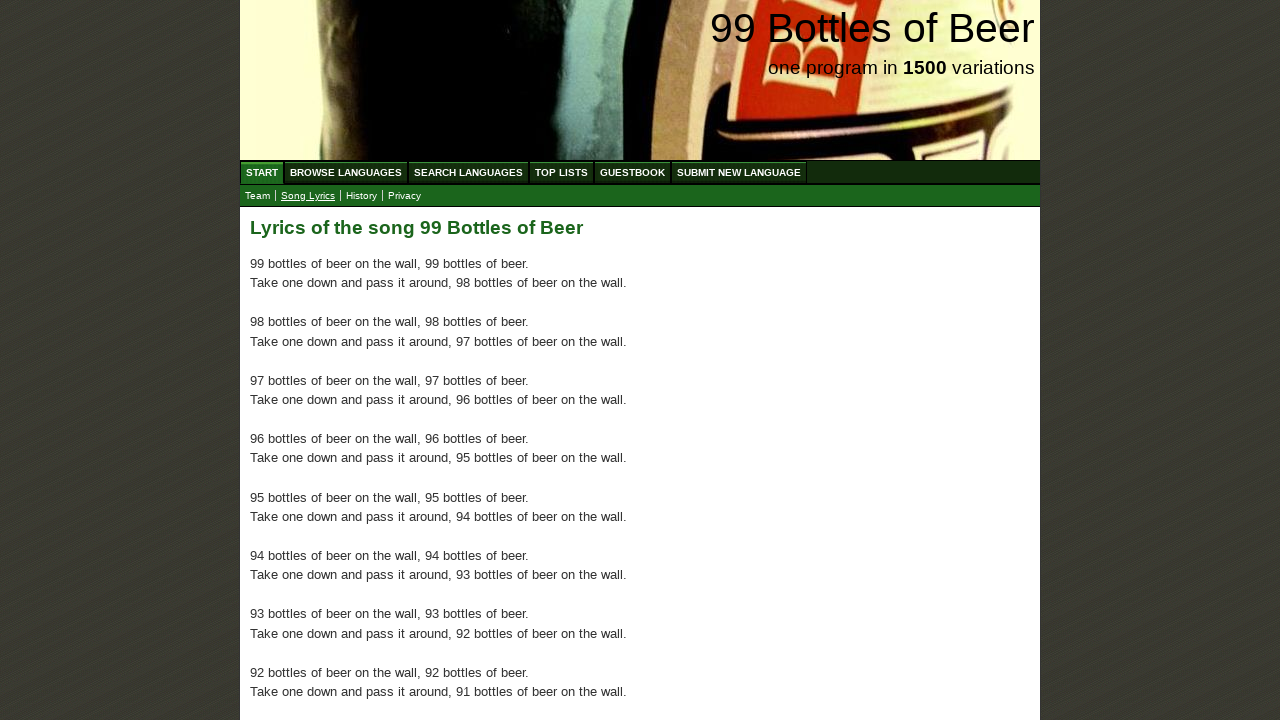

Verified lyrics paragraph 93 is present
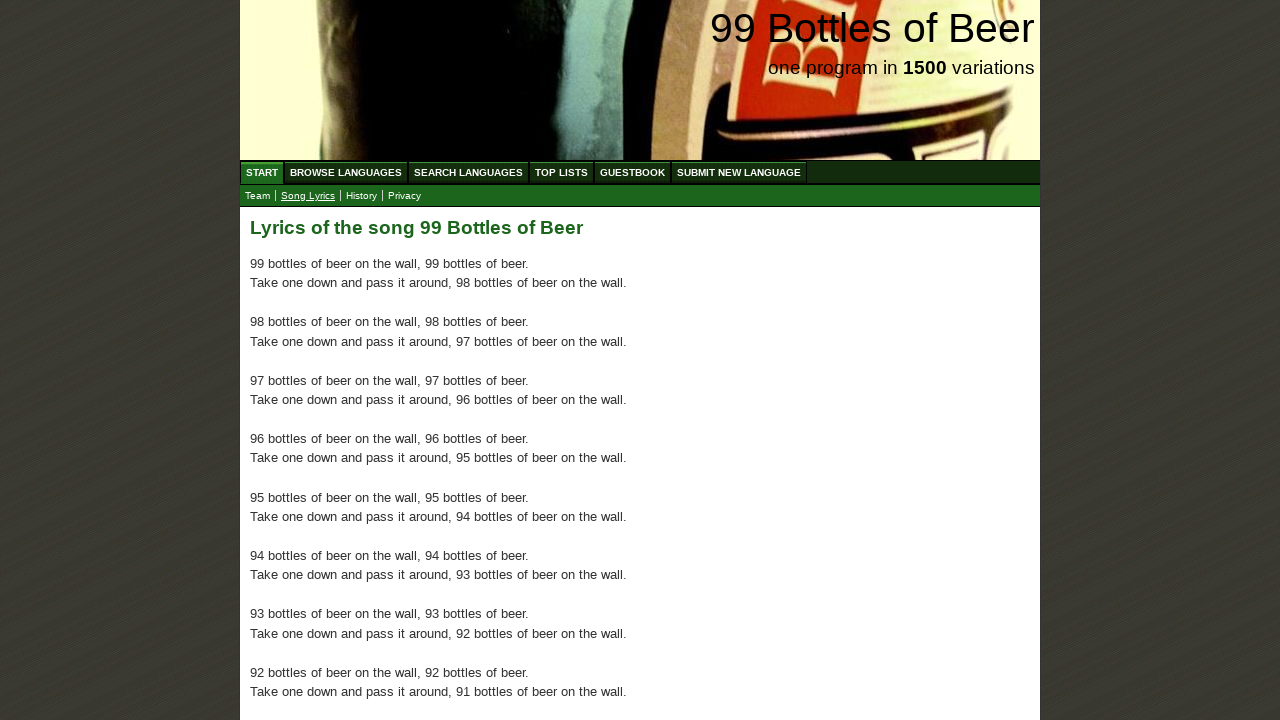

Verified lyrics paragraph 94 is present
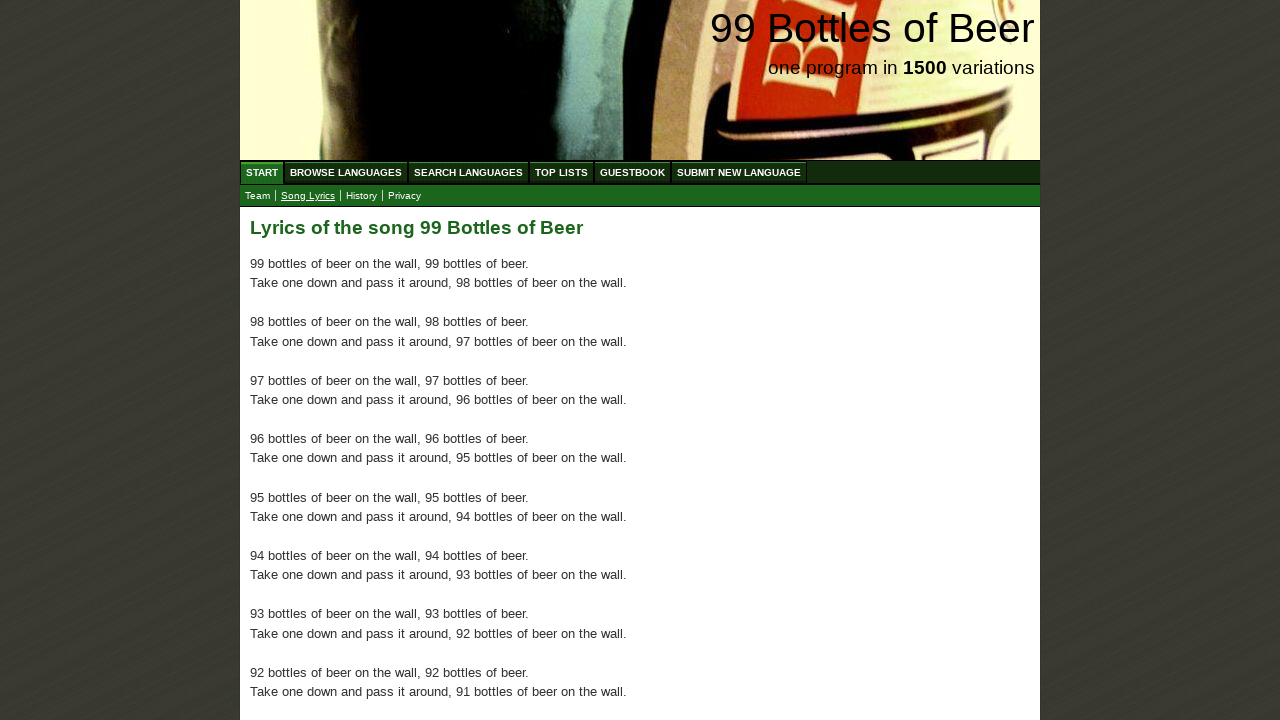

Verified lyrics paragraph 95 is present
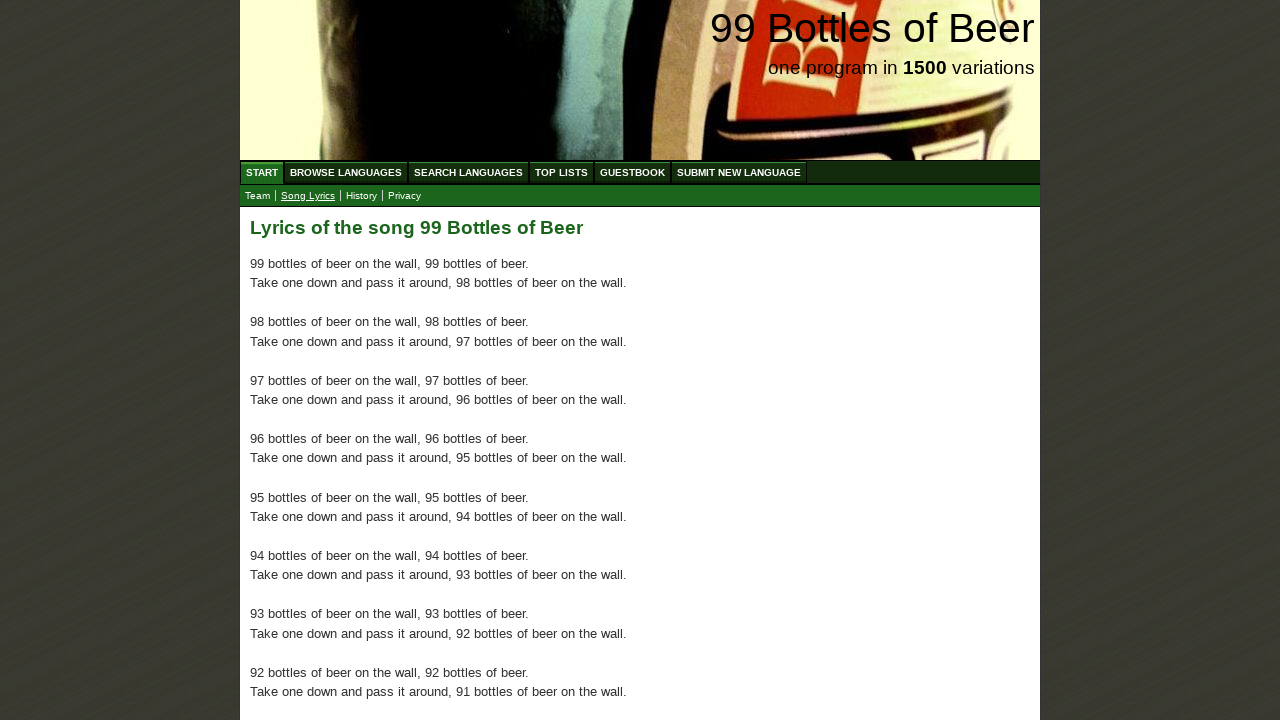

Verified lyrics paragraph 96 is present
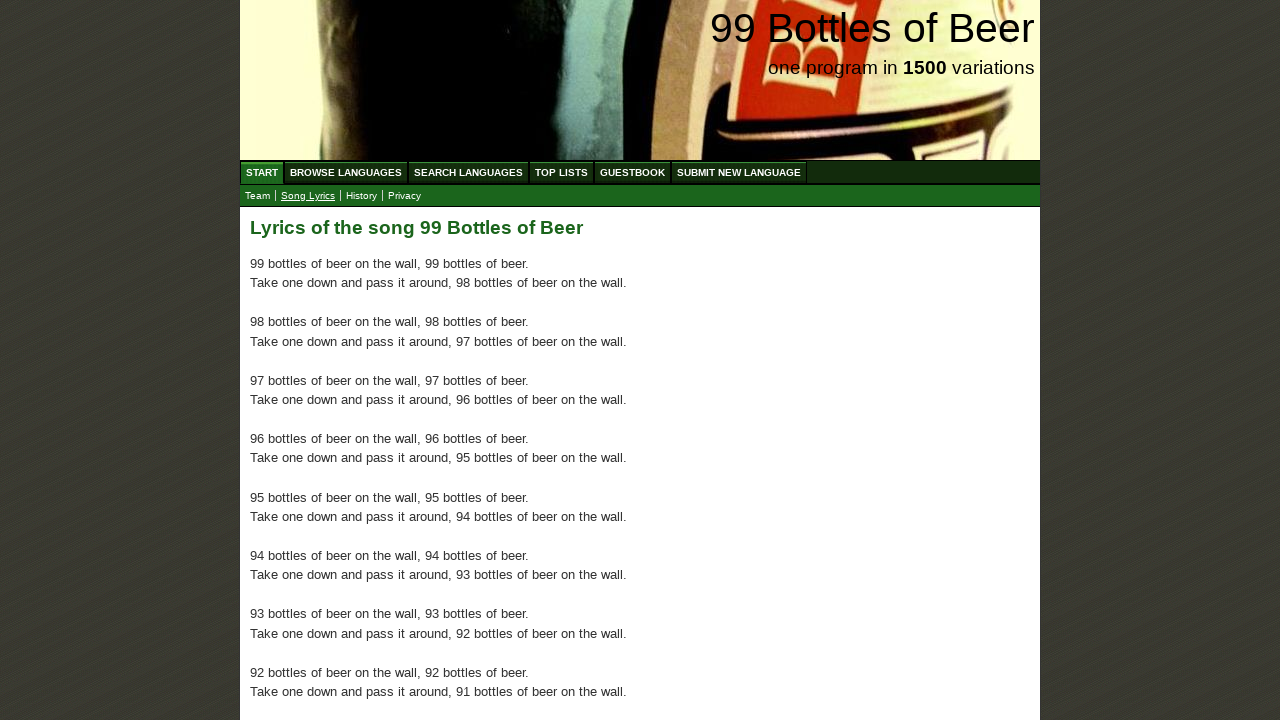

Verified lyrics paragraph 97 is present
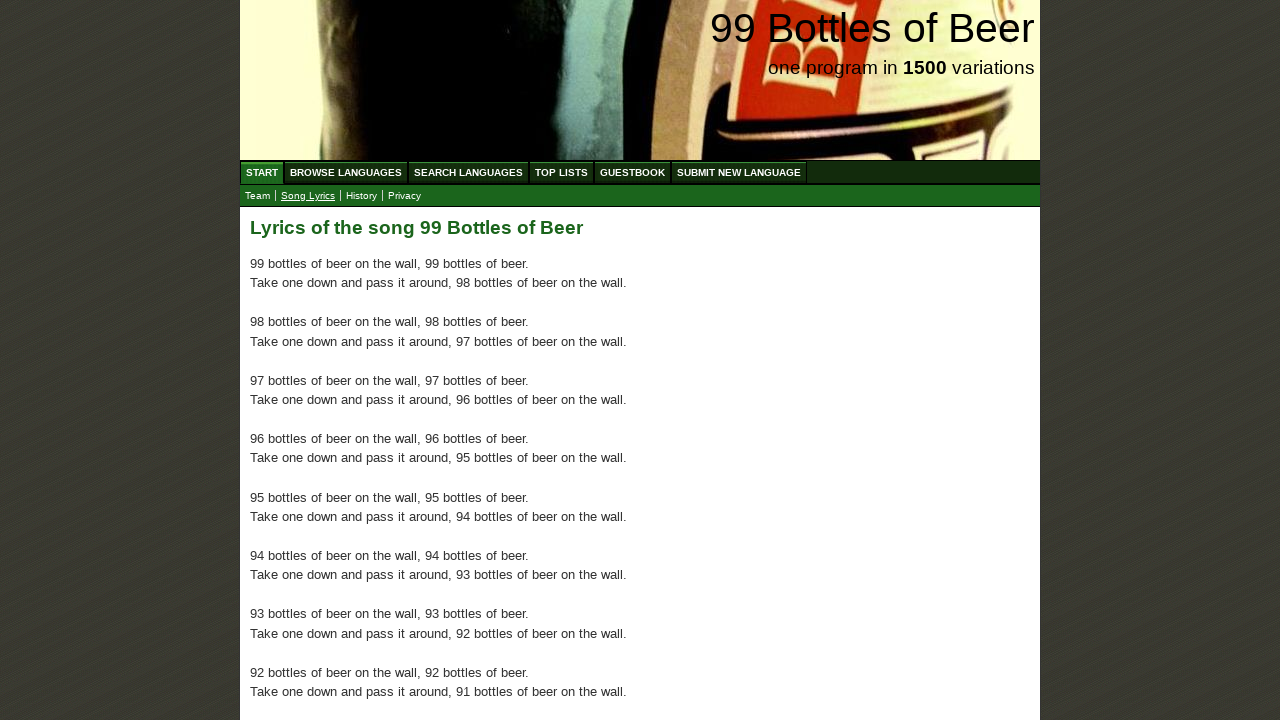

Verified lyrics paragraph 98 is present
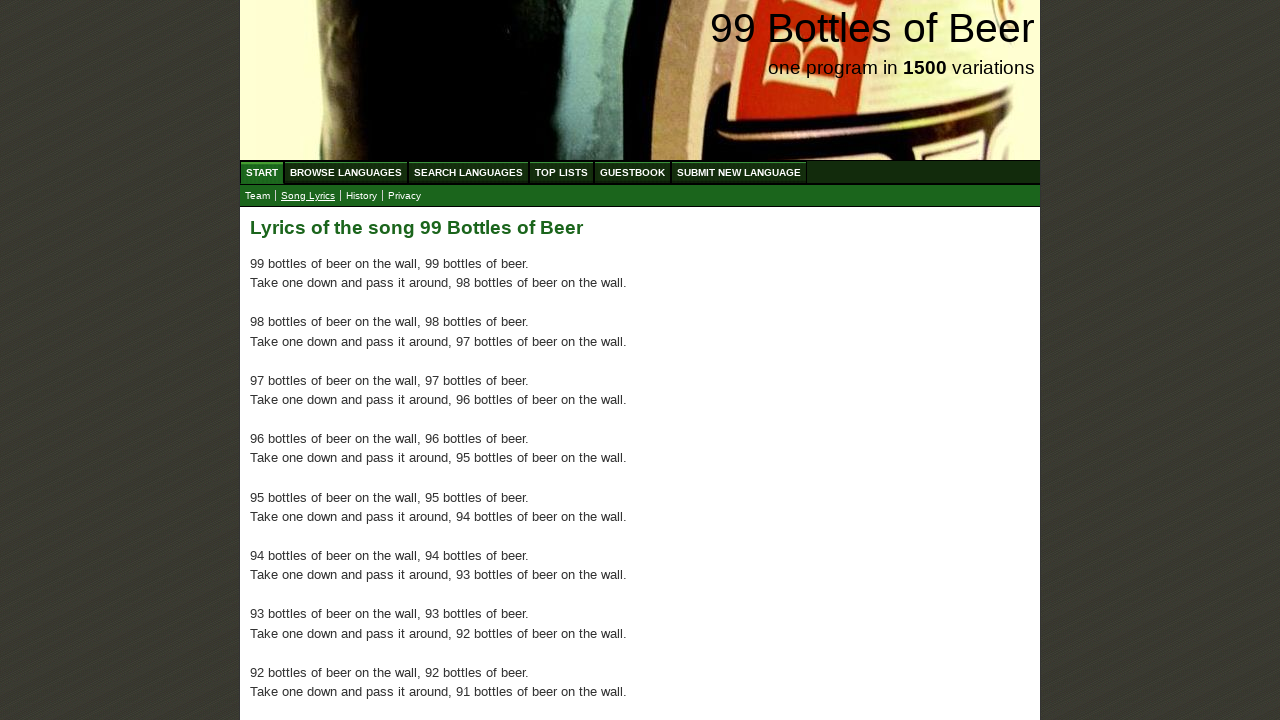

Verified lyrics paragraph 99 is present
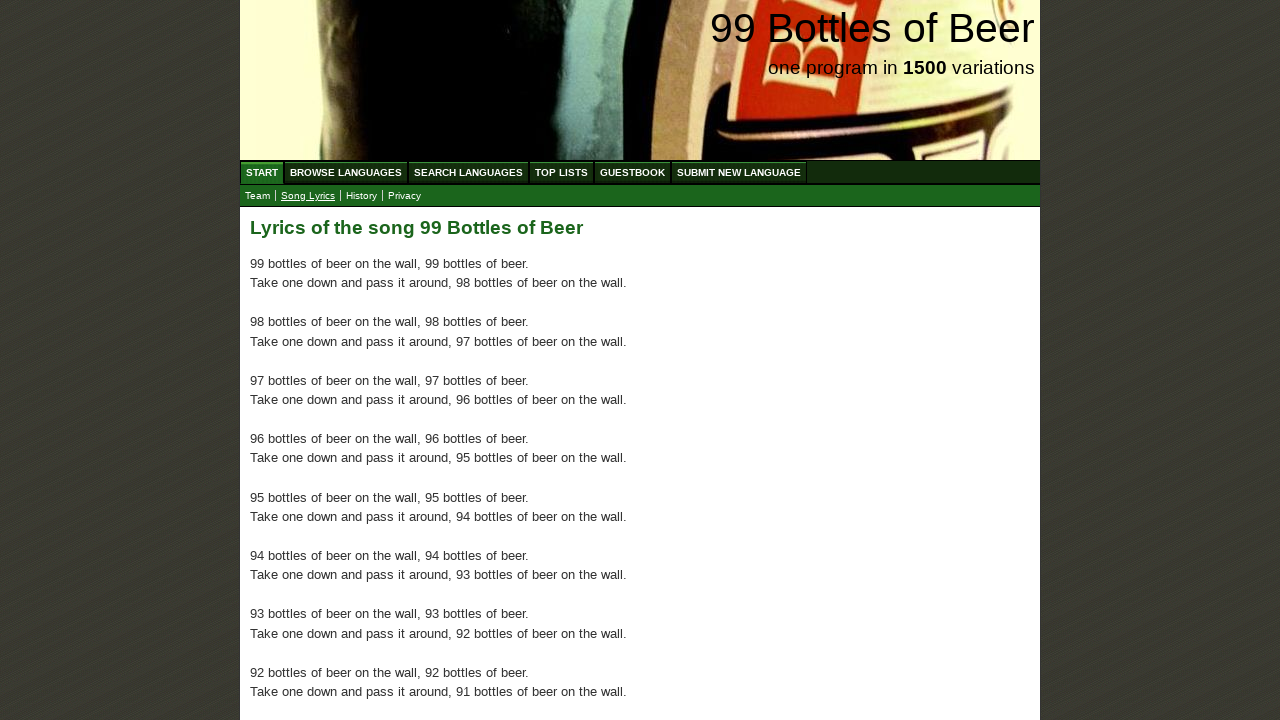

Verified lyrics paragraph 100 is present
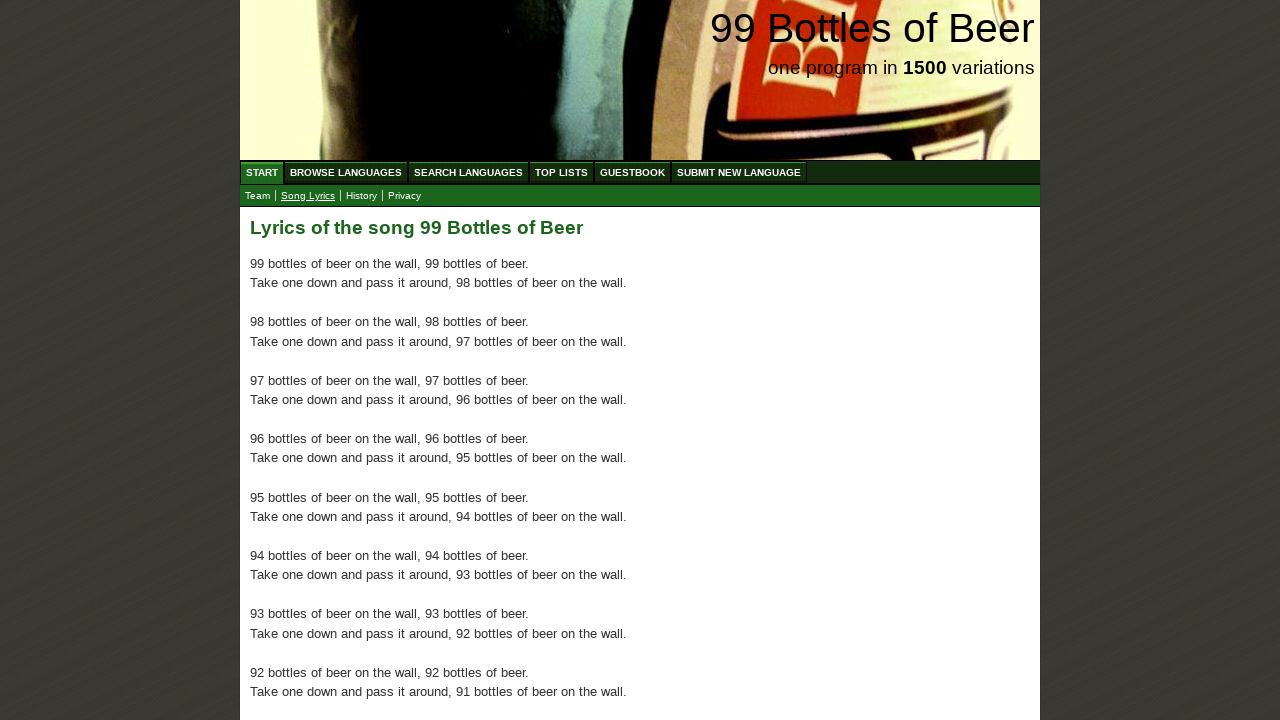

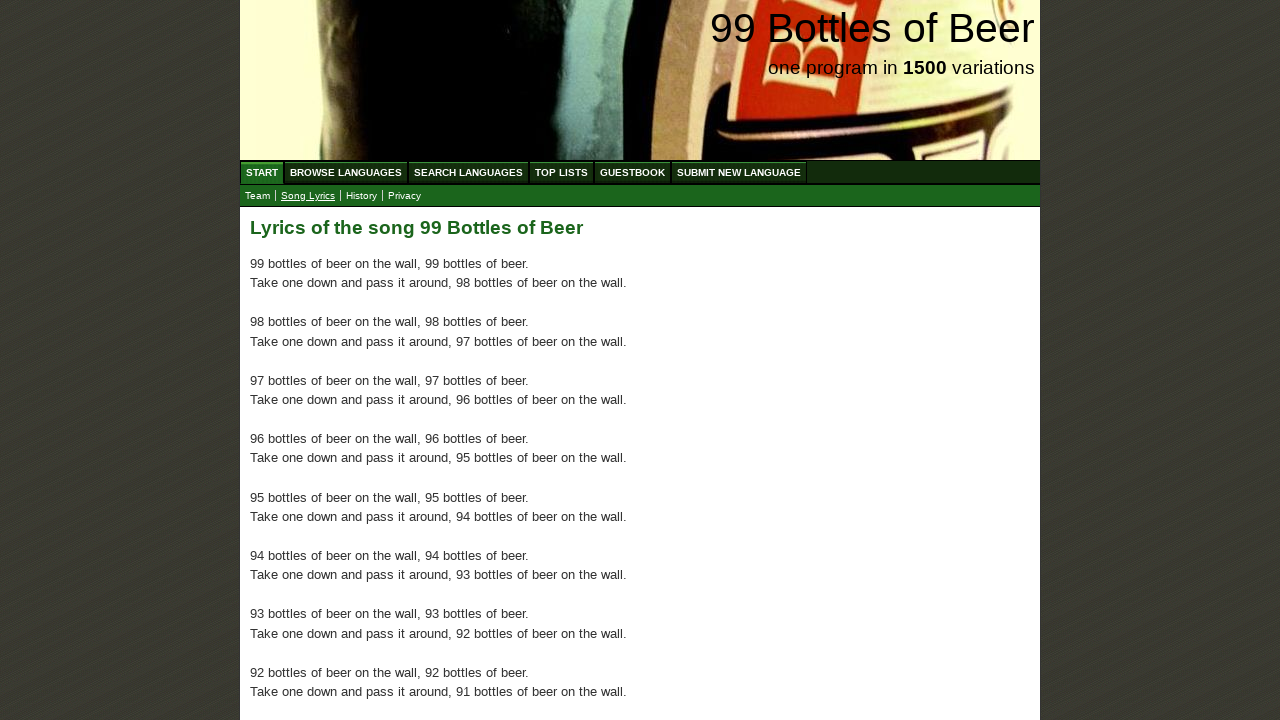